Navigates through a paginated table to find and display information for rows matching a specific country

Starting URL: https://leafground.com/table.xhtml

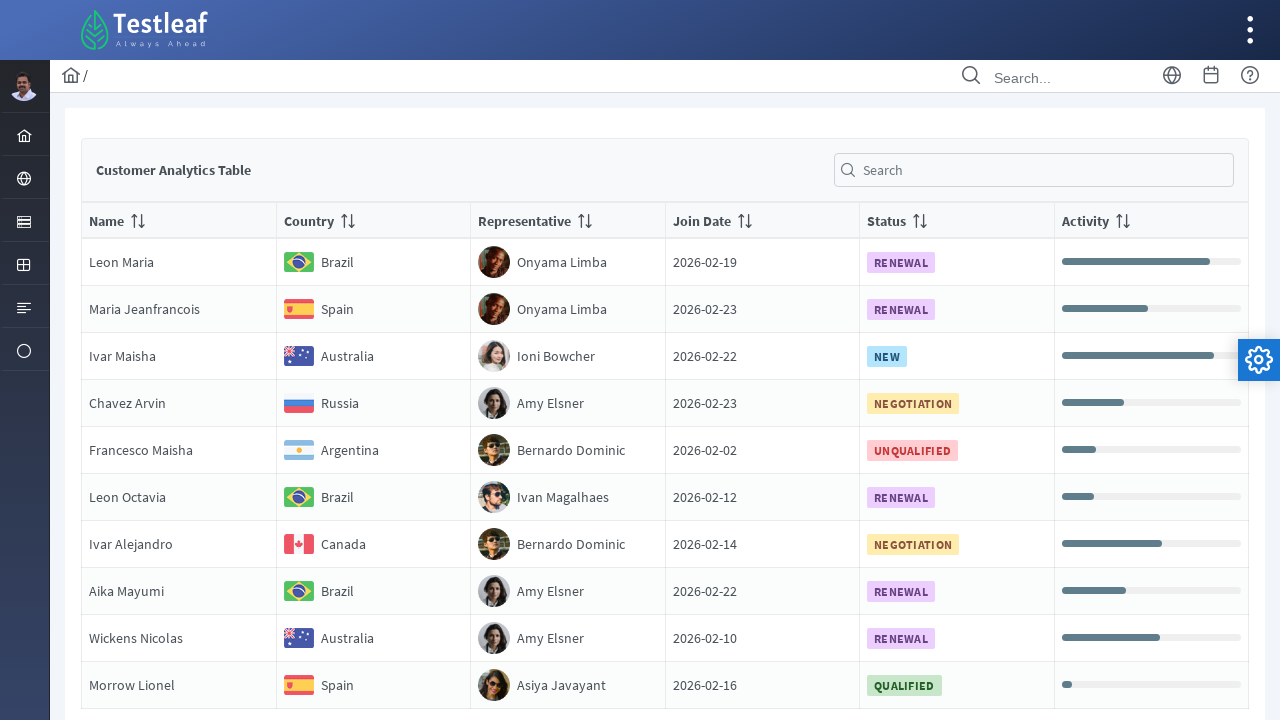

Scrolled to bottom of page to reveal pagination controls
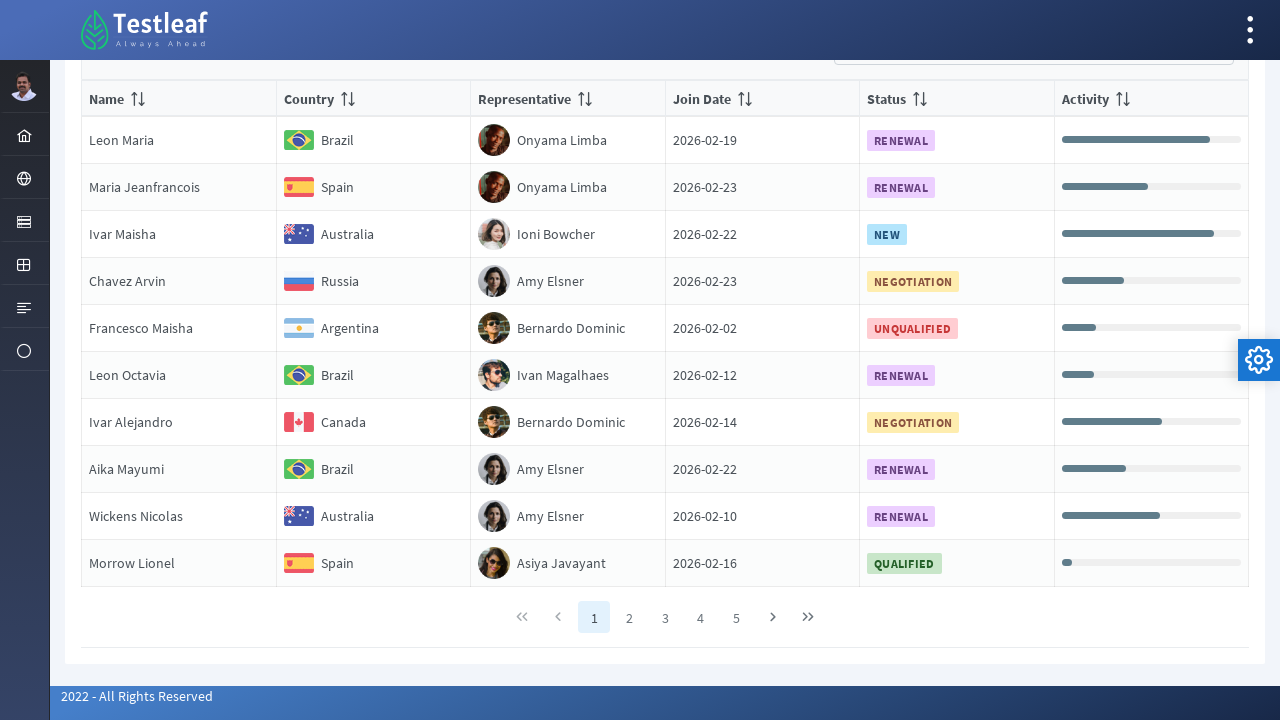

Retrieved all pagination links from table
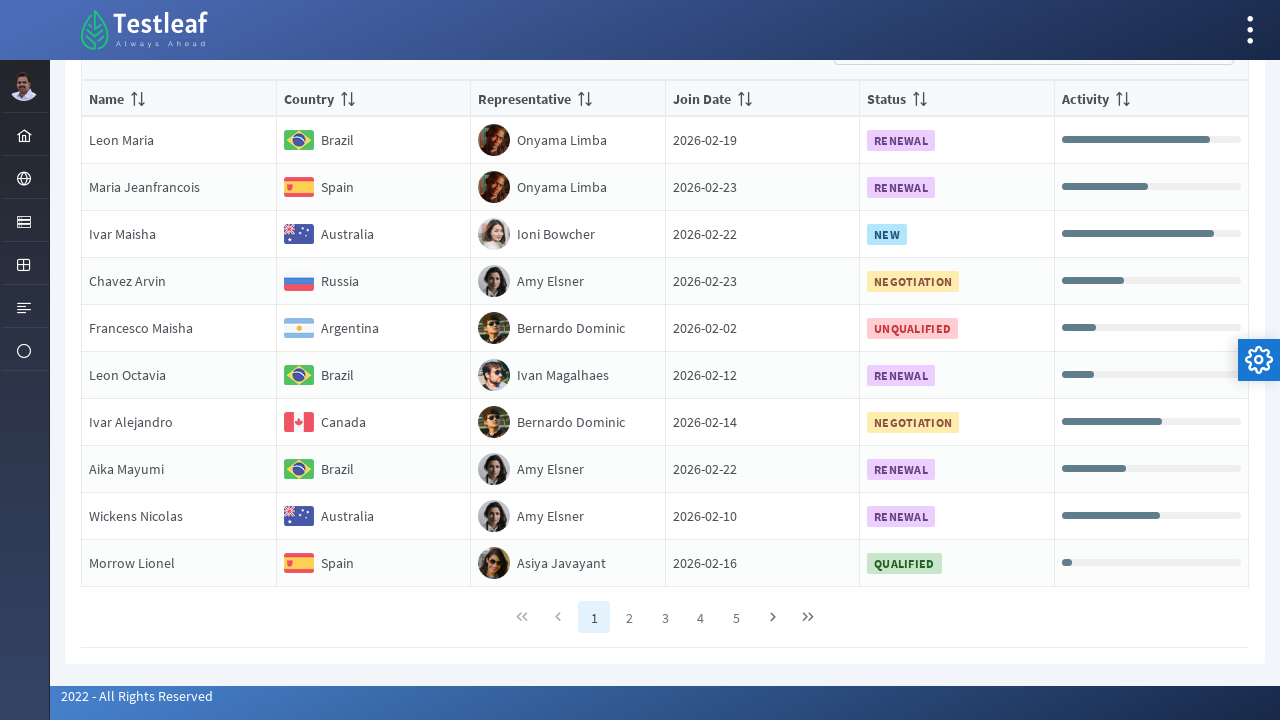

Clicked pagination link 1 at (594, 617) on //*[@class='ui-paginator-pages']//a[1]
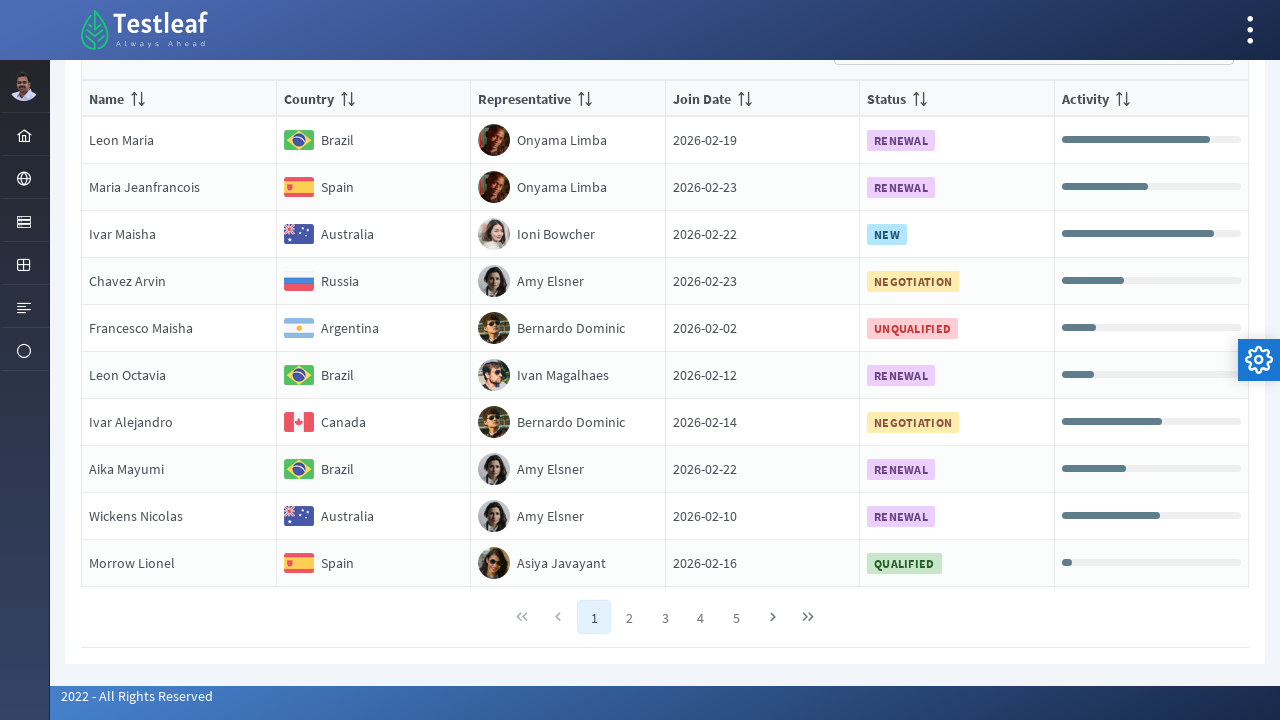

Waited for table to load on new page
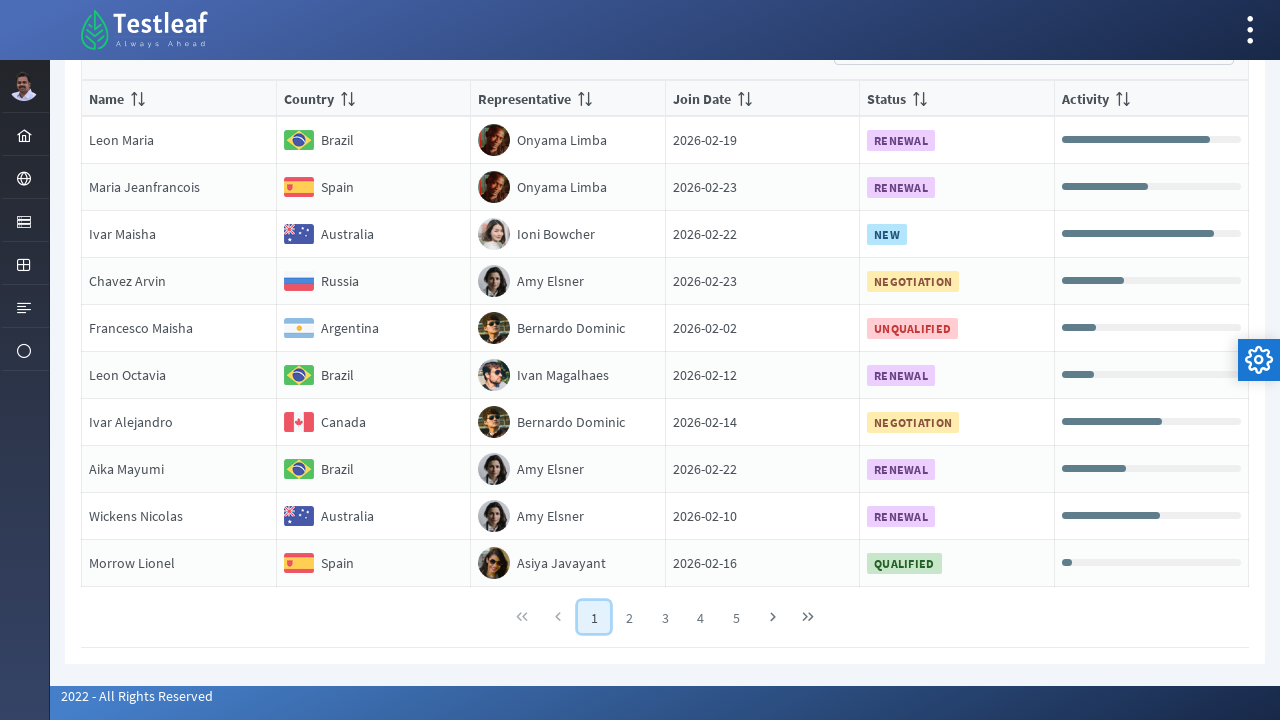

Retrieved 10 rows from current table page
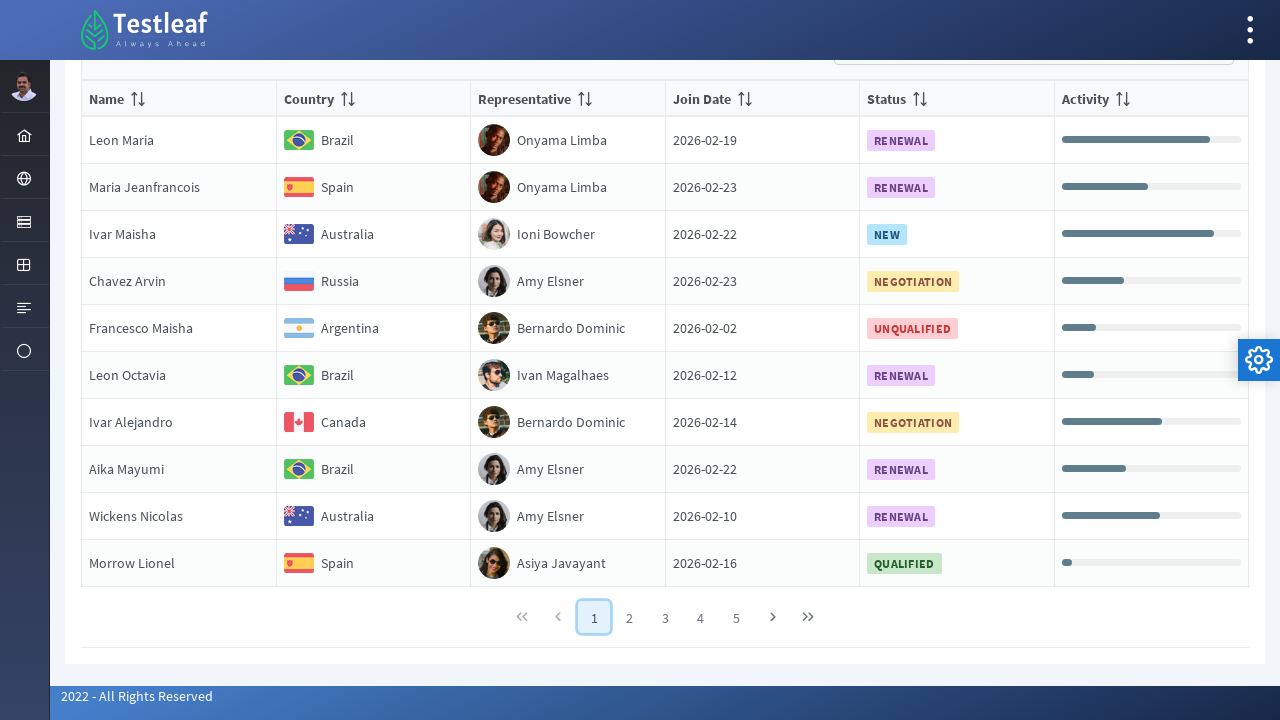

Scrolled row 1 into view
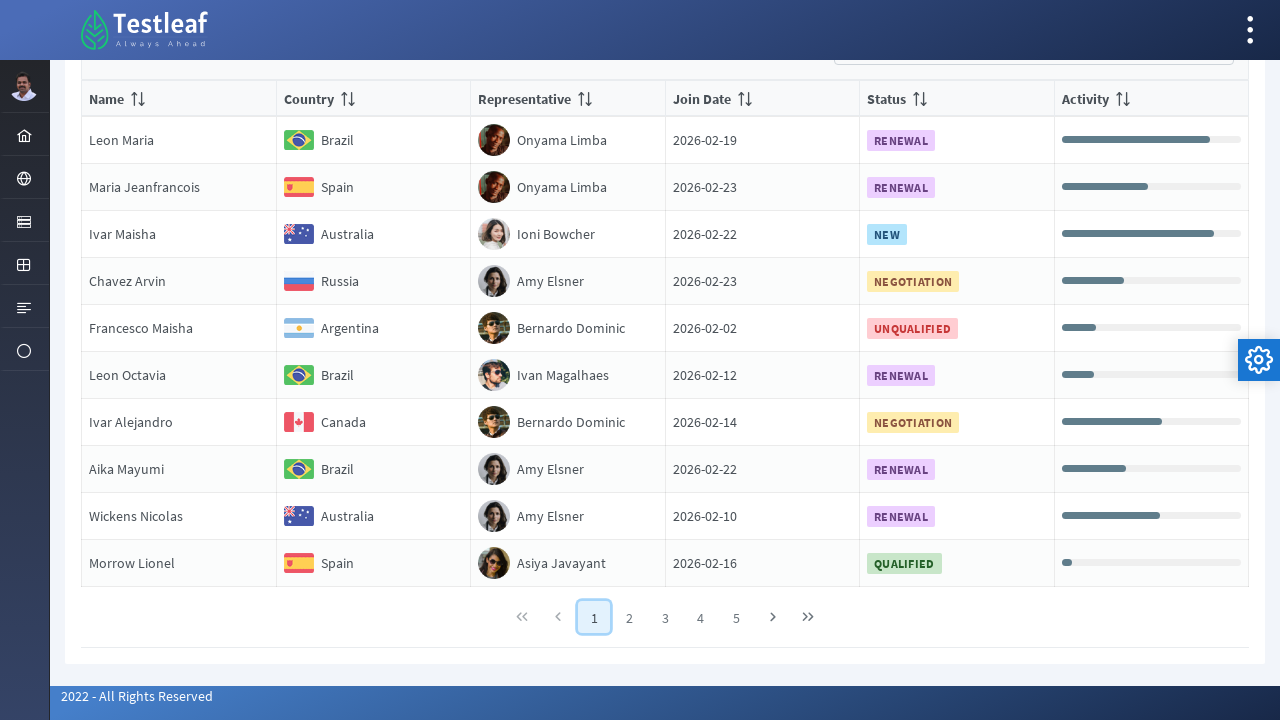

Retrieved country value for row 1: Brazil
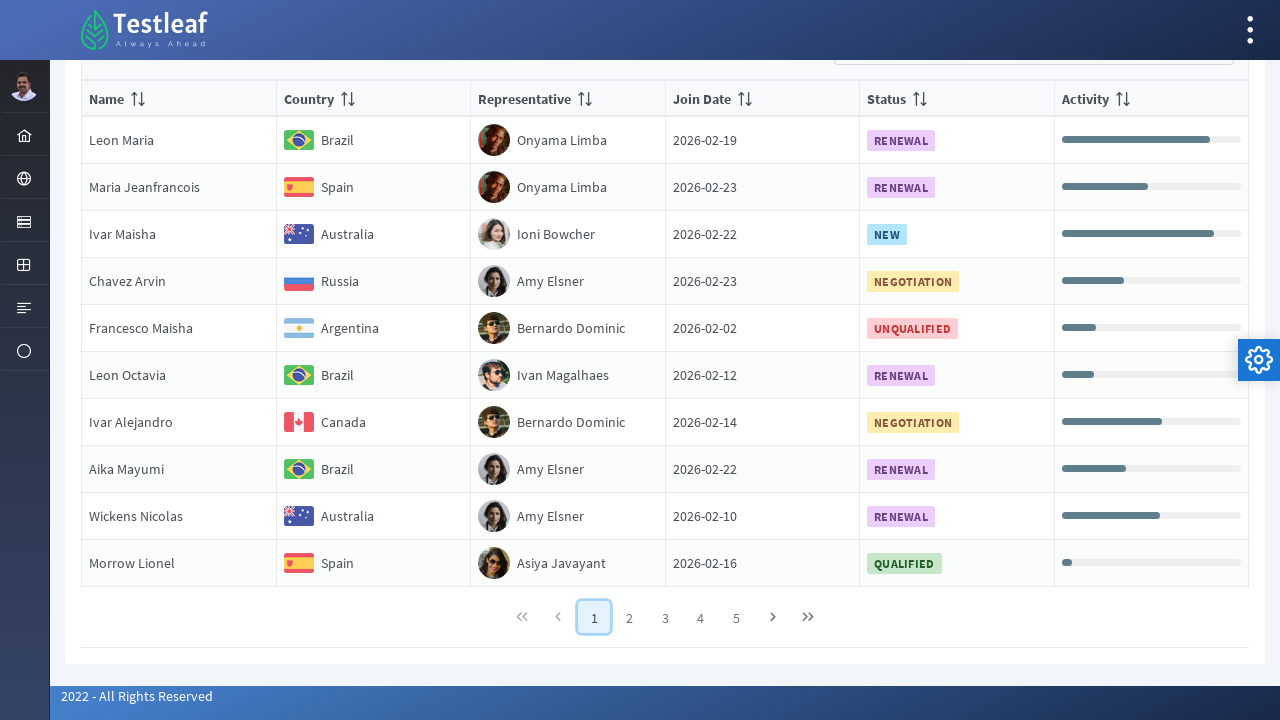

Scrolled row 2 into view
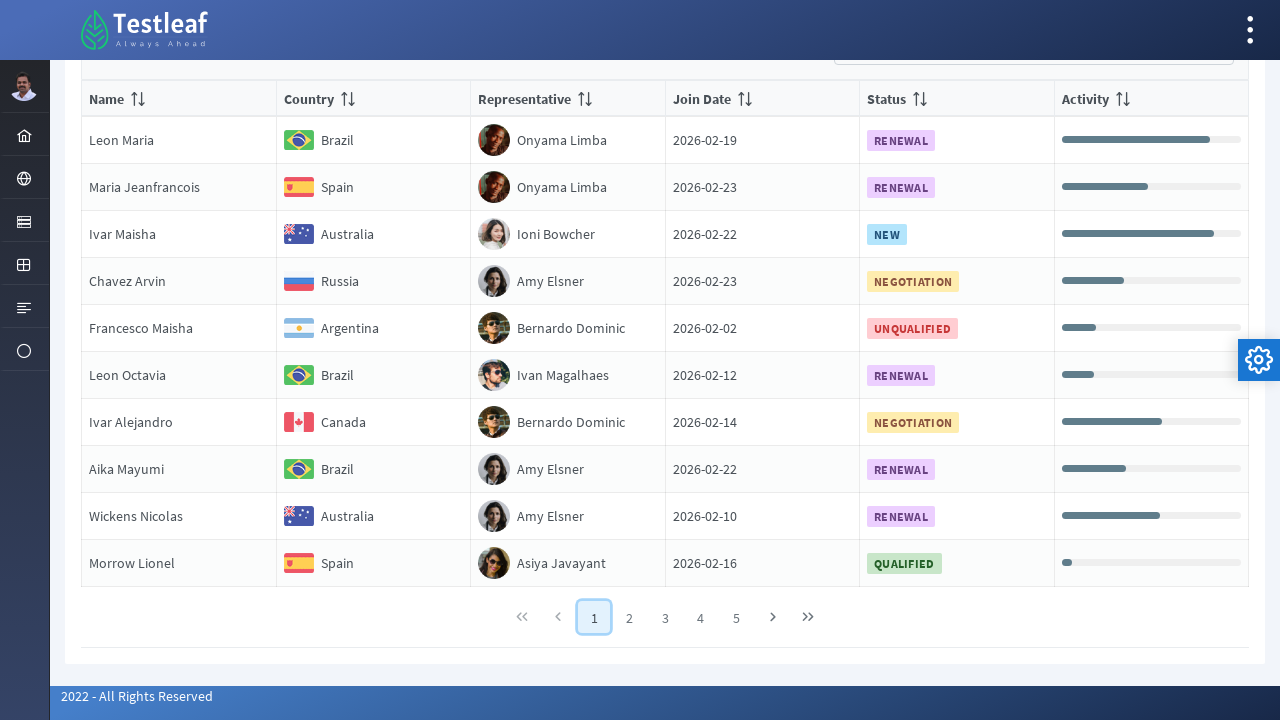

Retrieved country value for row 2: Spain
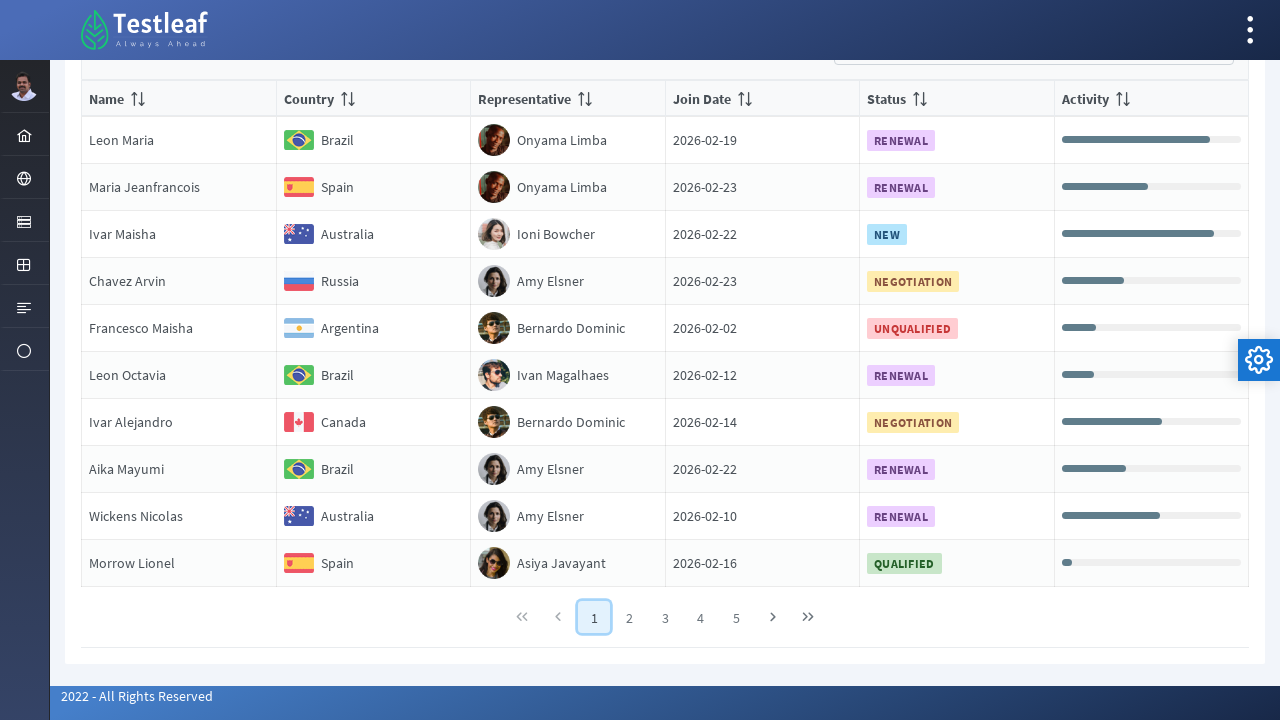

Scrolled row 3 into view
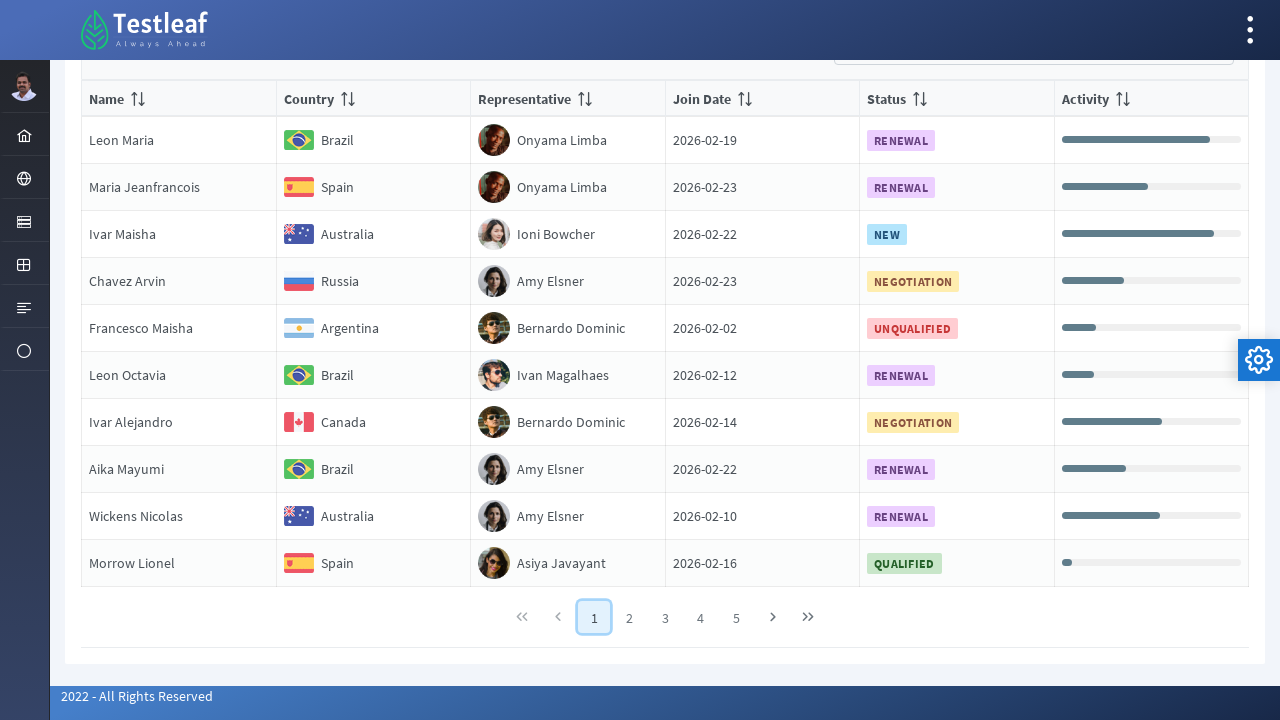

Retrieved country value for row 3: Australia
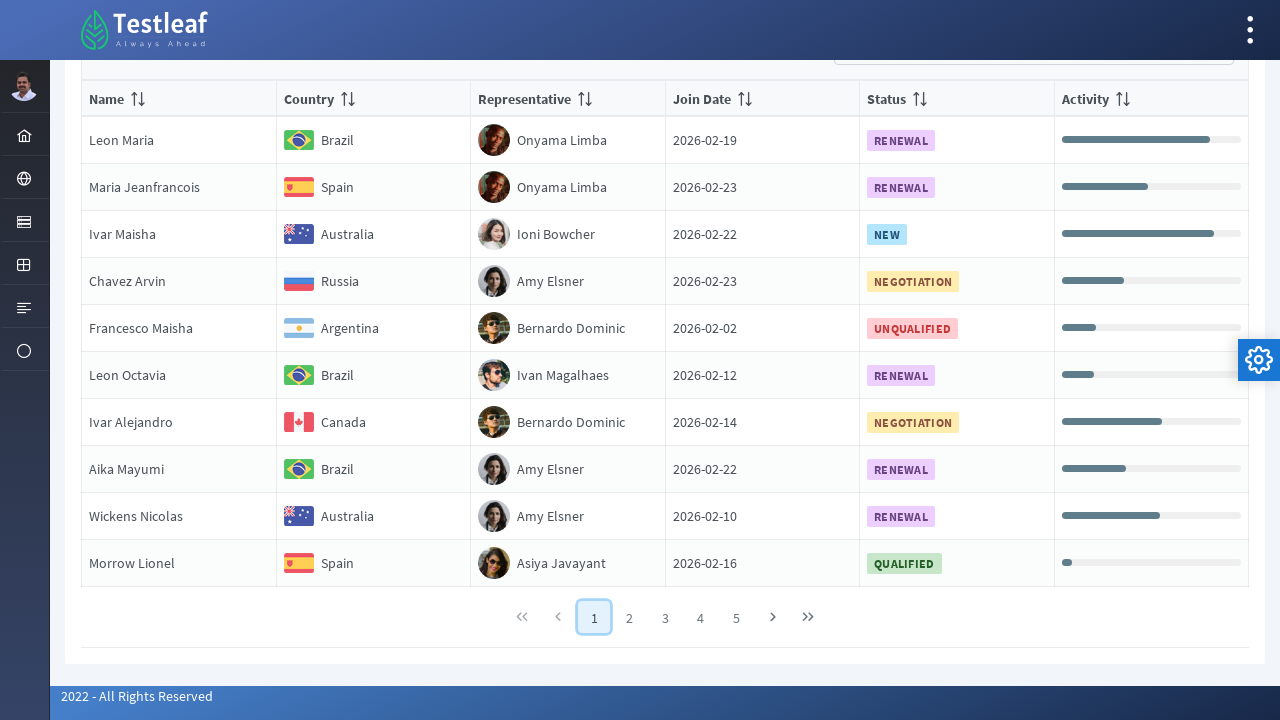

Scrolled row 4 into view
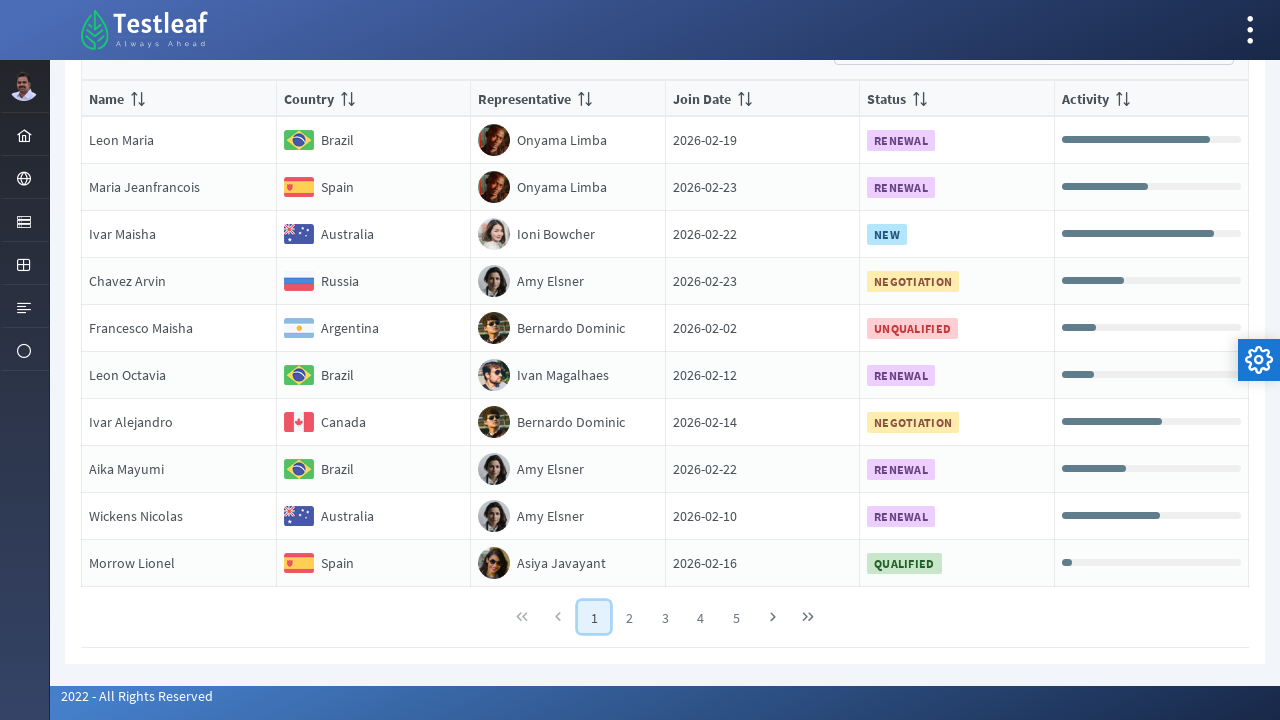

Retrieved country value for row 4: Russia
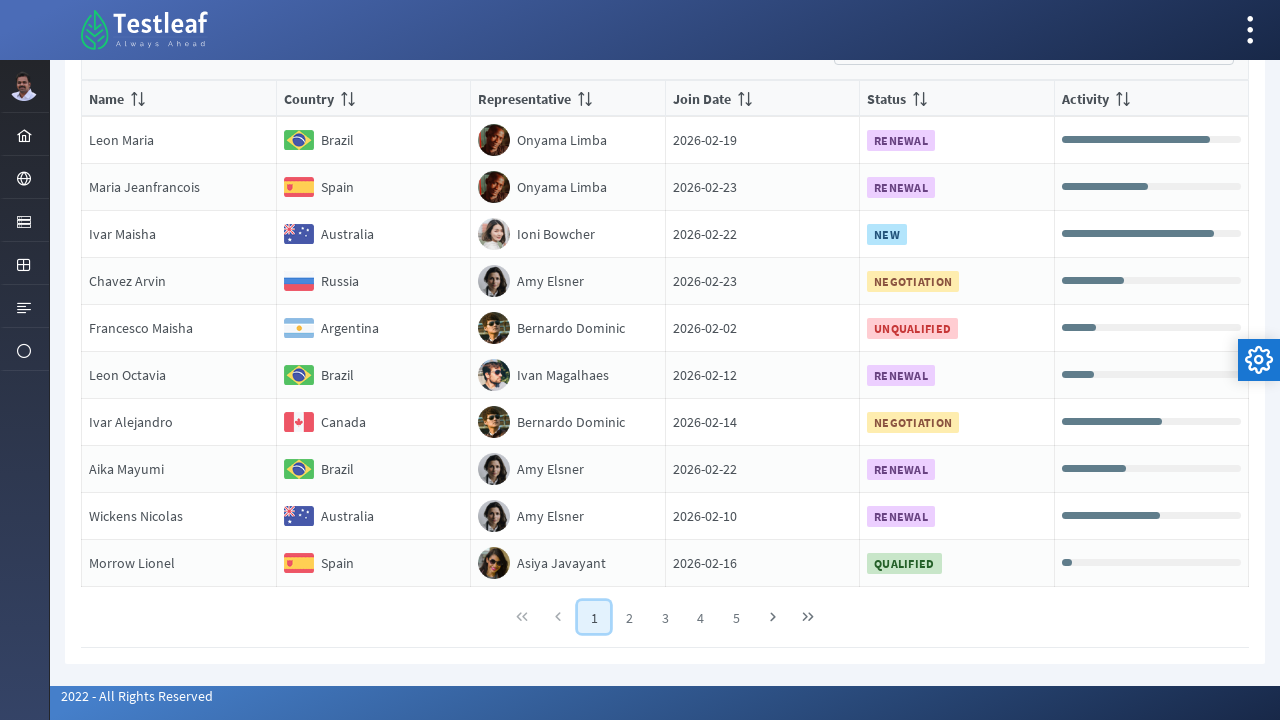

Scrolled row 5 into view
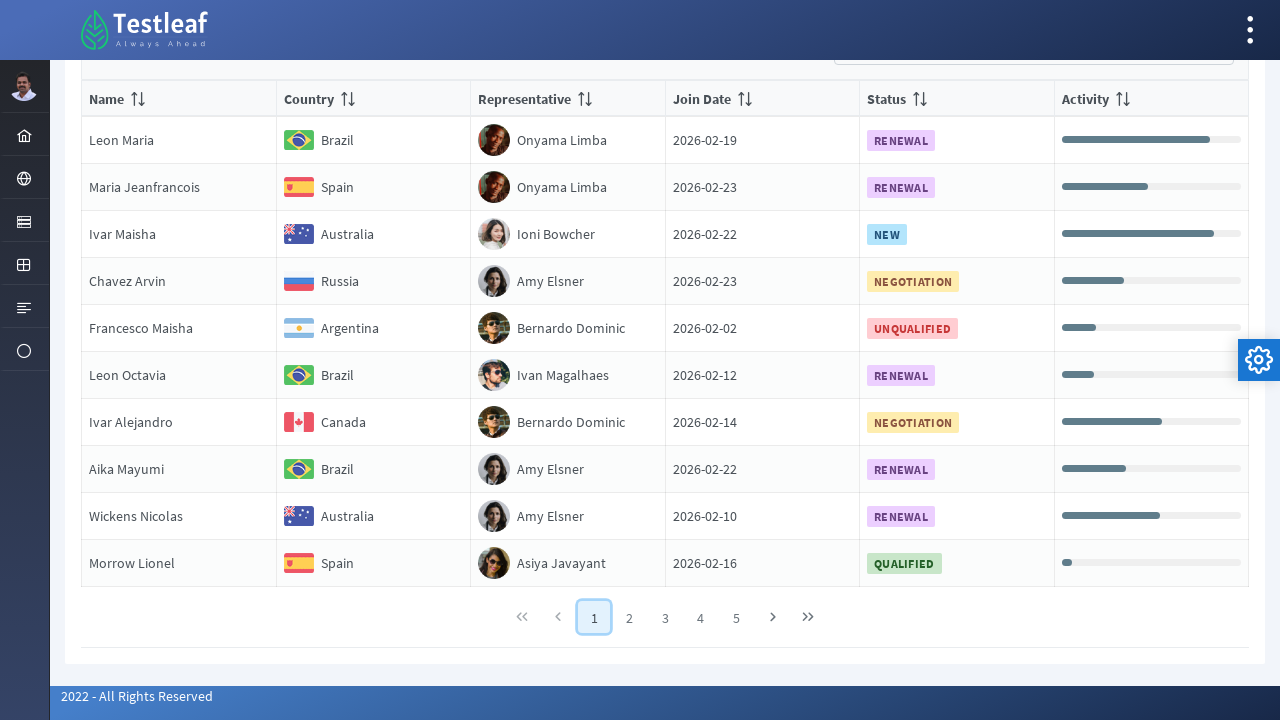

Retrieved country value for row 5: Argentina
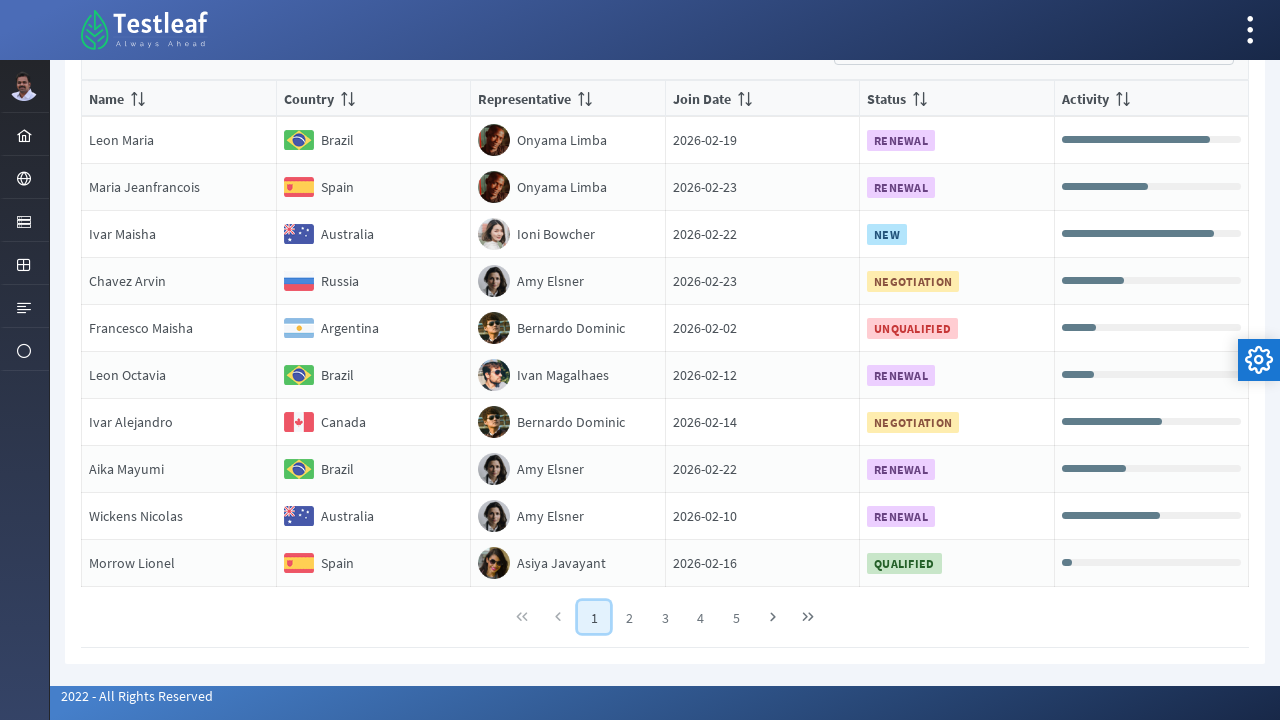

Scrolled row 6 into view
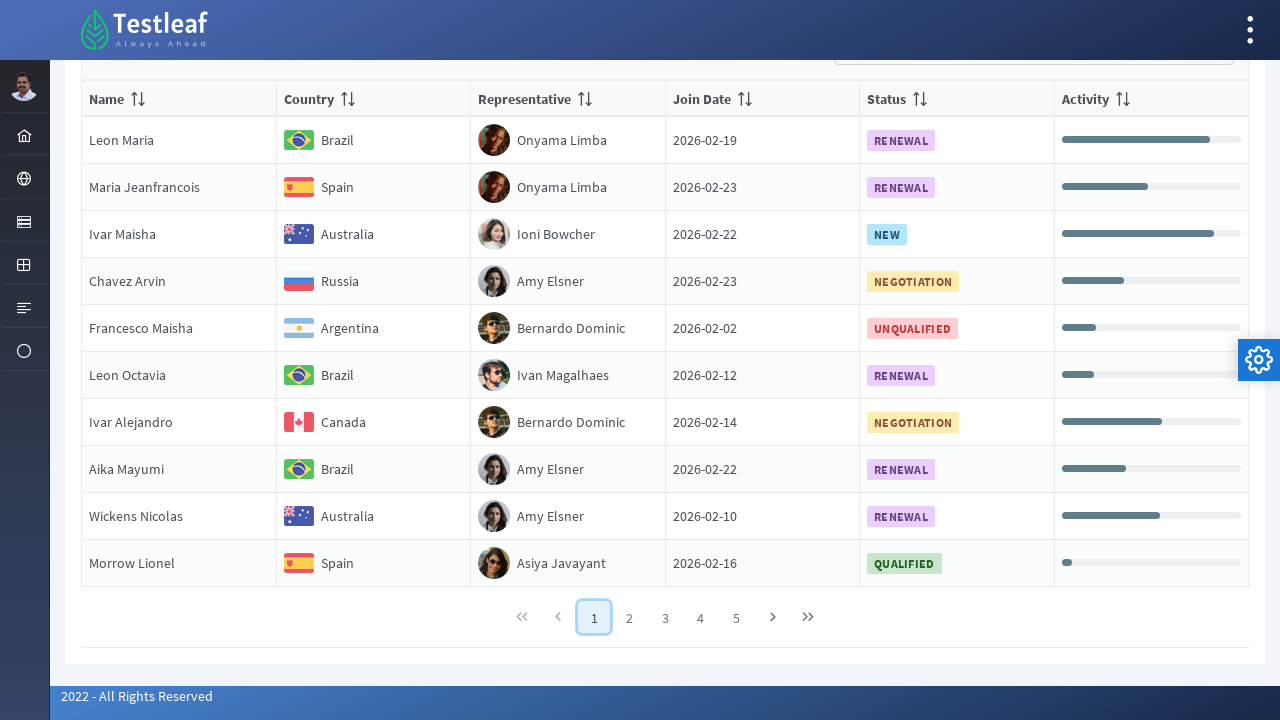

Retrieved country value for row 6: Brazil
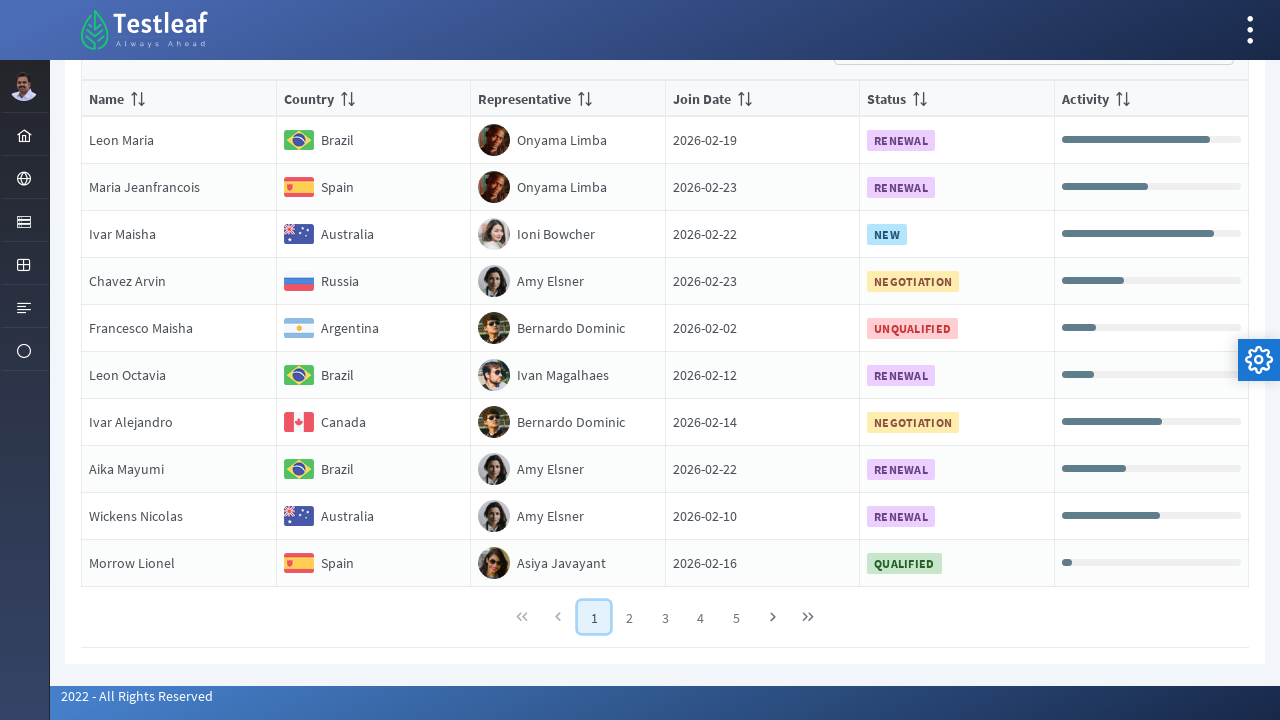

Scrolled row 7 into view
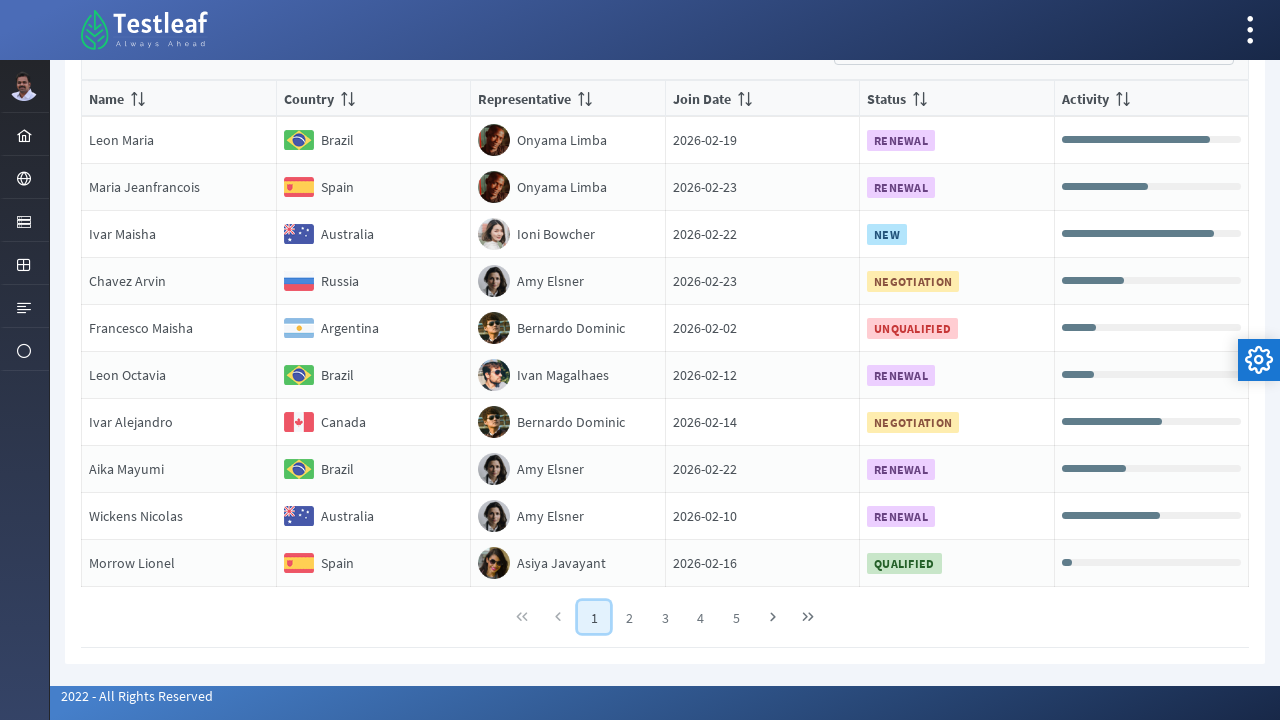

Retrieved country value for row 7: Canada
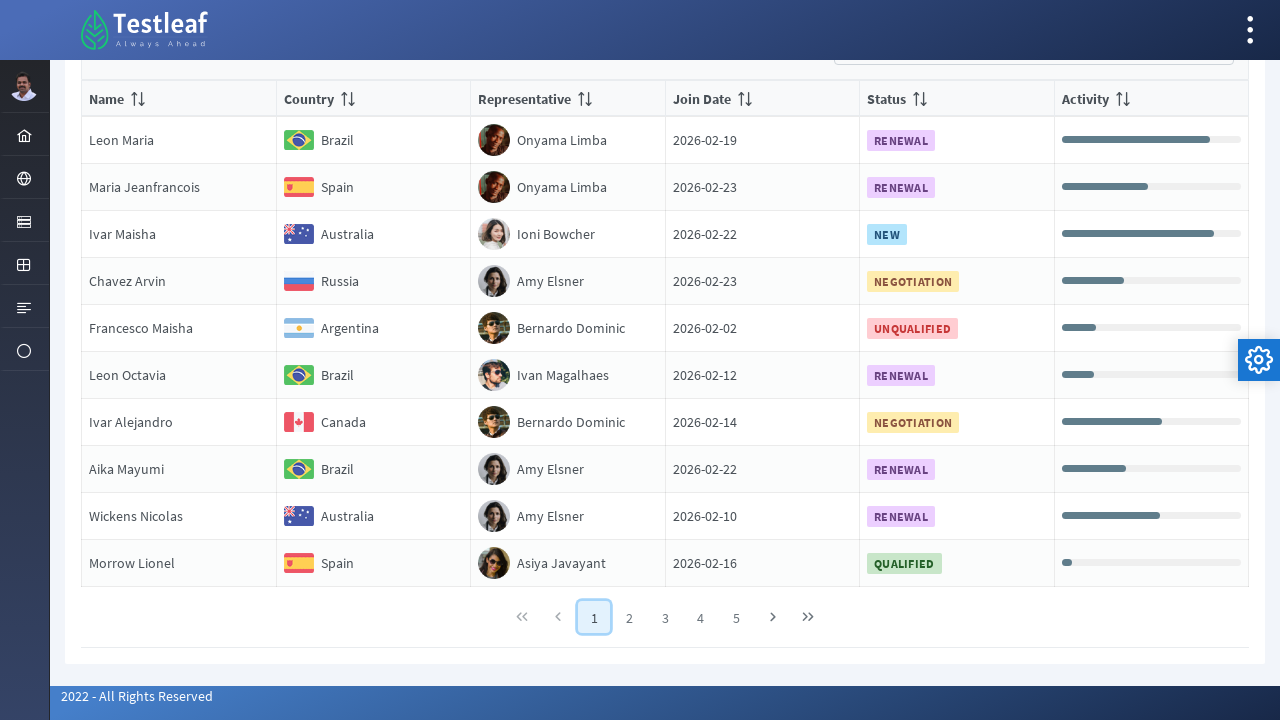

Scrolled row 8 into view
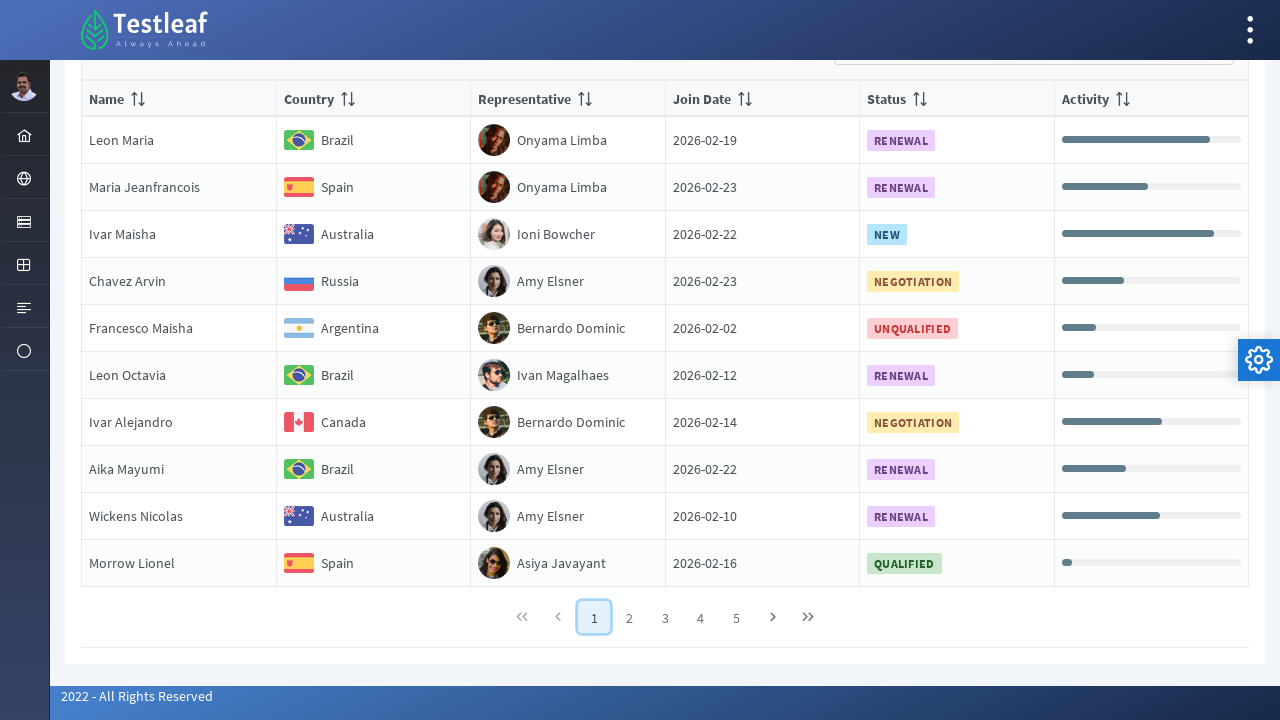

Retrieved country value for row 8: Brazil
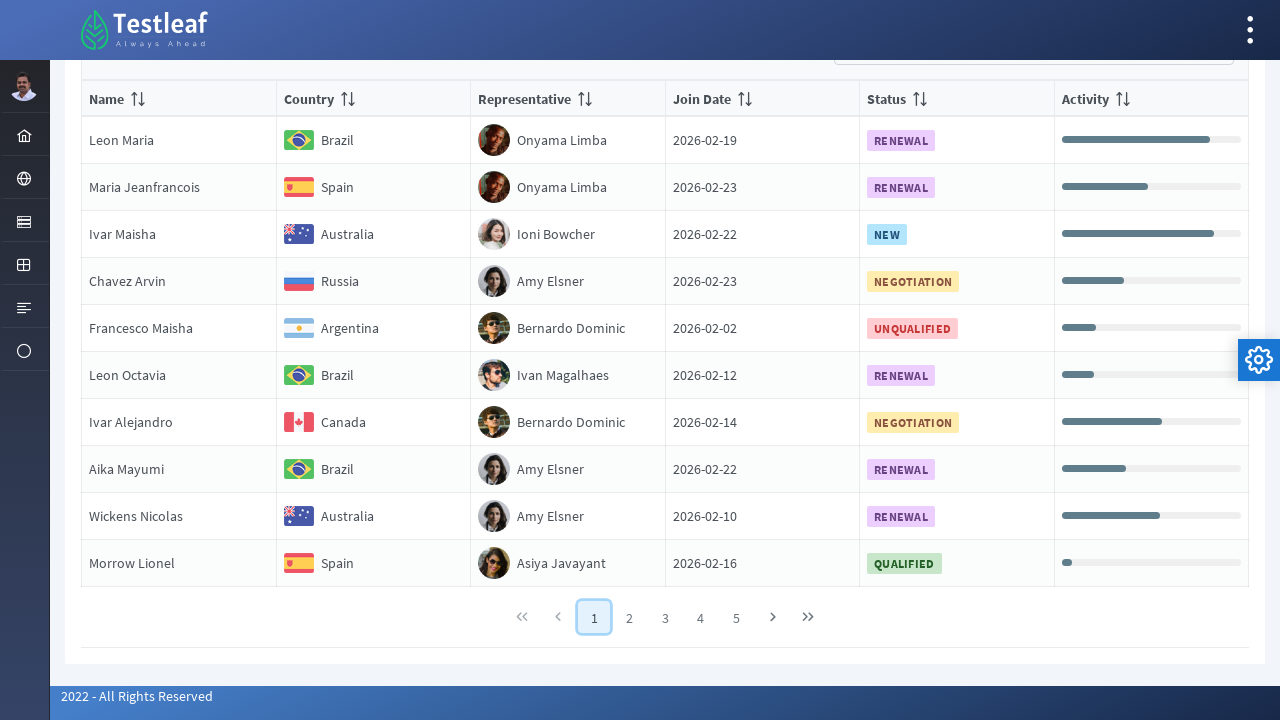

Scrolled row 9 into view
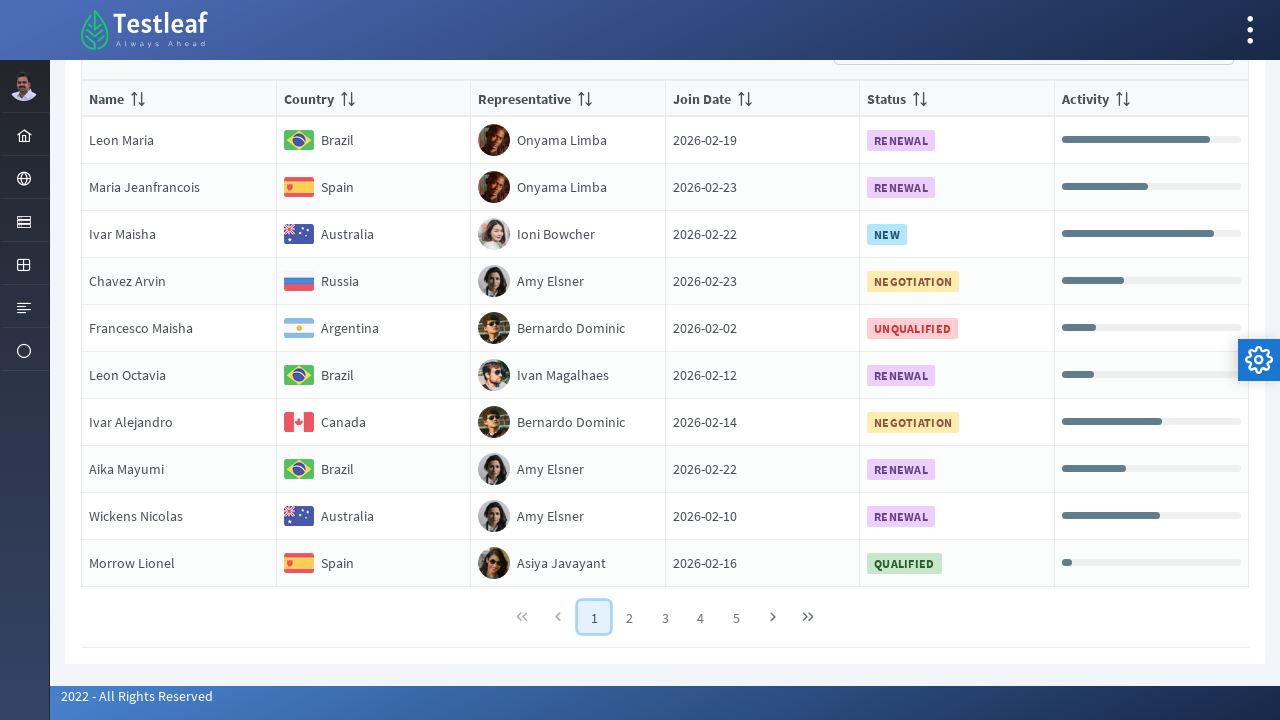

Retrieved country value for row 9: Australia
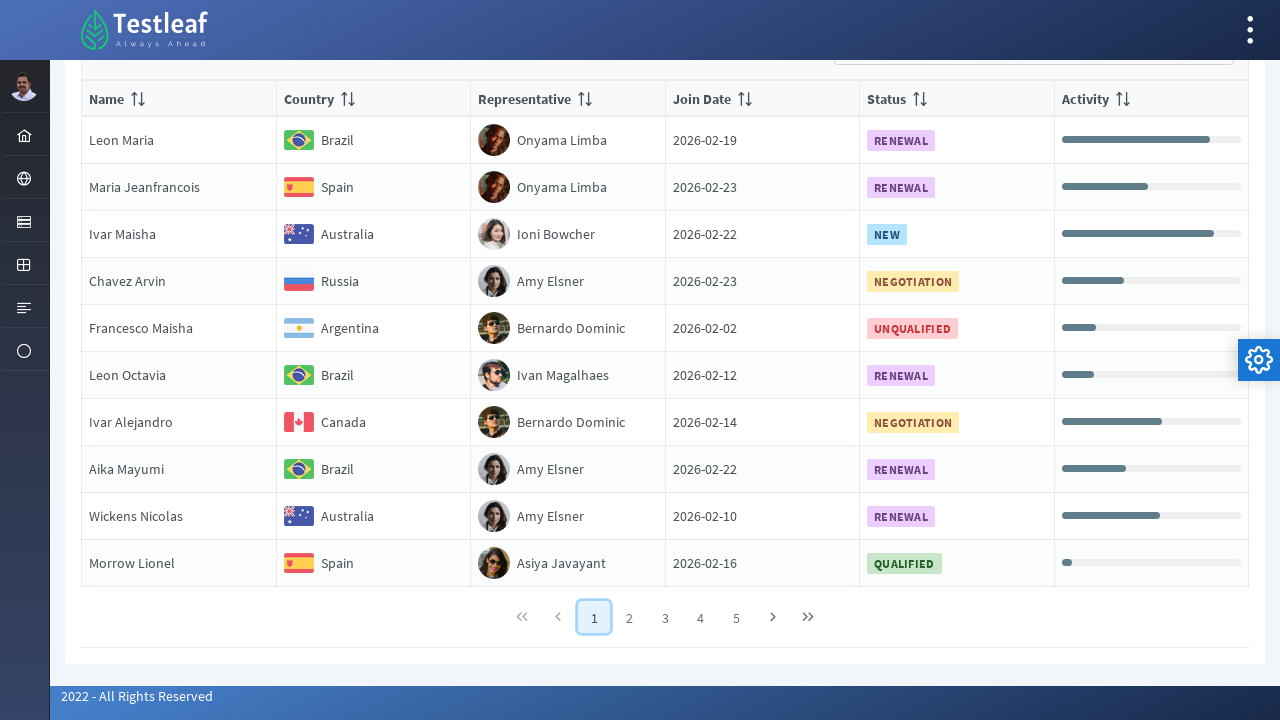

Scrolled row 10 into view
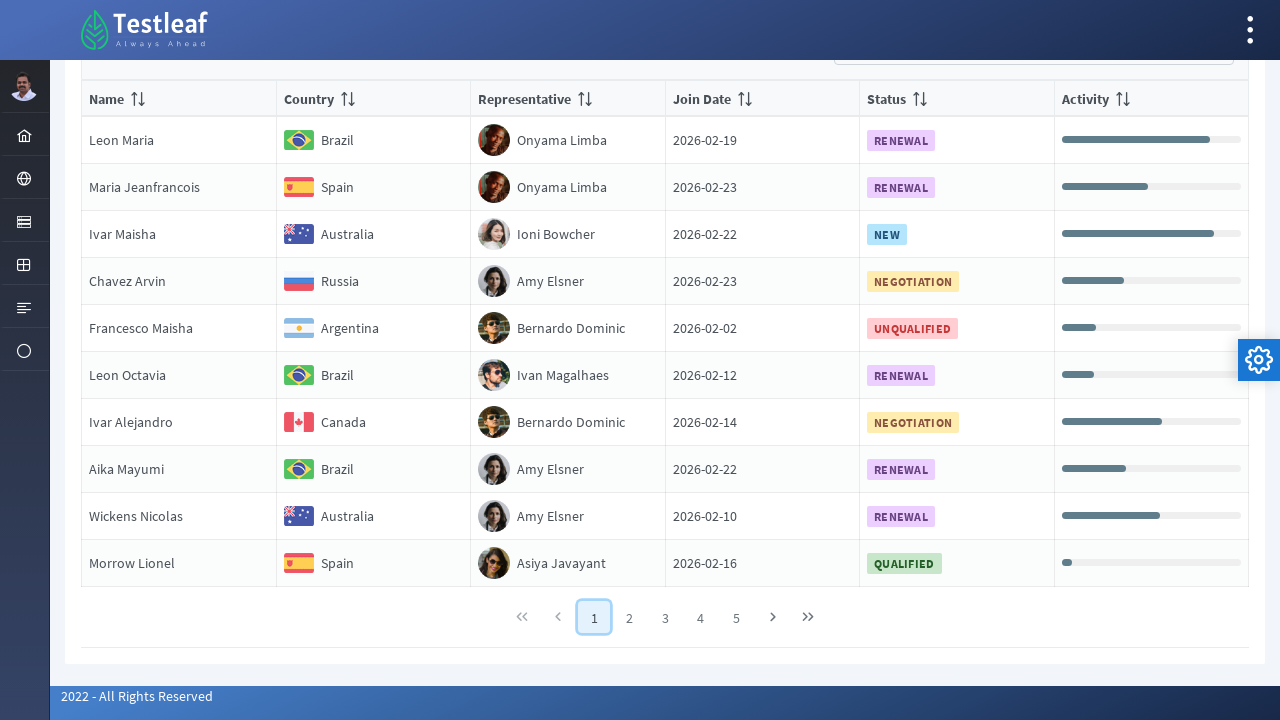

Retrieved country value for row 10: Spain
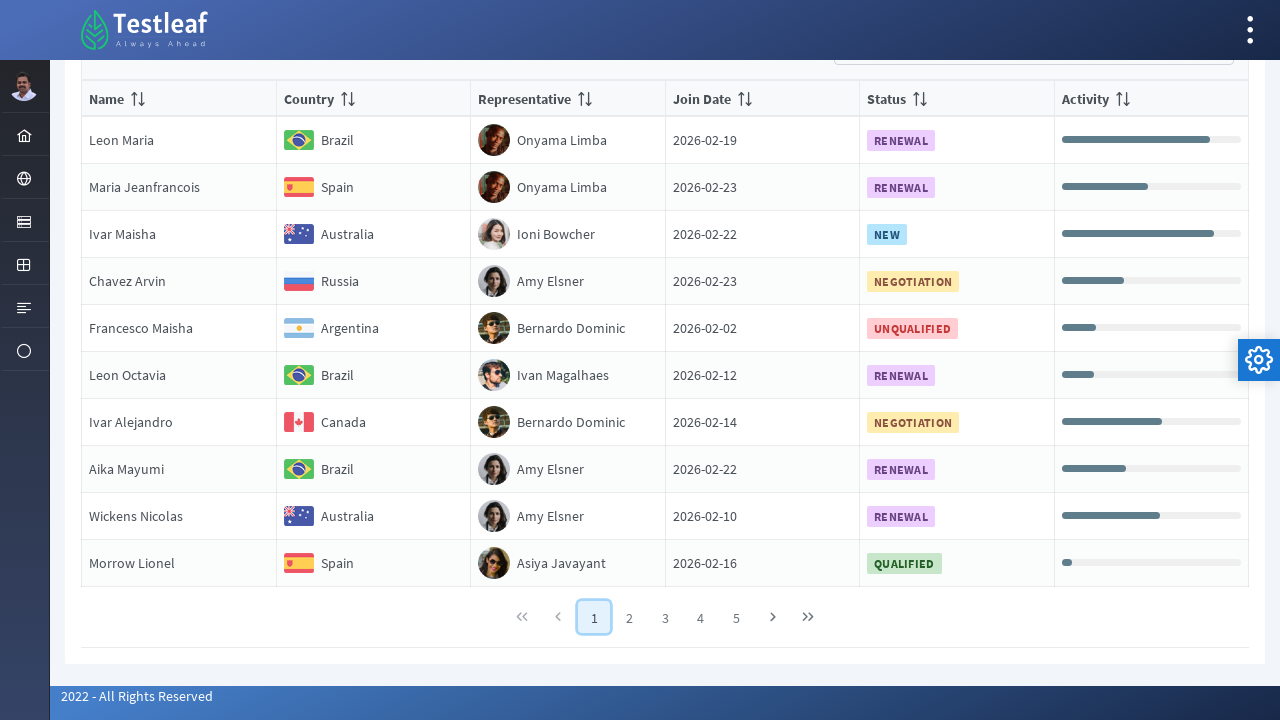

Clicked pagination link 2 at (630, 617) on //*[@class='ui-paginator-pages']//a[2]
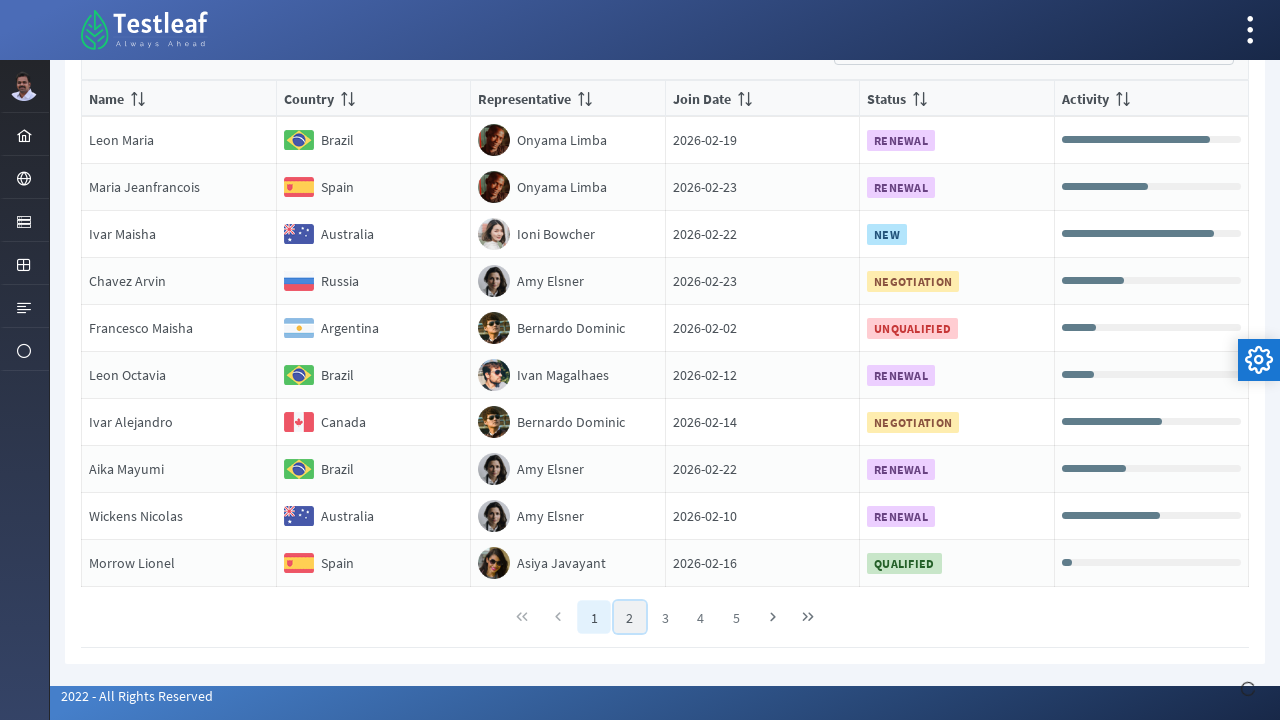

Waited for table to load on new page
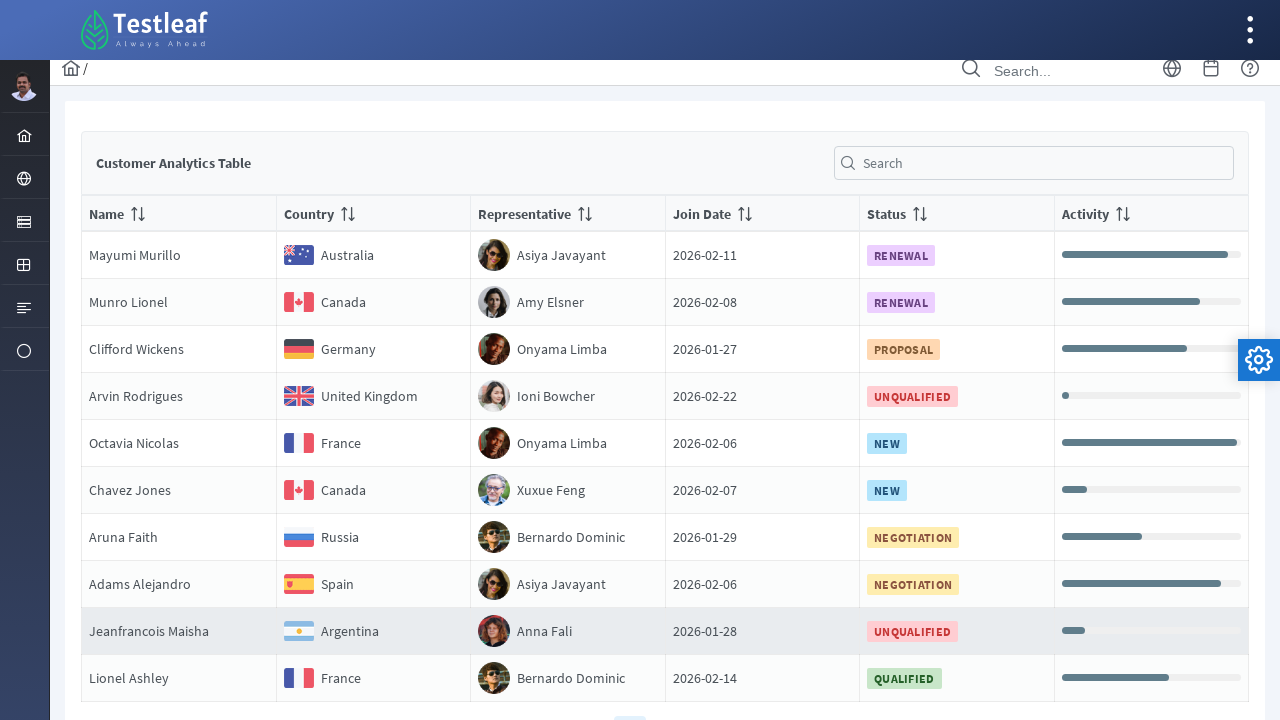

Retrieved 10 rows from current table page
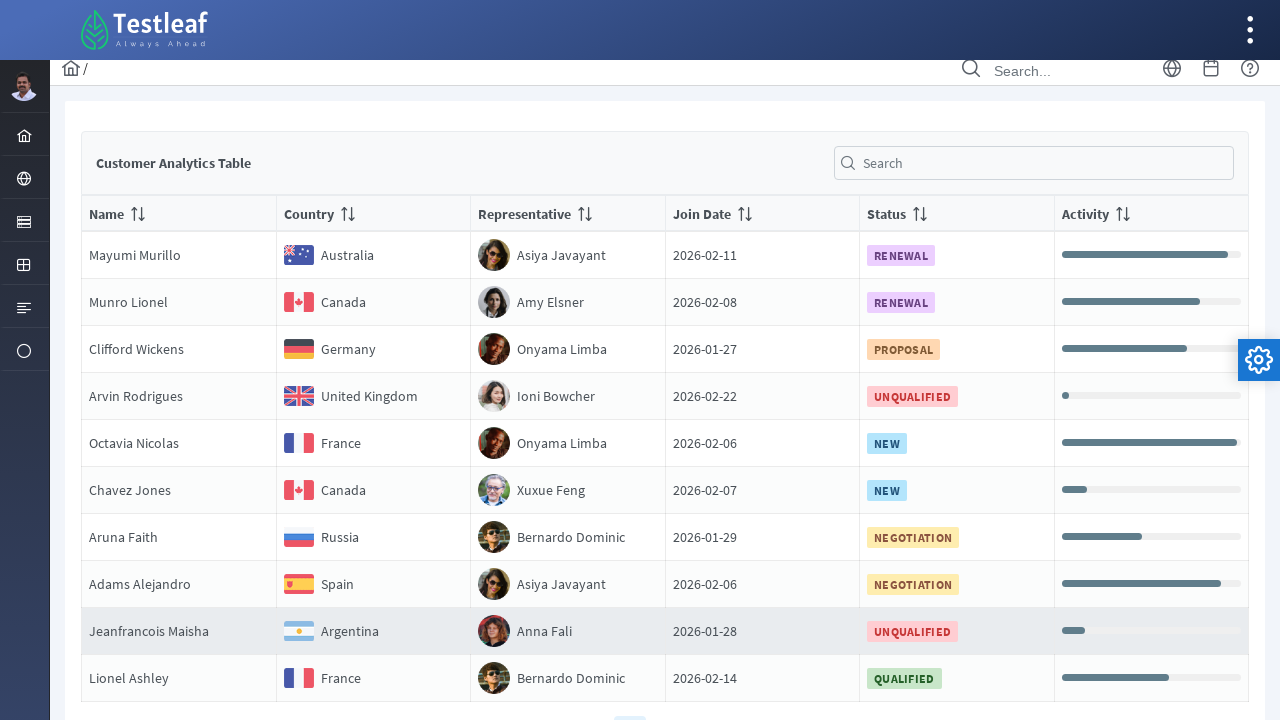

Scrolled row 1 into view
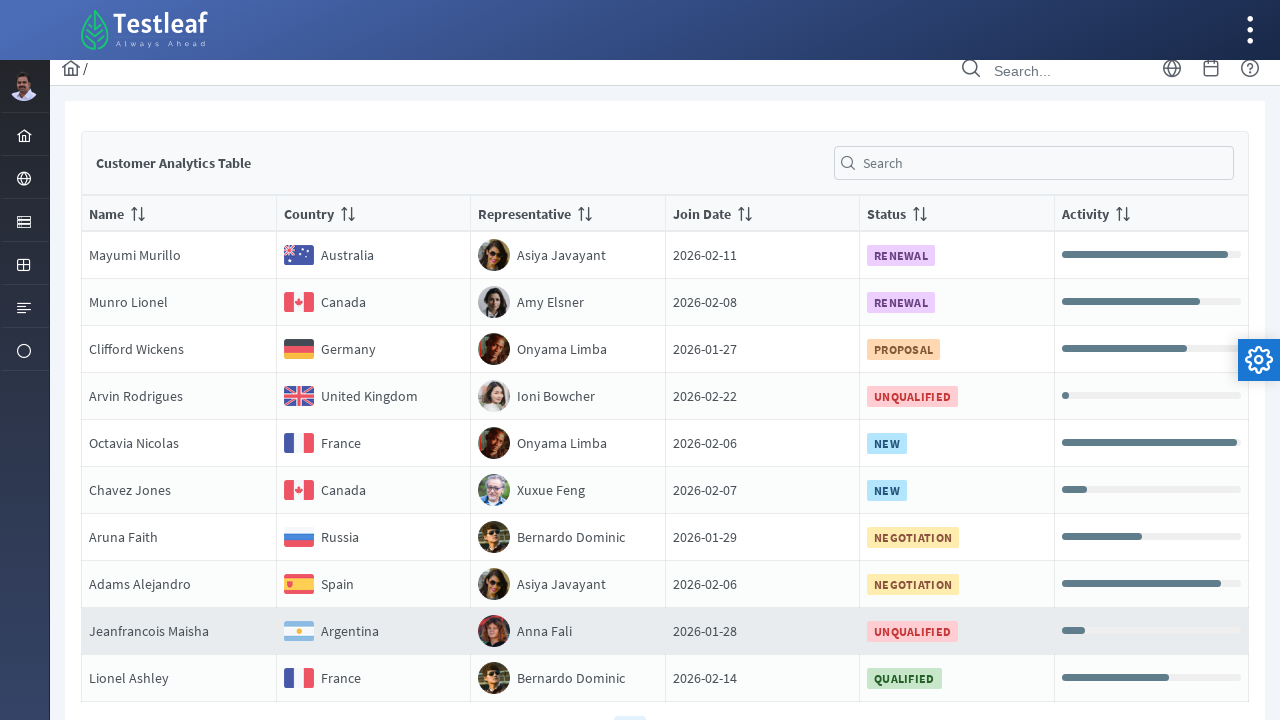

Retrieved country value for row 1: Australia
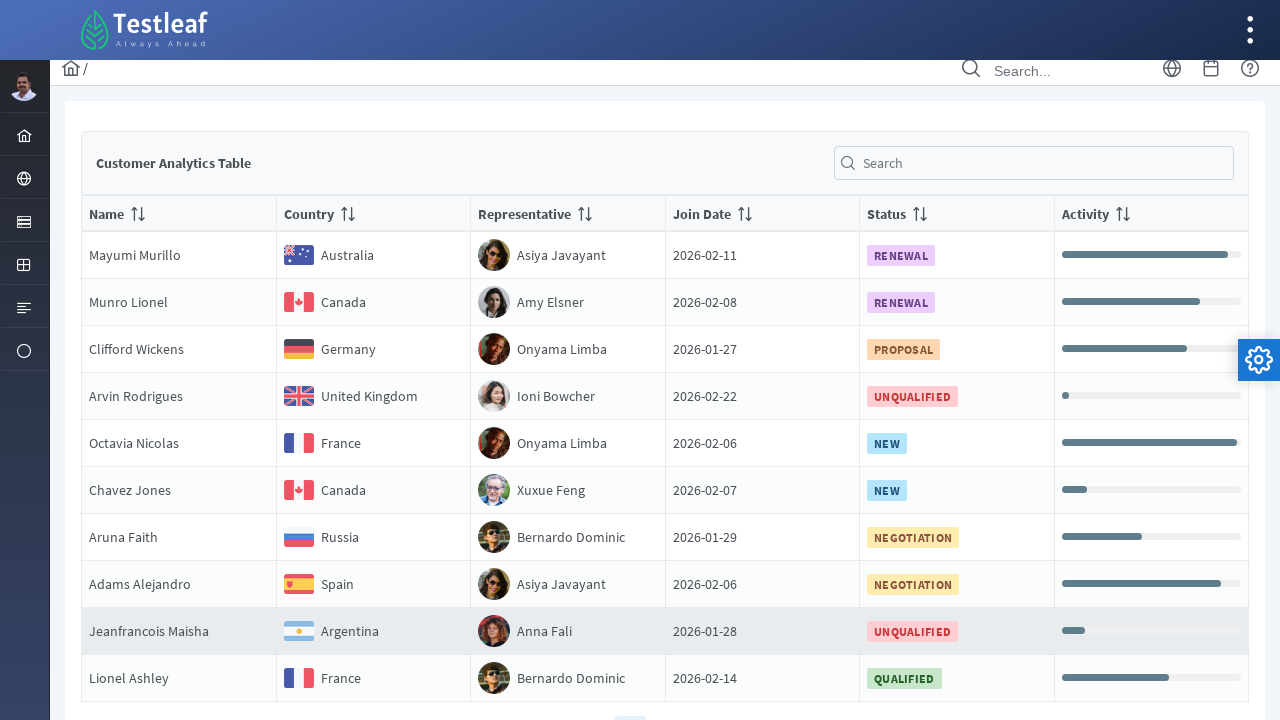

Scrolled row 2 into view
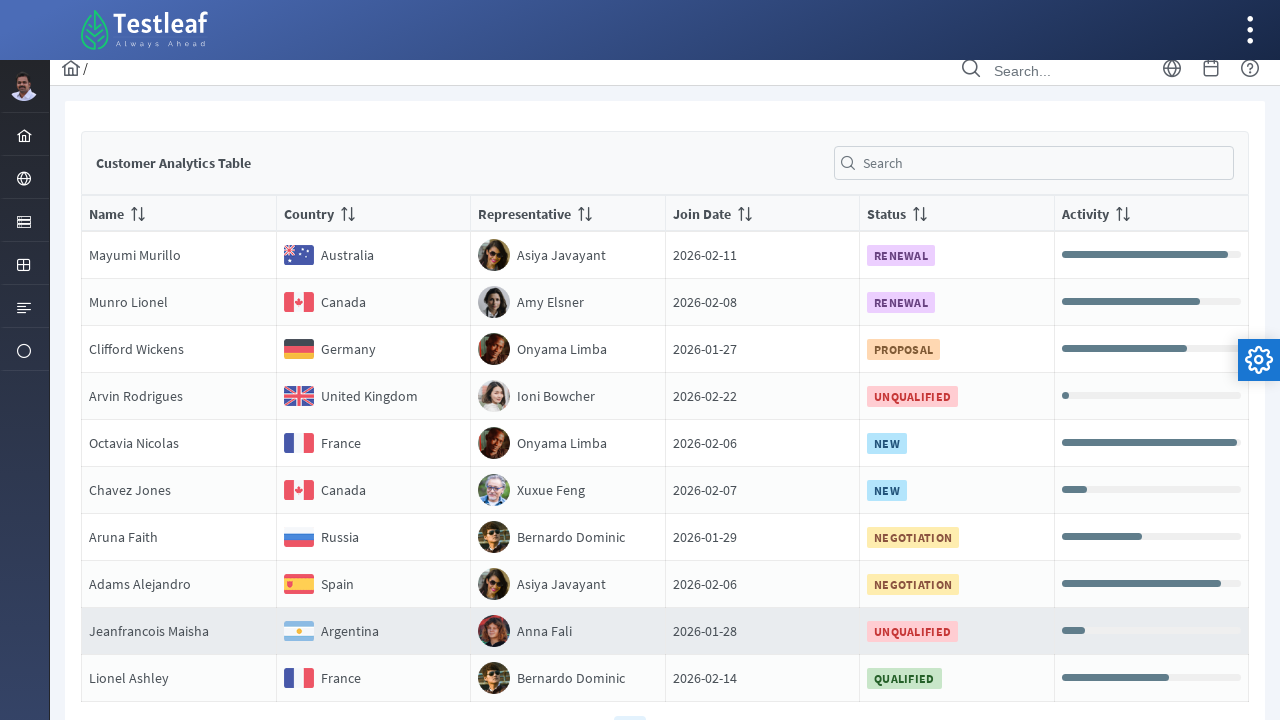

Retrieved country value for row 2: Canada
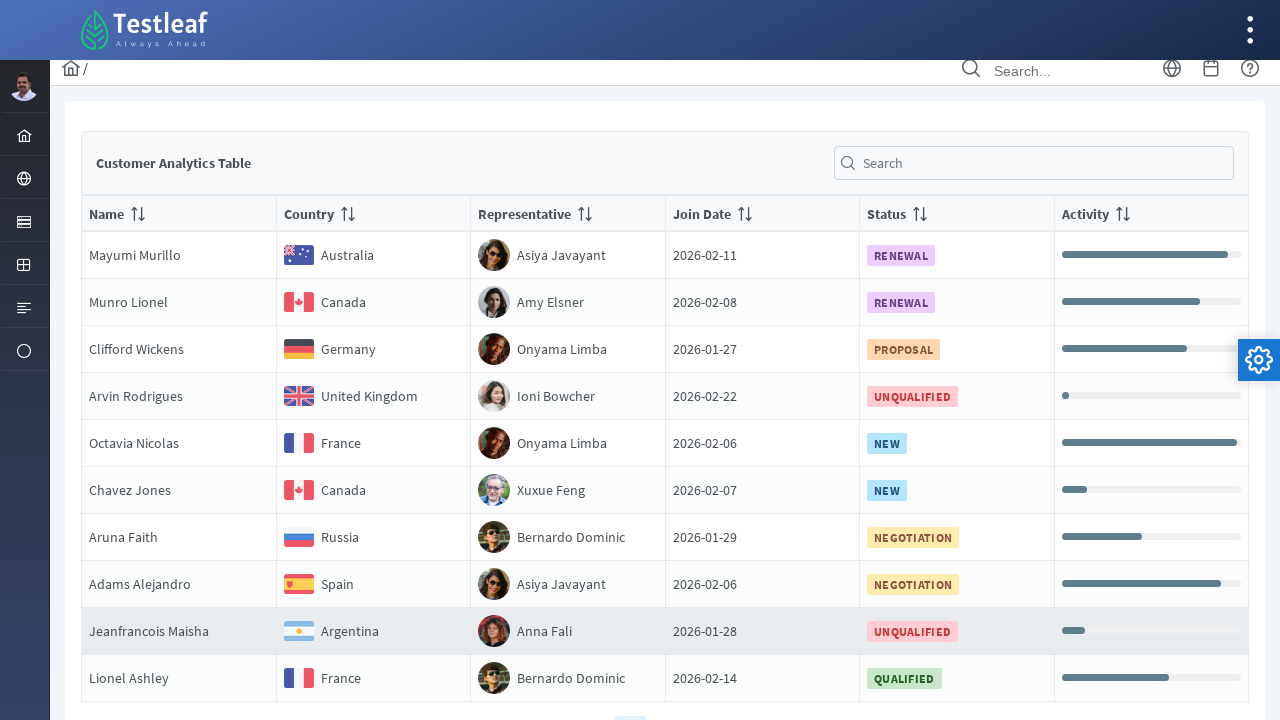

Scrolled row 3 into view
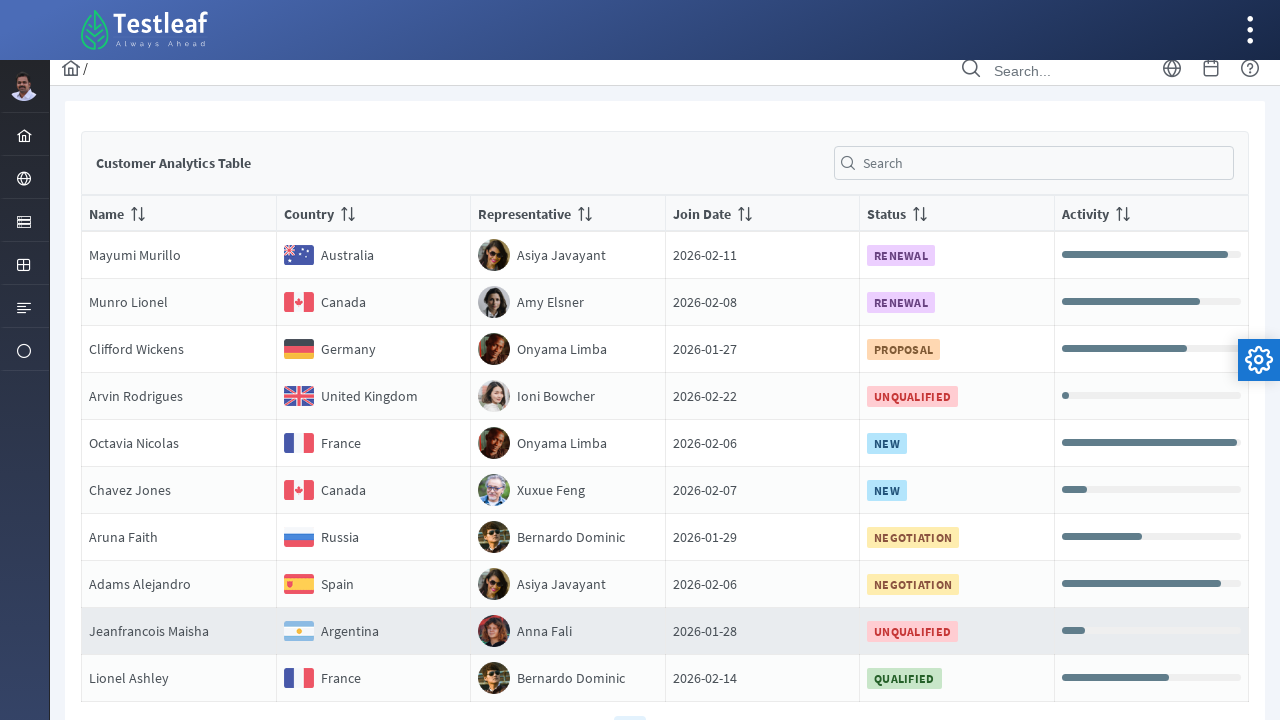

Retrieved country value for row 3: Germany
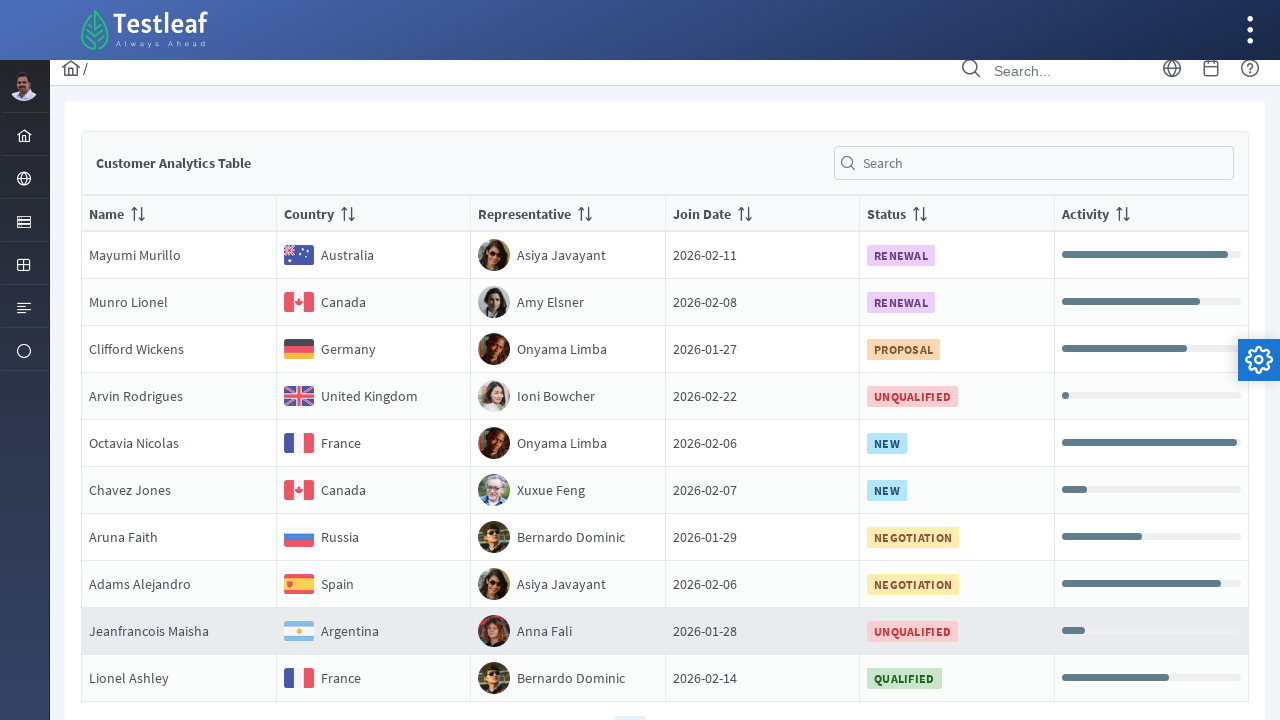

Found Germany match in row 3. Retrieved name: NameClifford Wickens
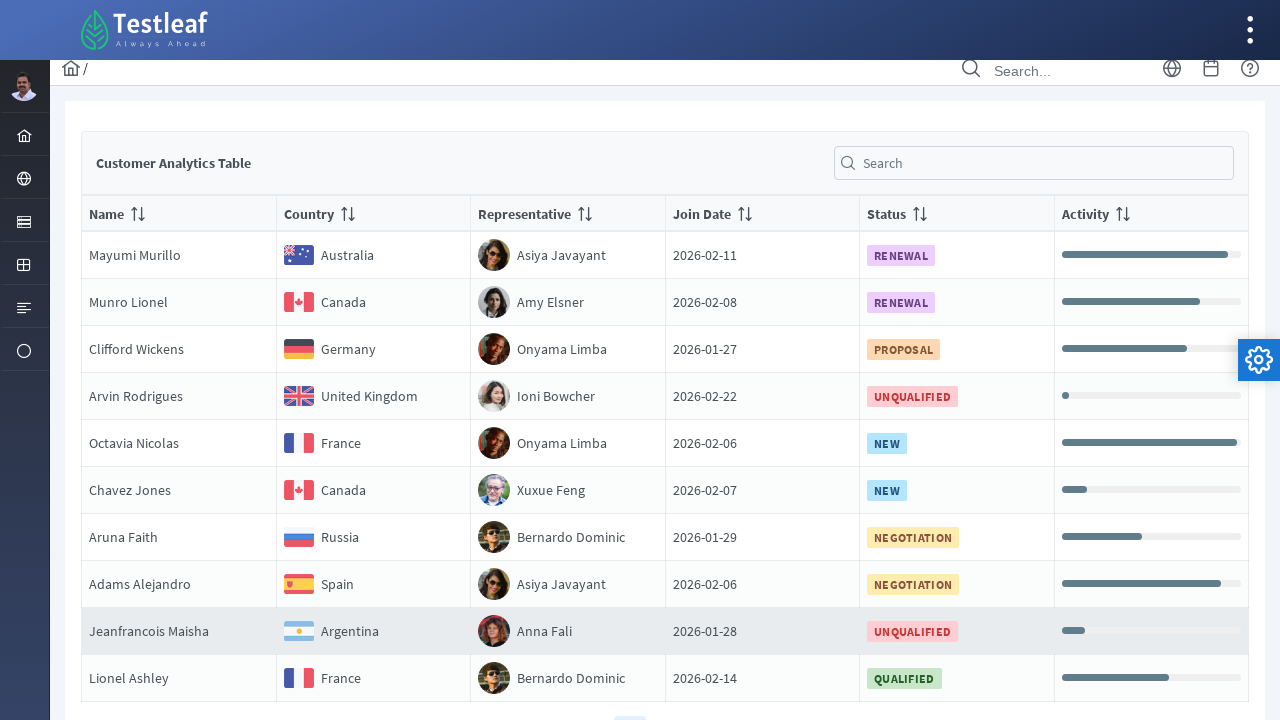

Retrieved representative: Onyama Limba
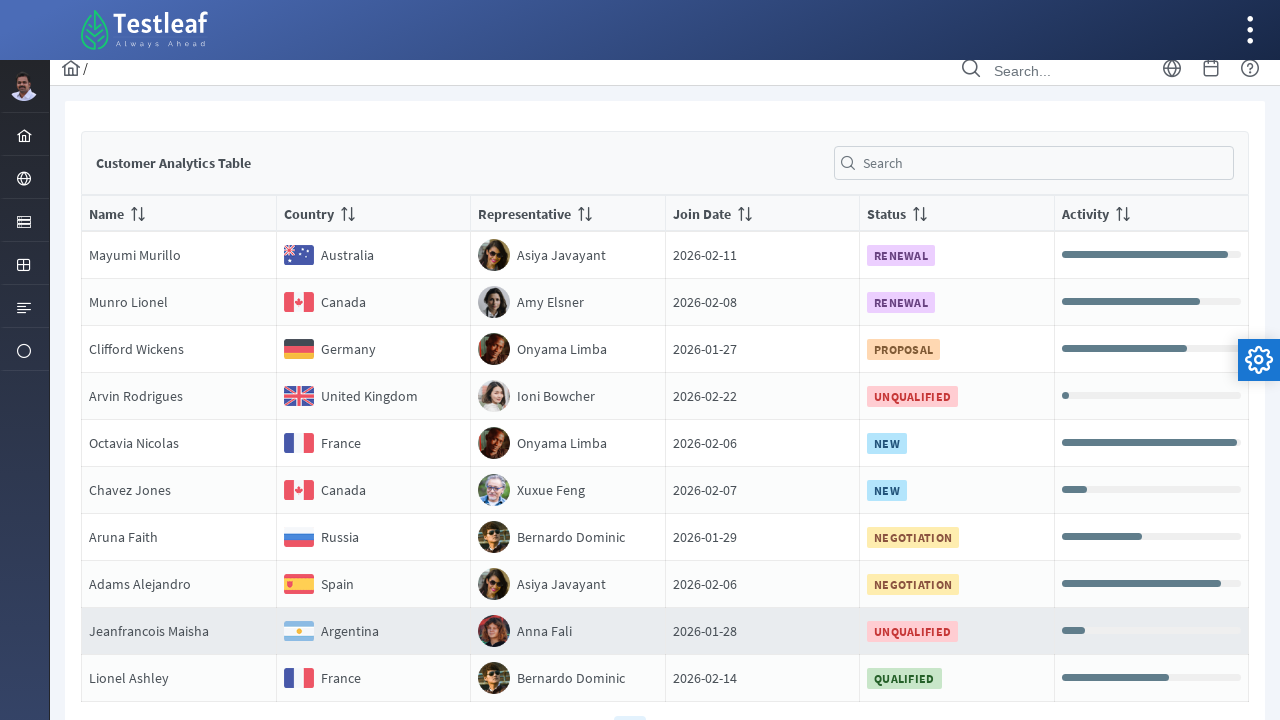

Retrieved joining date: Join Date2026-01-27
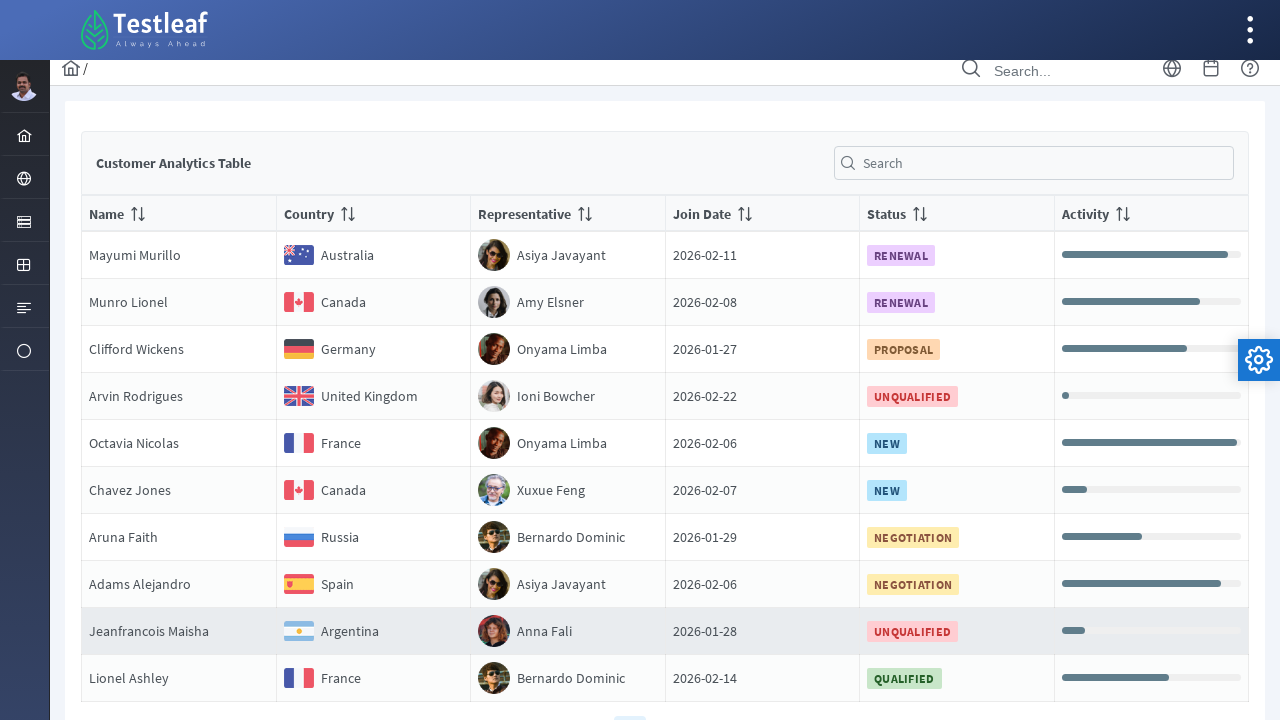

Retrieved status: PROPOSAL
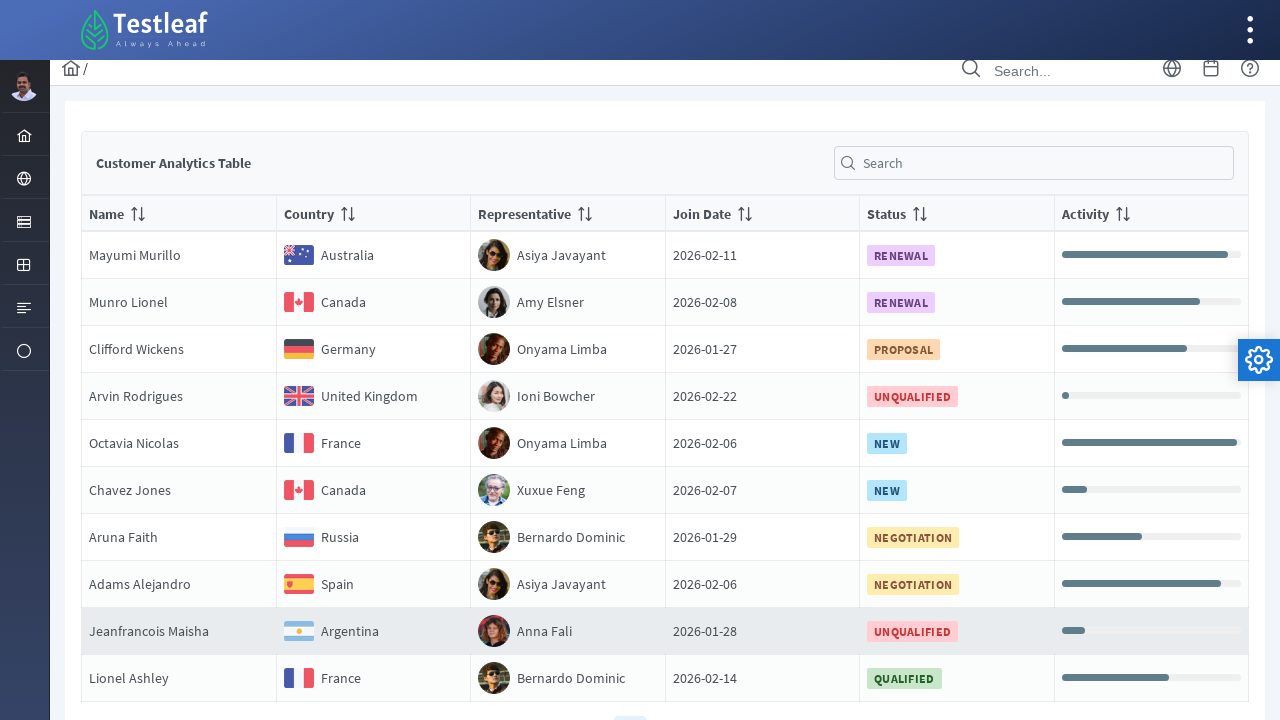

Scrolled row 4 into view
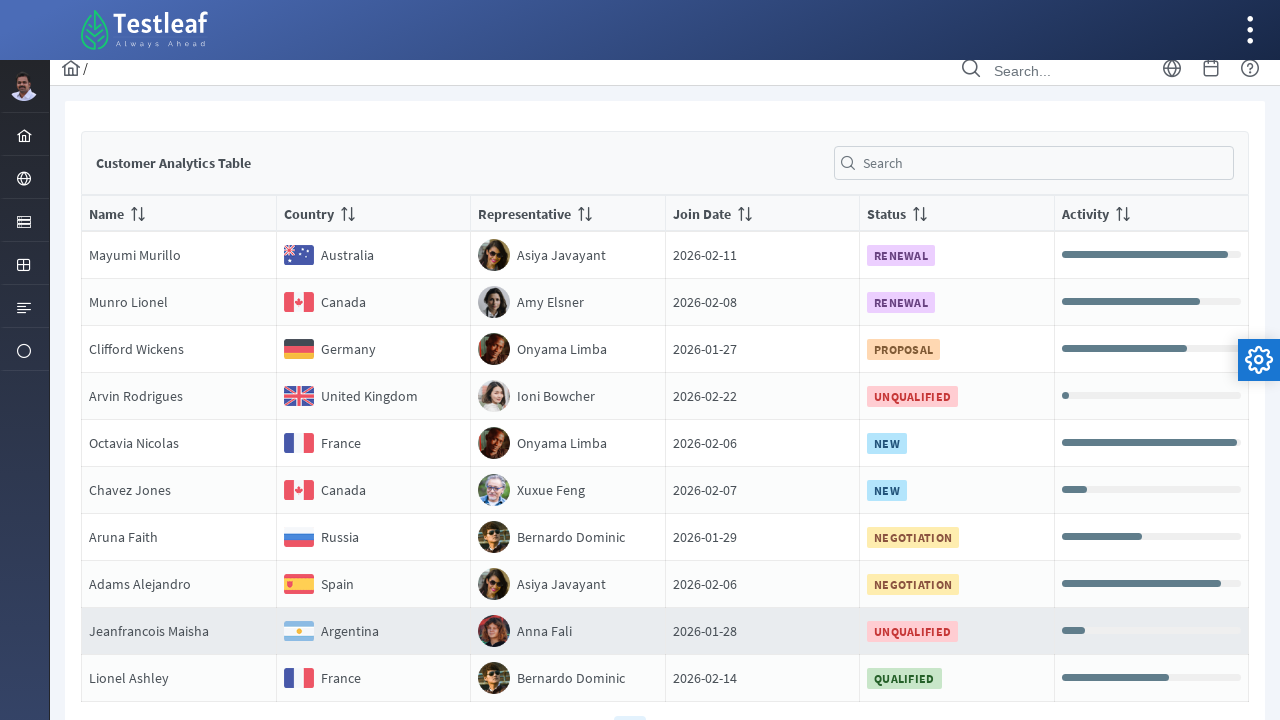

Retrieved country value for row 4: United Kingdom
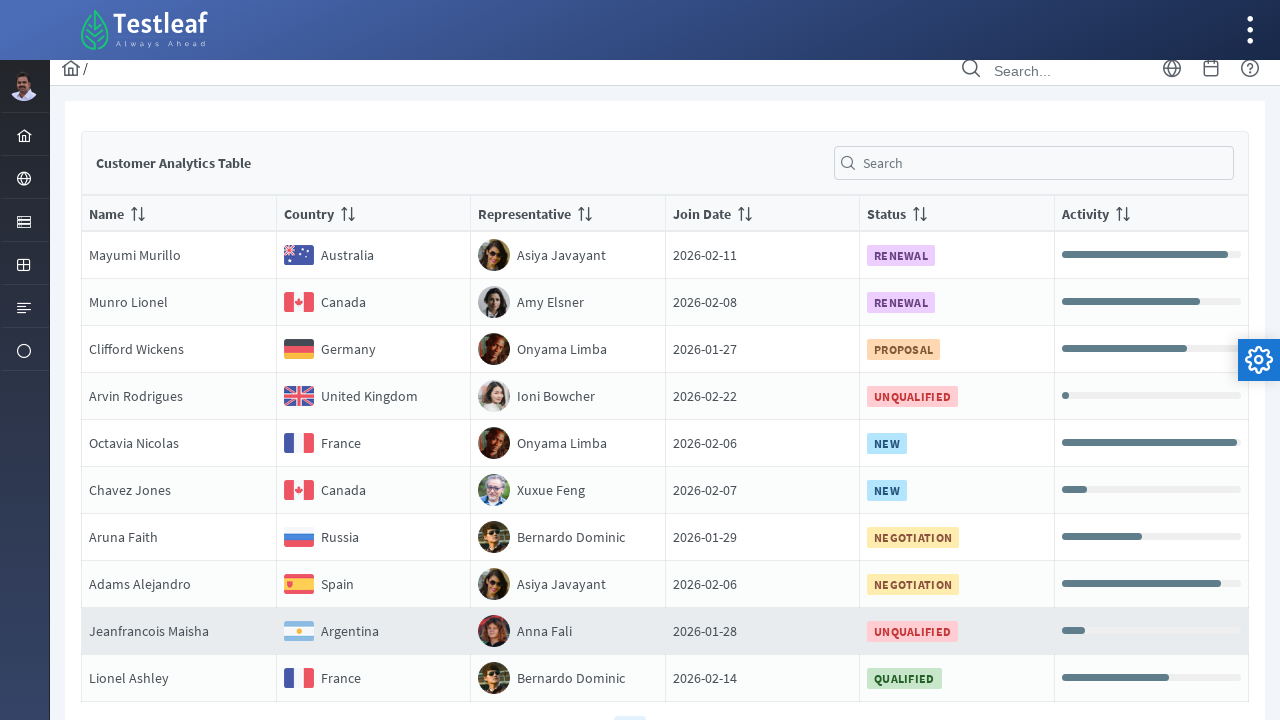

Scrolled row 5 into view
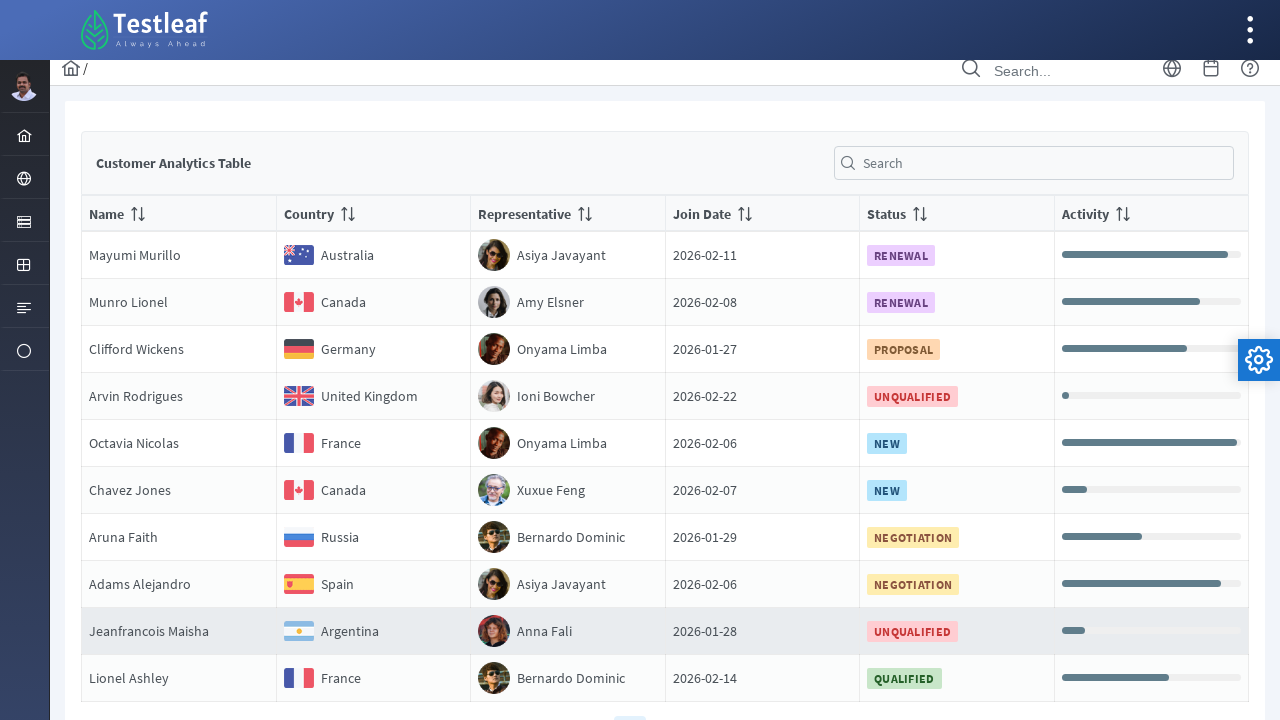

Retrieved country value for row 5: France
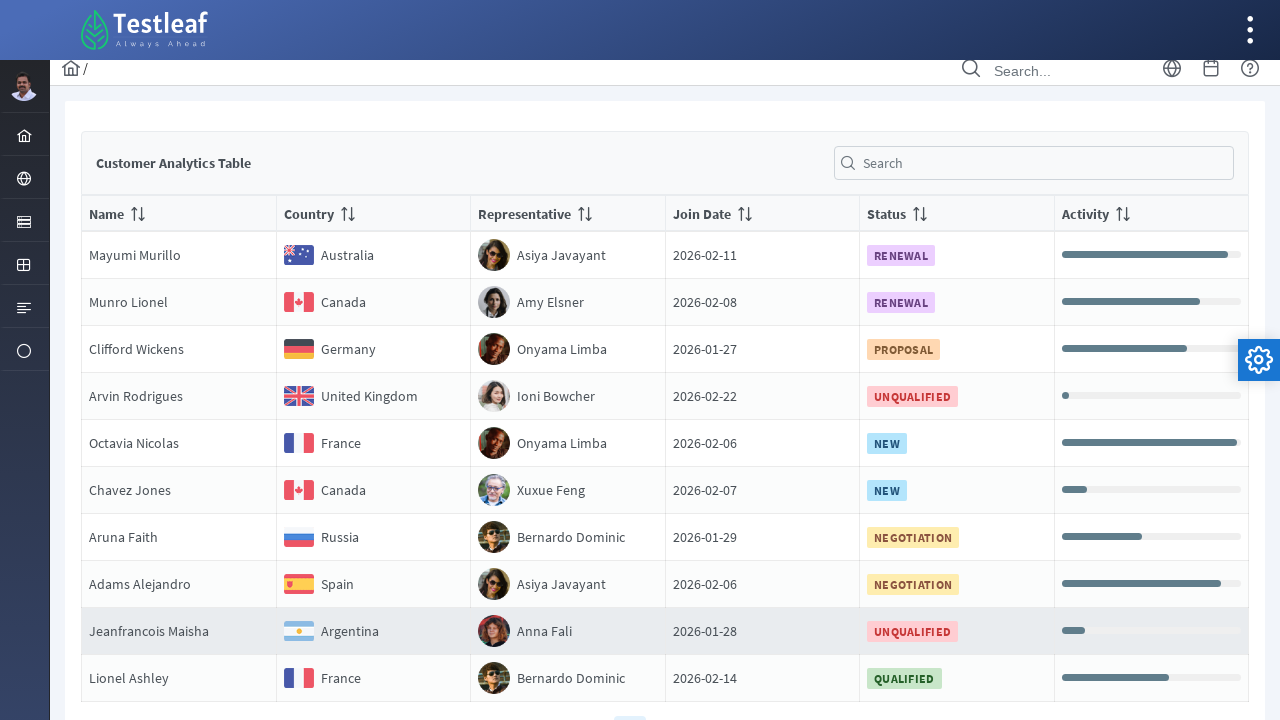

Scrolled row 6 into view
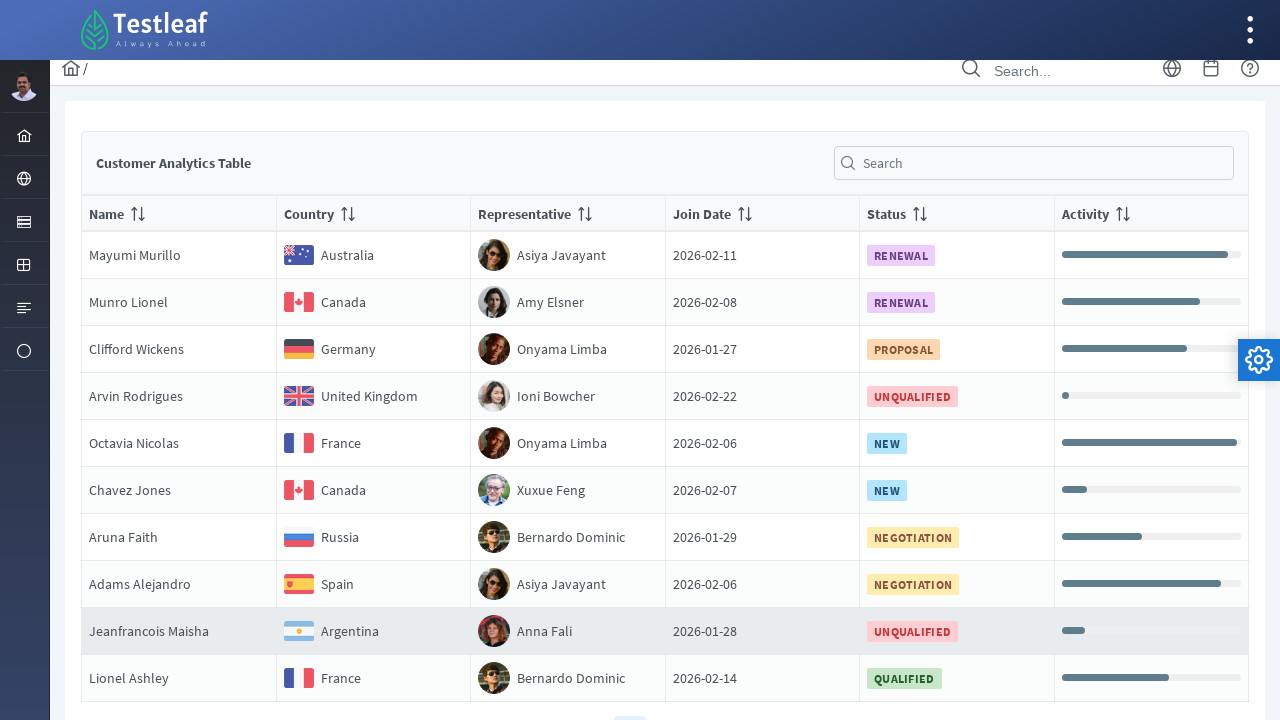

Retrieved country value for row 6: Canada
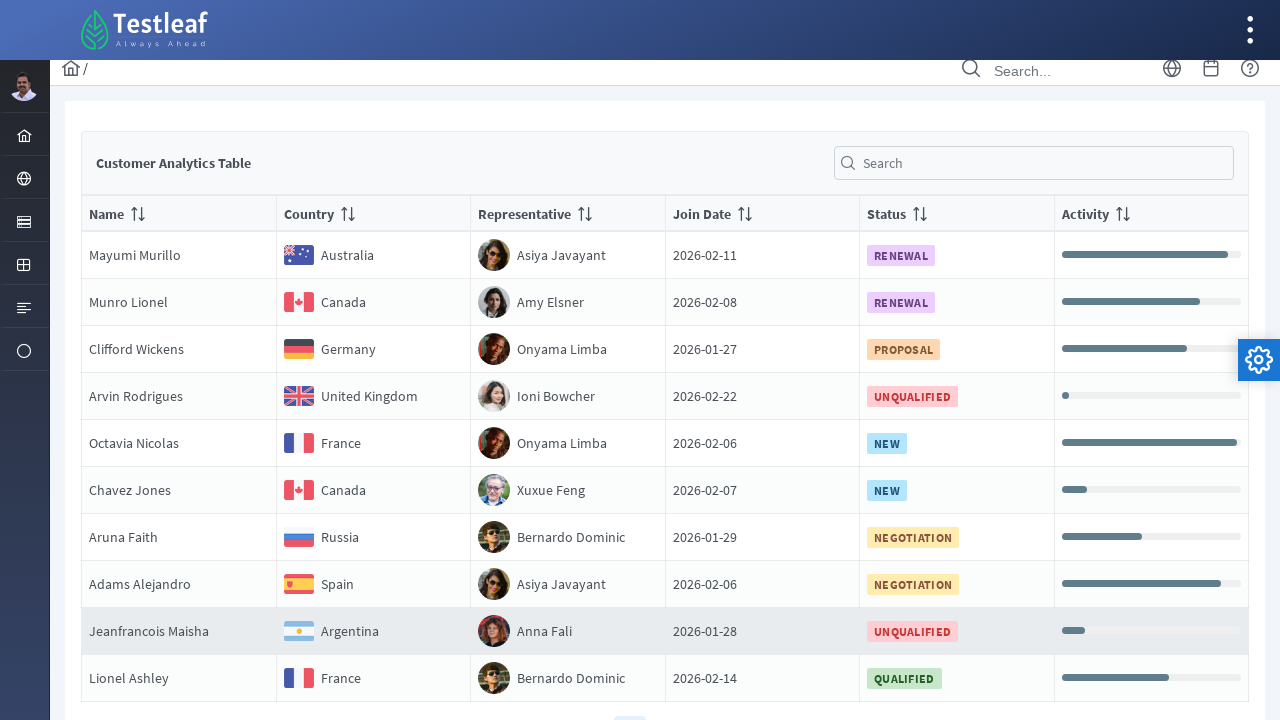

Scrolled row 7 into view
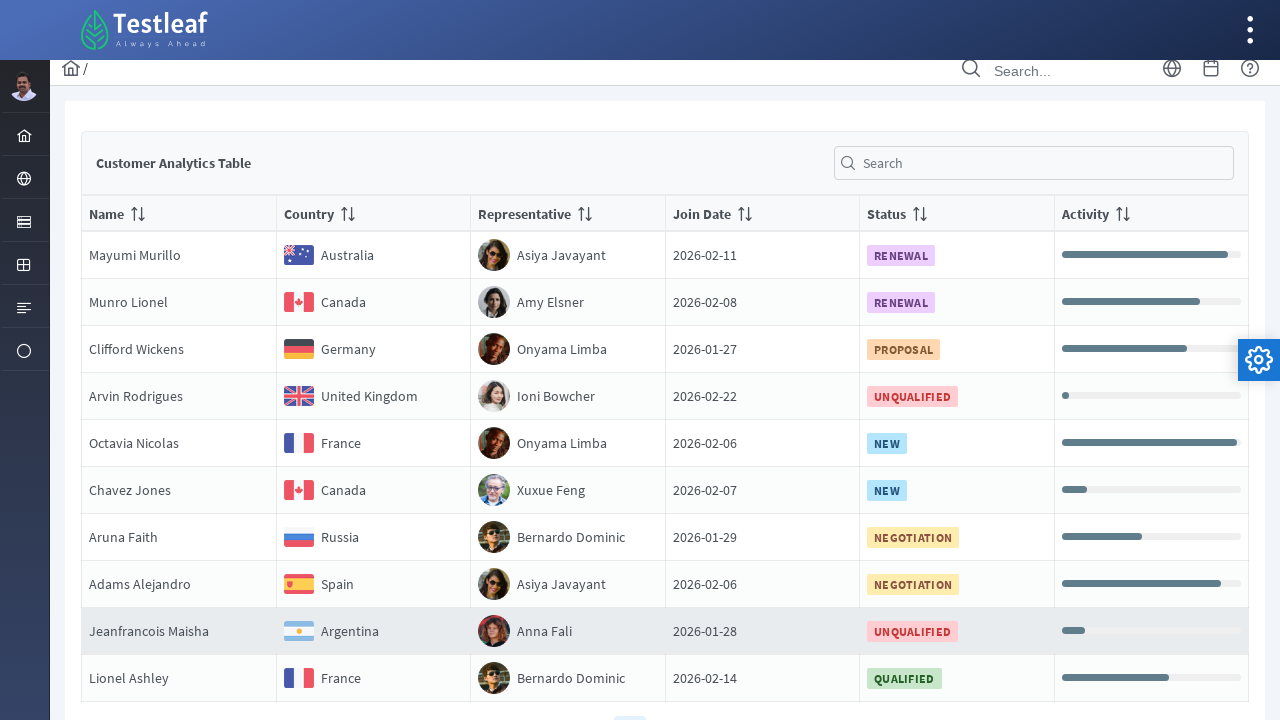

Retrieved country value for row 7: Russia
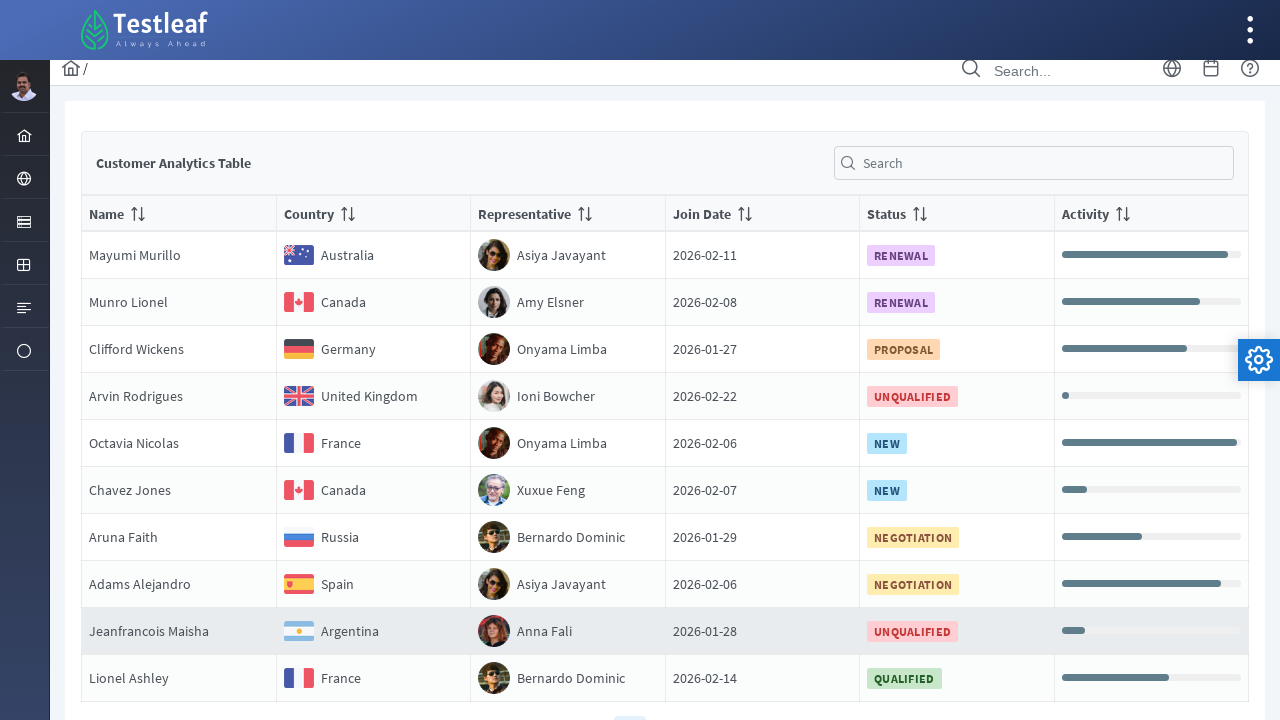

Scrolled row 8 into view
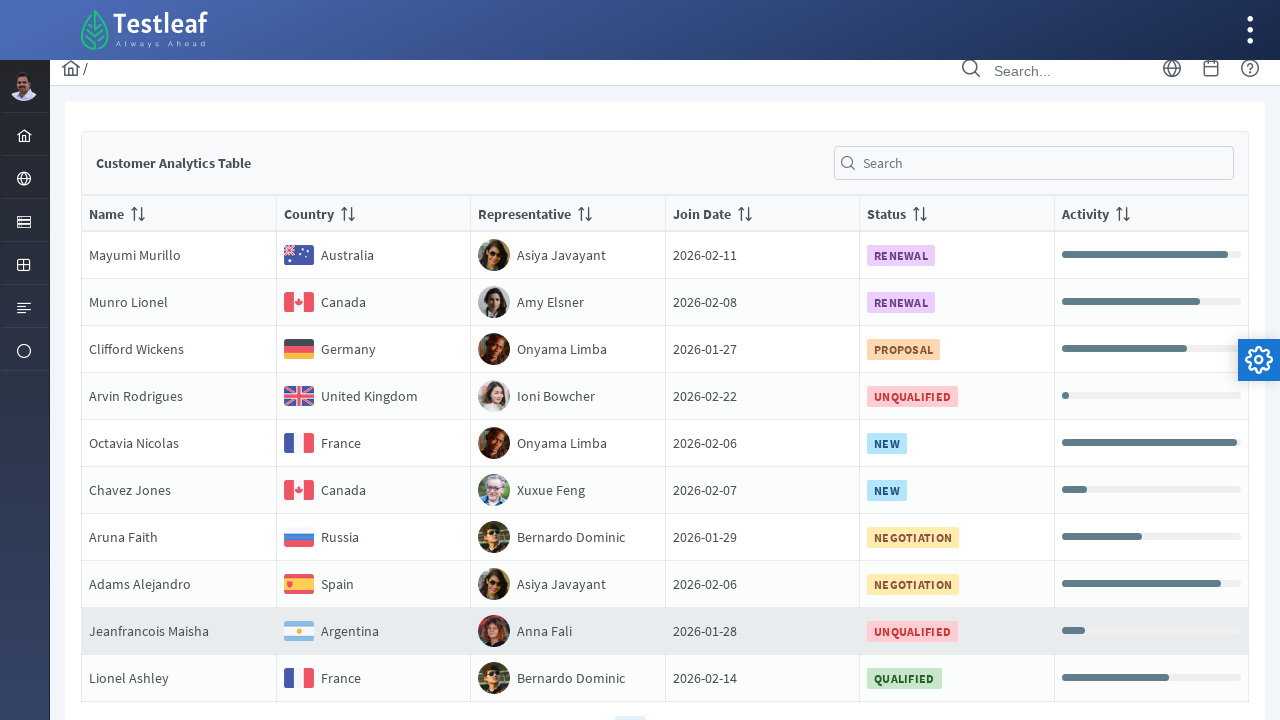

Retrieved country value for row 8: Spain
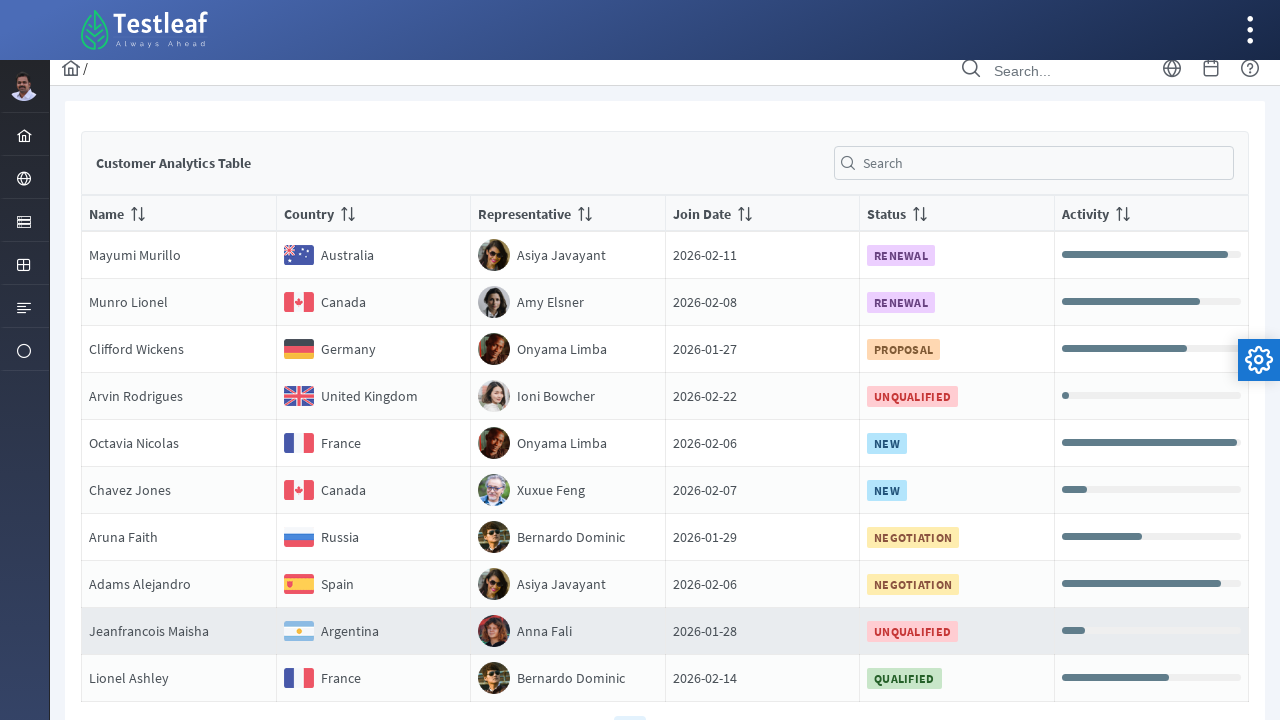

Scrolled row 9 into view
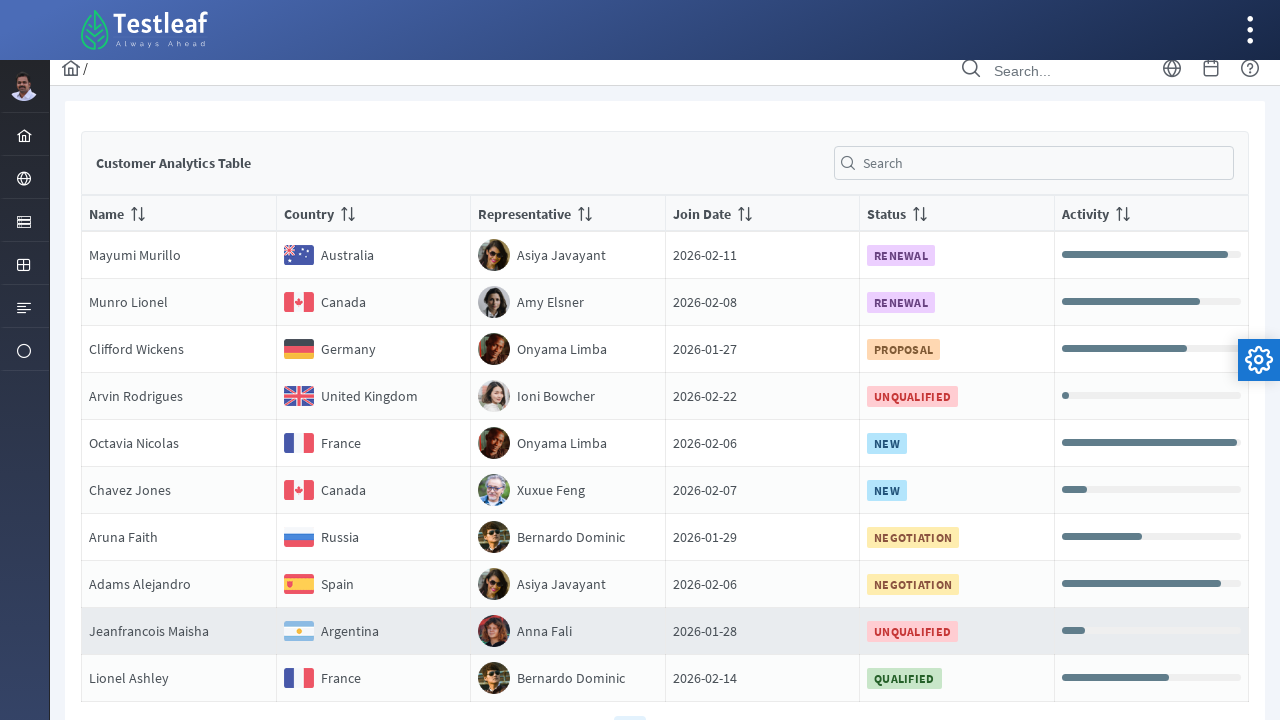

Retrieved country value for row 9: Argentina
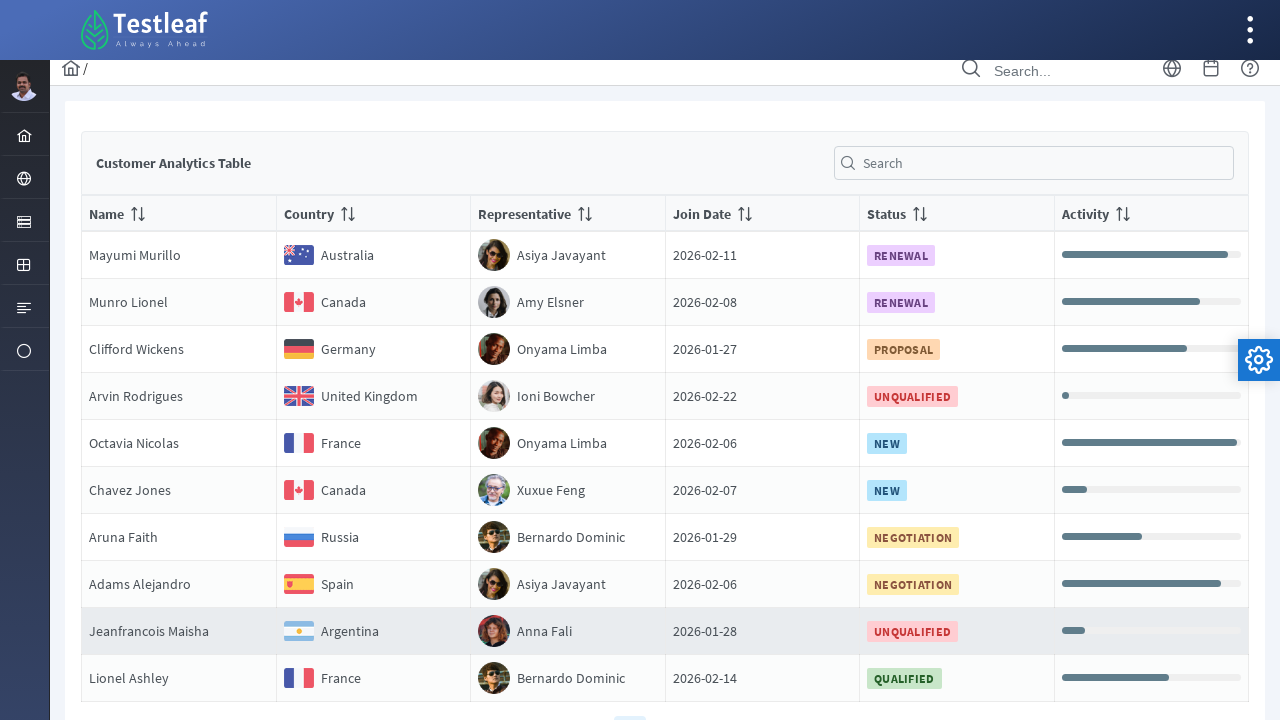

Scrolled row 10 into view
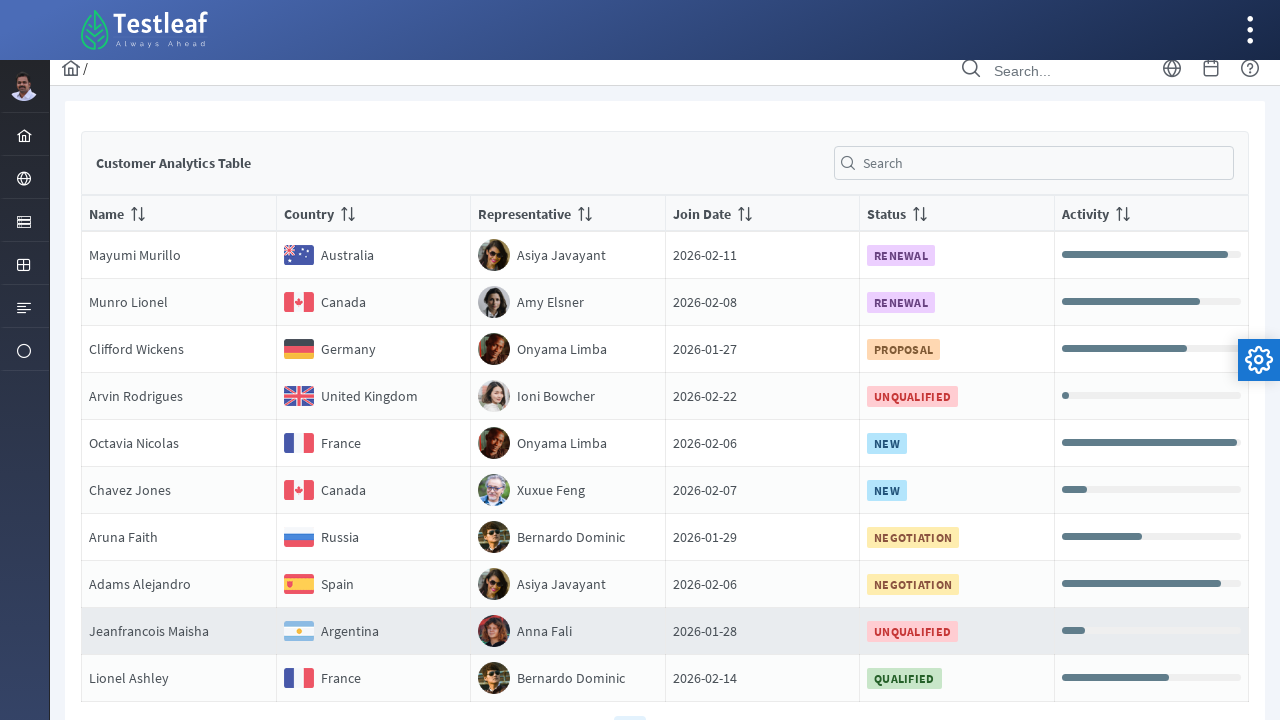

Retrieved country value for row 10: France
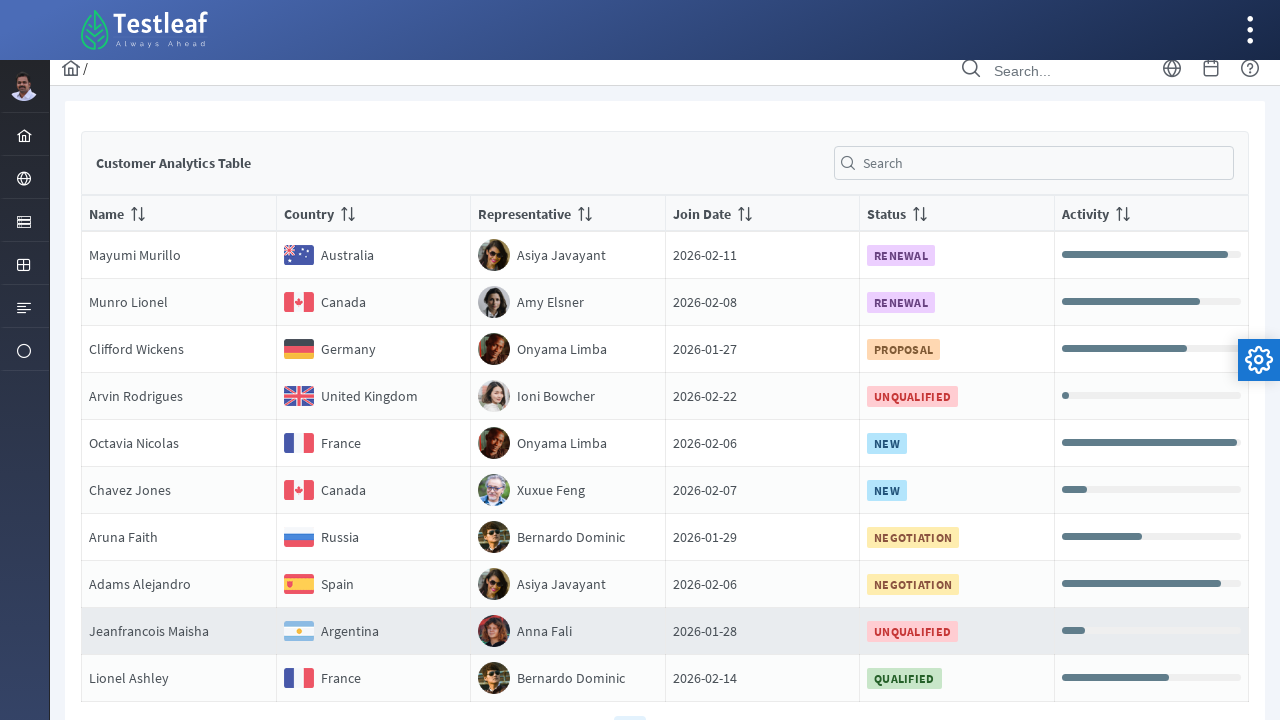

Clicked pagination link 3 at (665, 704) on //*[@class='ui-paginator-pages']//a[3]
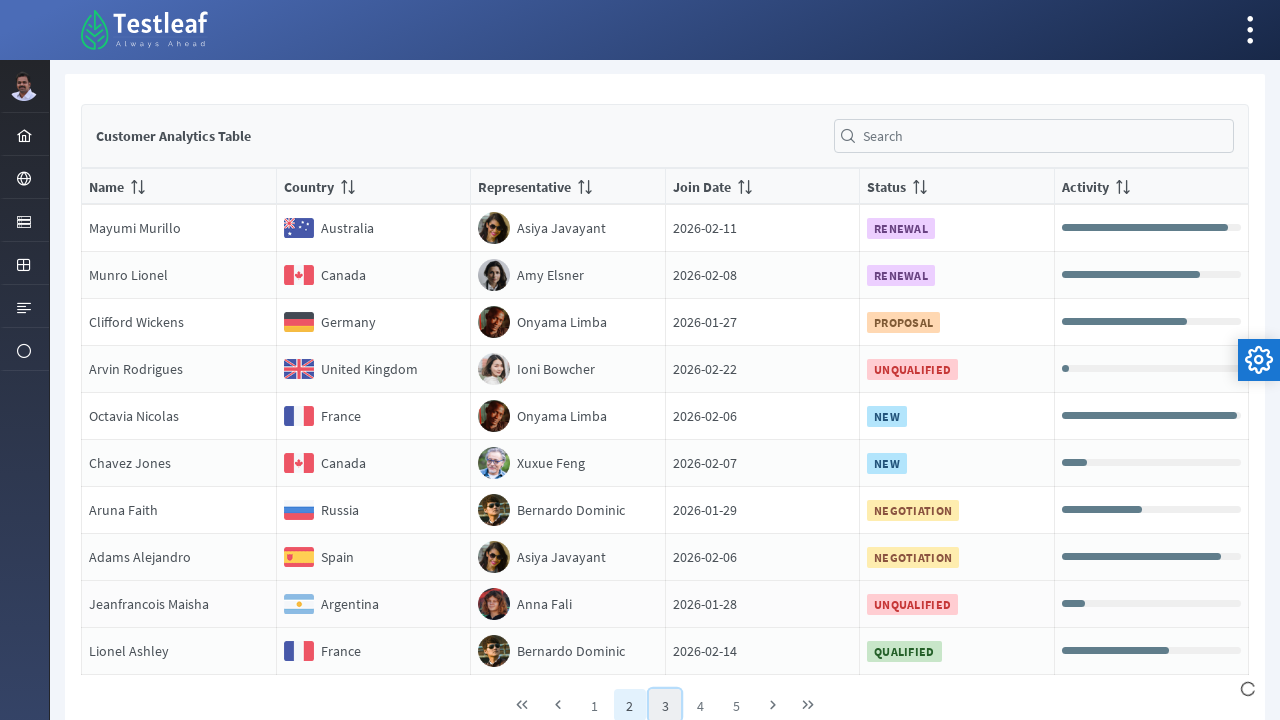

Waited for table to load on new page
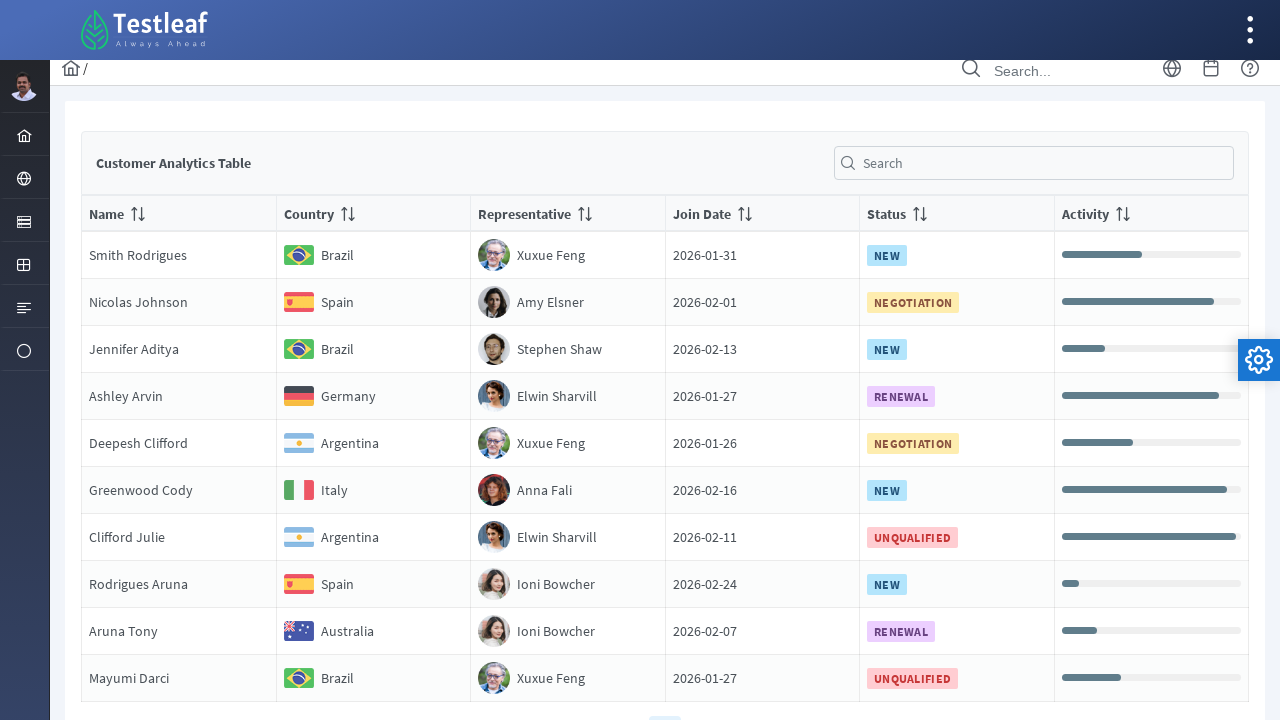

Retrieved 10 rows from current table page
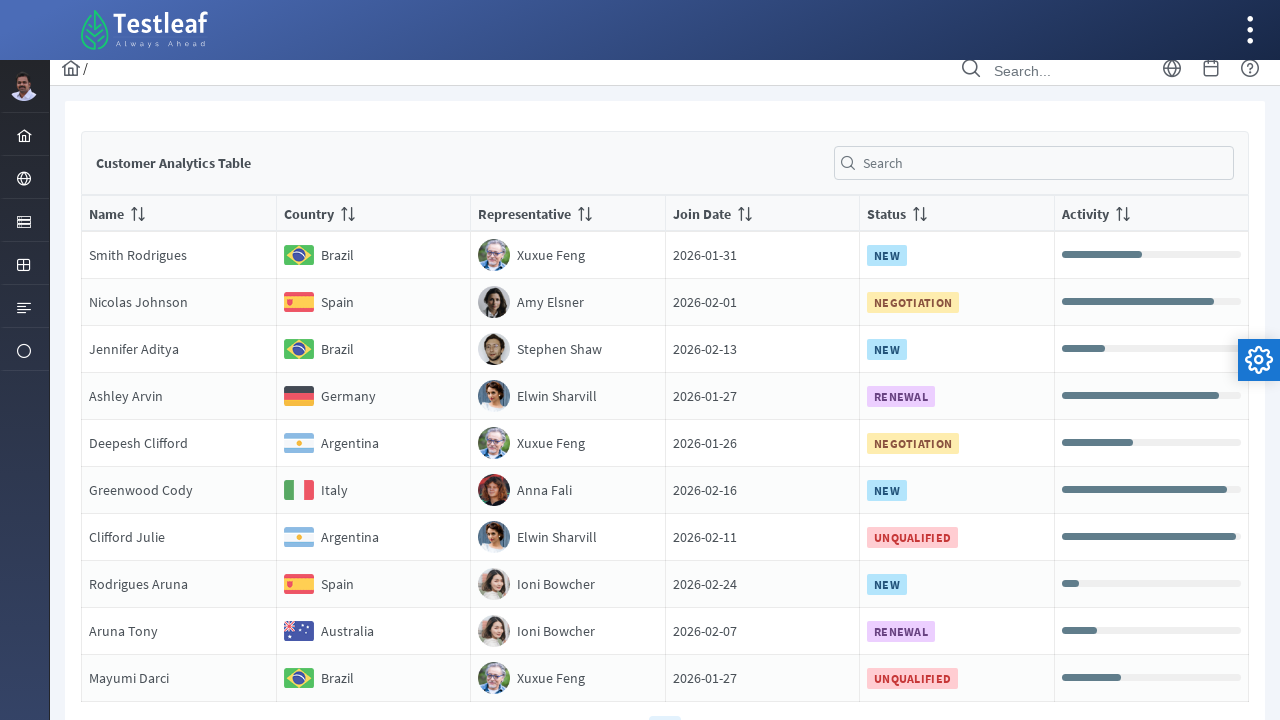

Scrolled row 1 into view
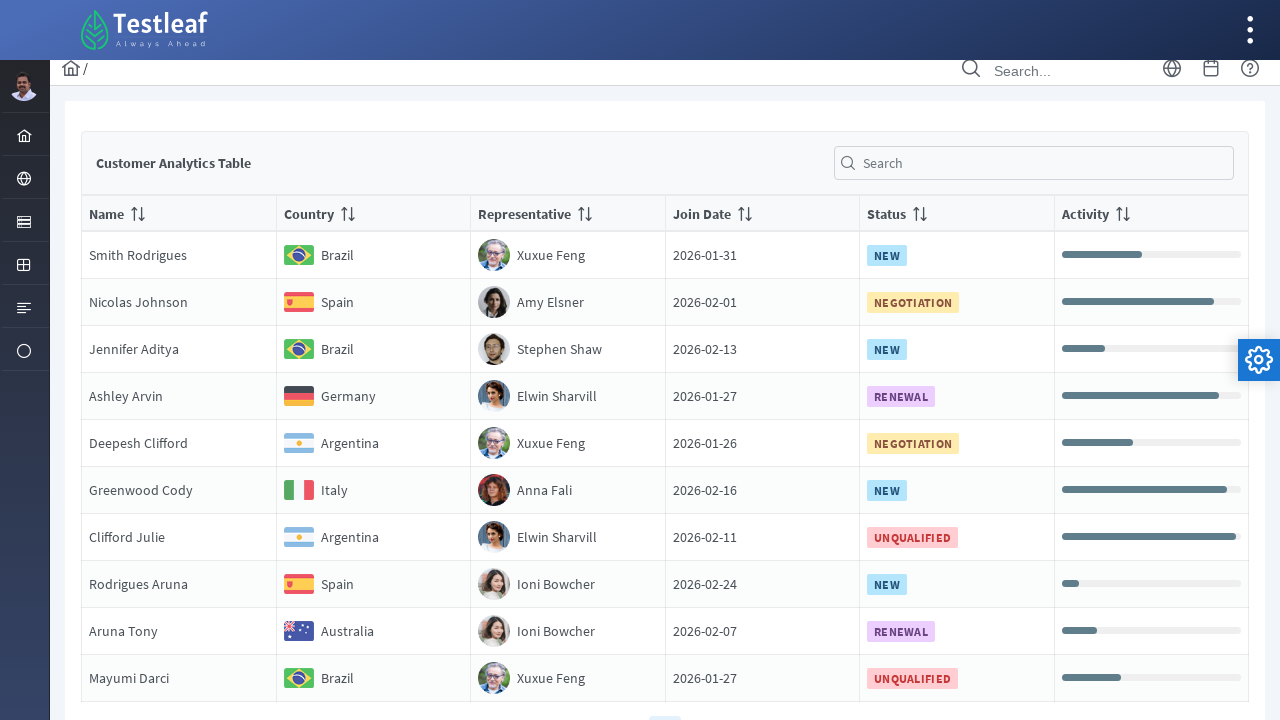

Retrieved country value for row 1: Brazil
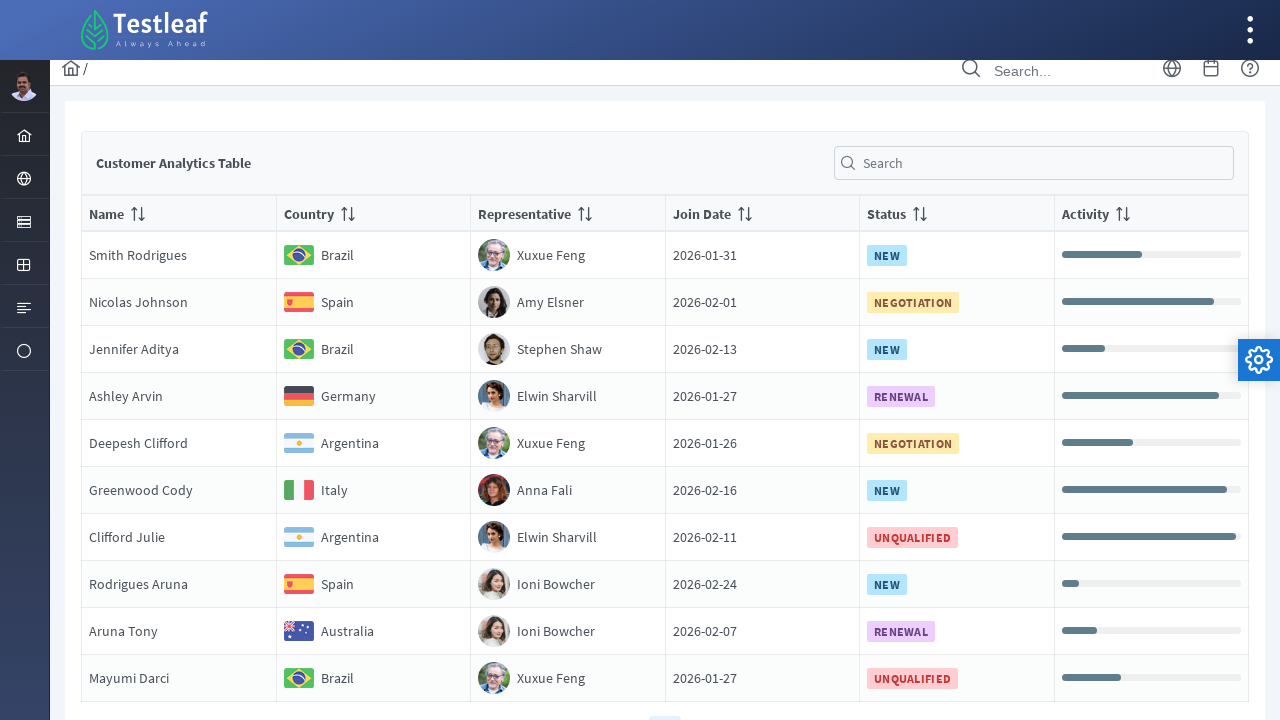

Scrolled row 2 into view
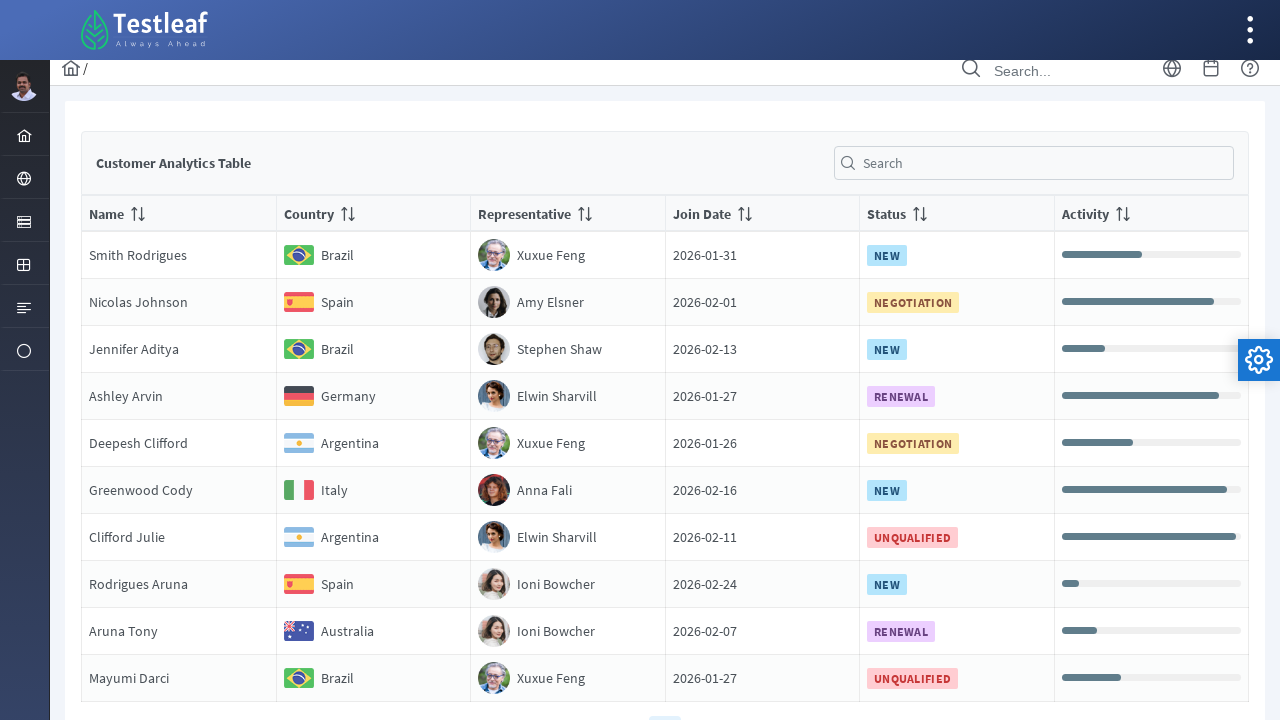

Retrieved country value for row 2: Spain
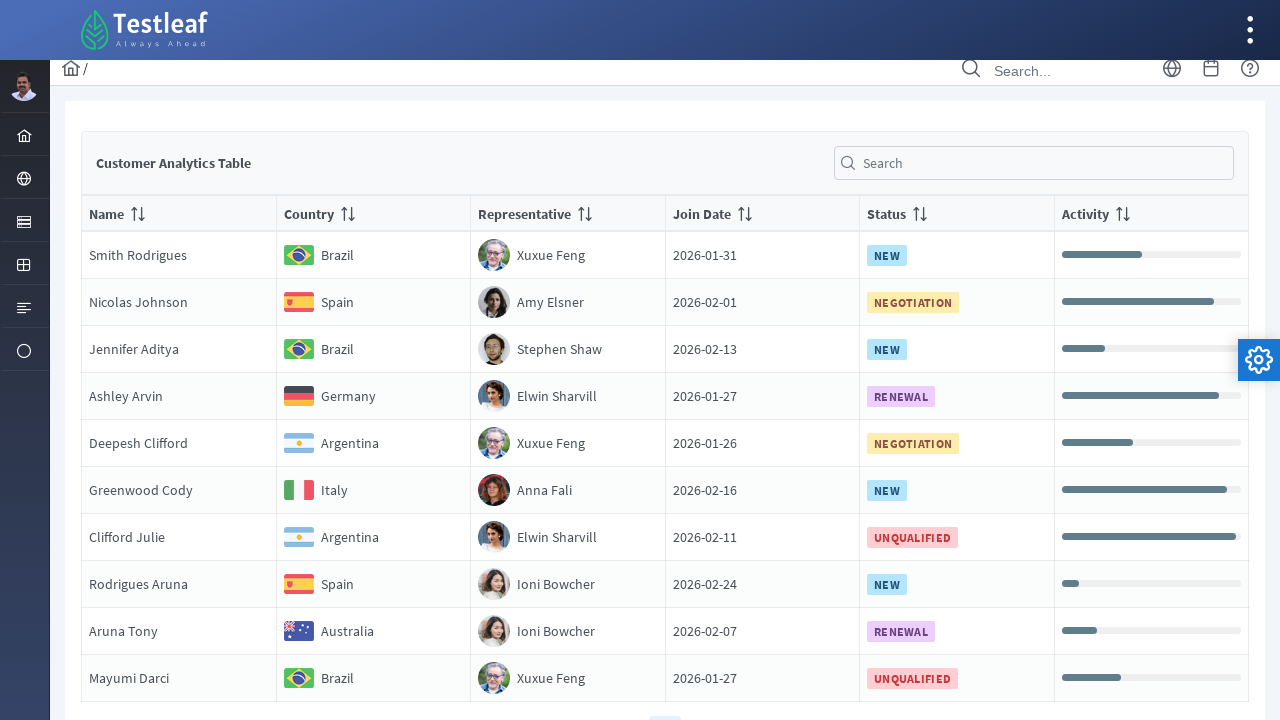

Scrolled row 3 into view
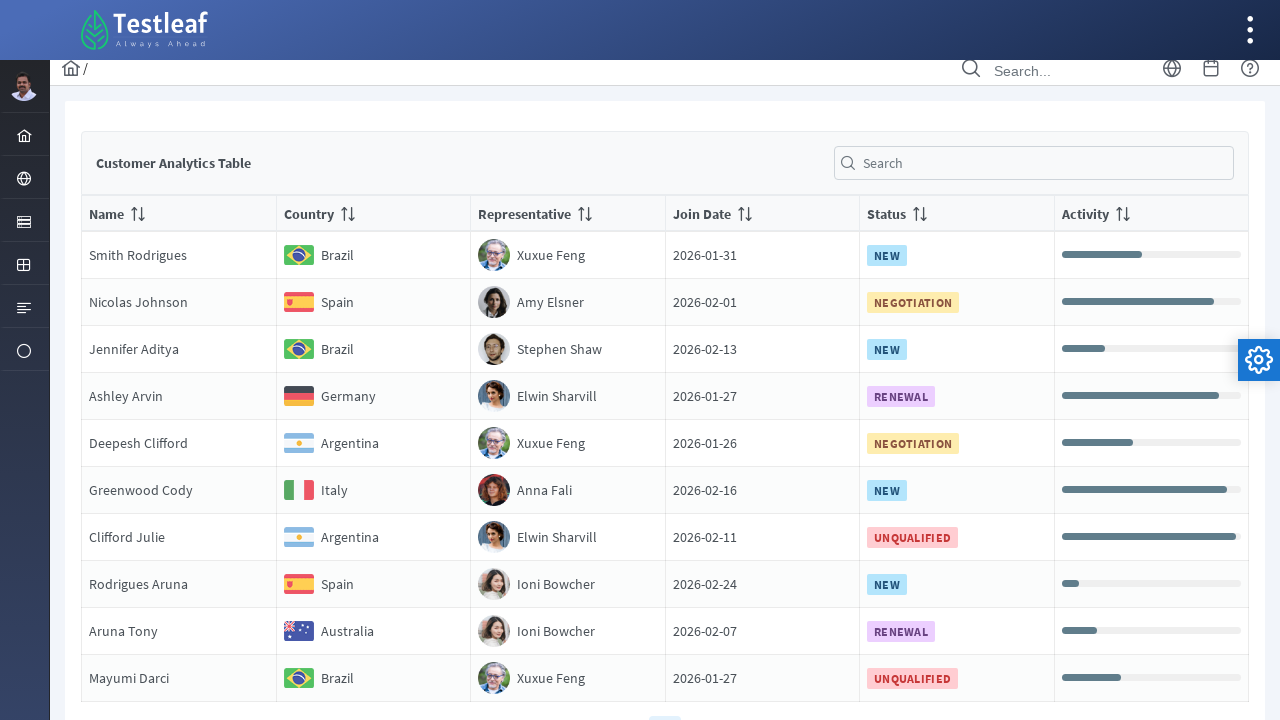

Retrieved country value for row 3: Brazil
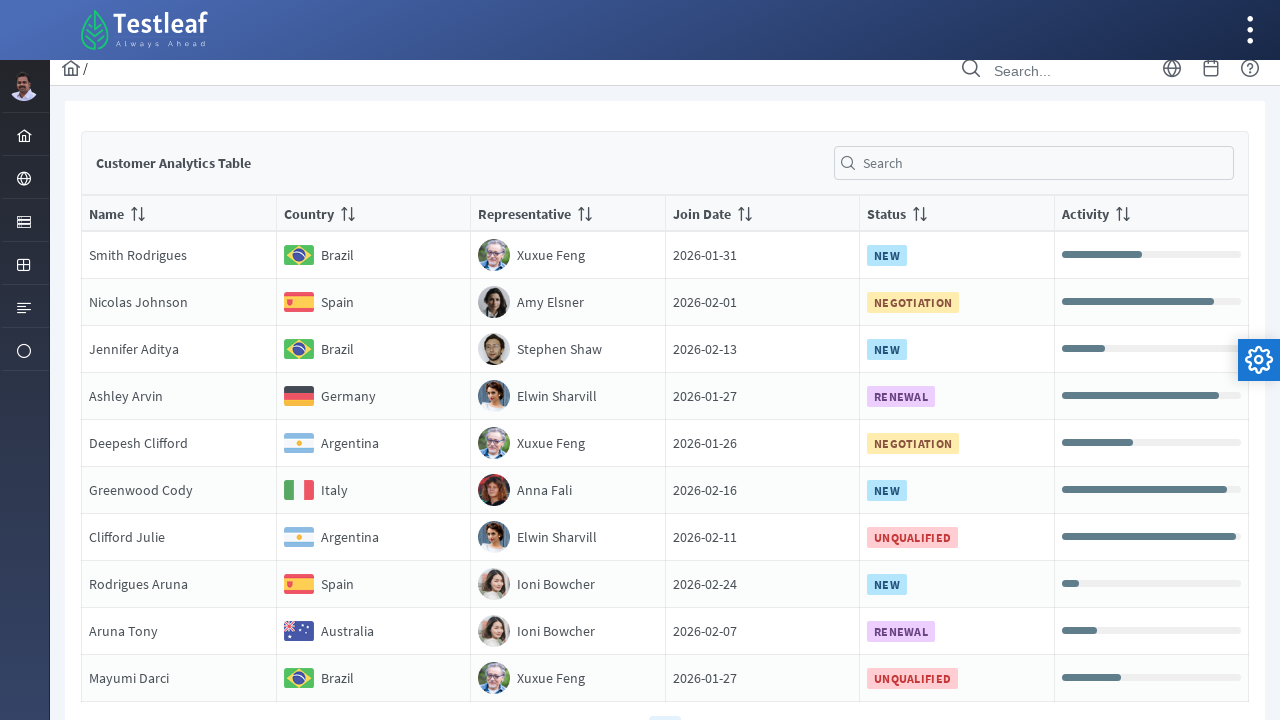

Scrolled row 4 into view
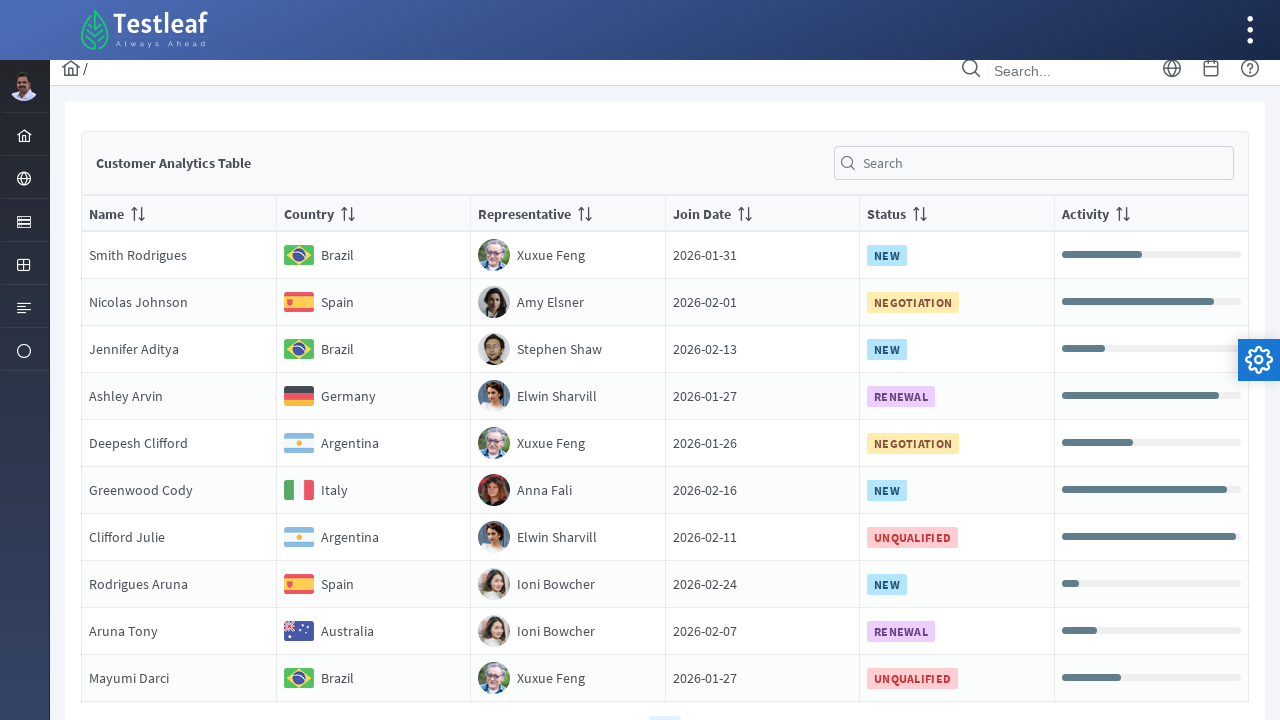

Retrieved country value for row 4: Germany
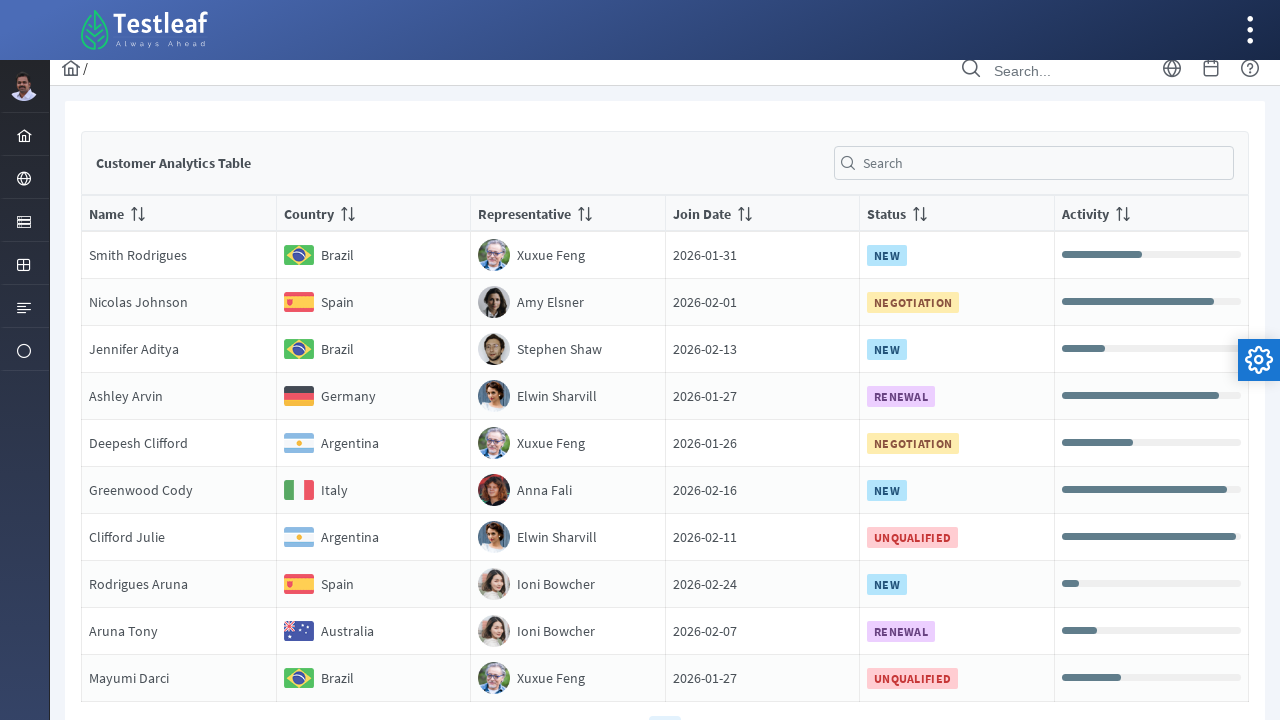

Found Germany match in row 4. Retrieved name: NameAshley Arvin
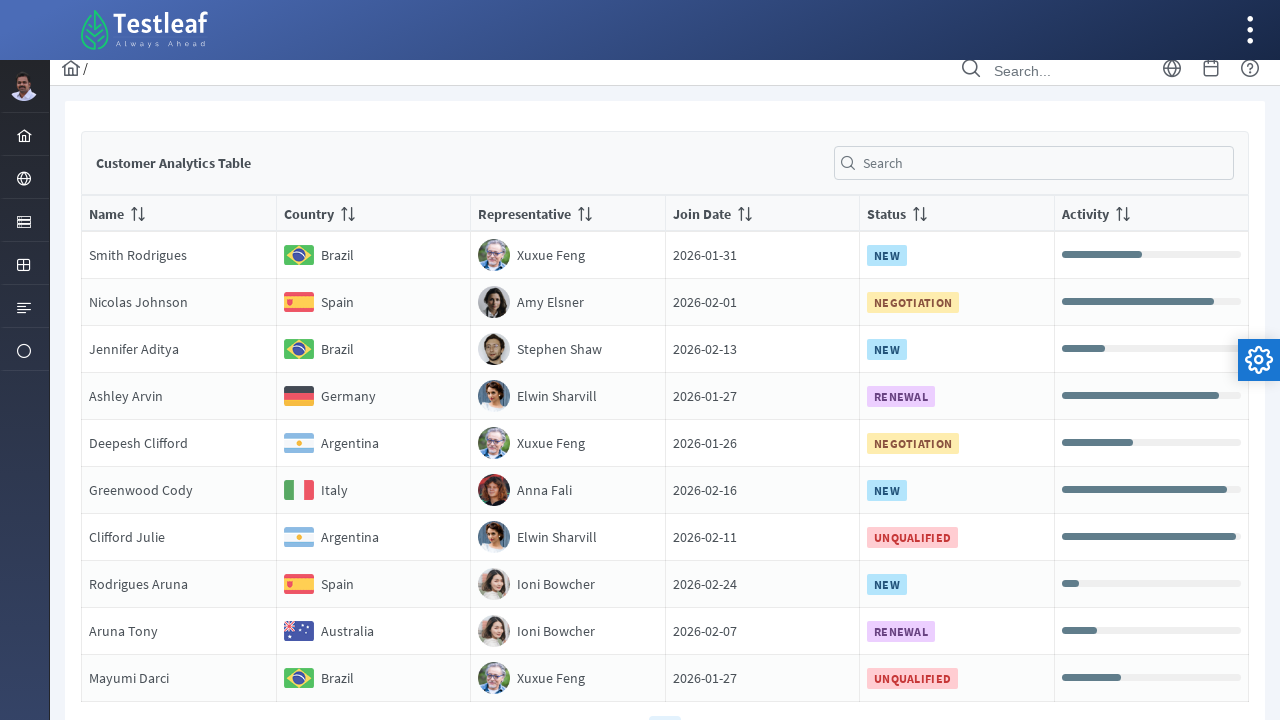

Retrieved representative: Elwin Sharvill
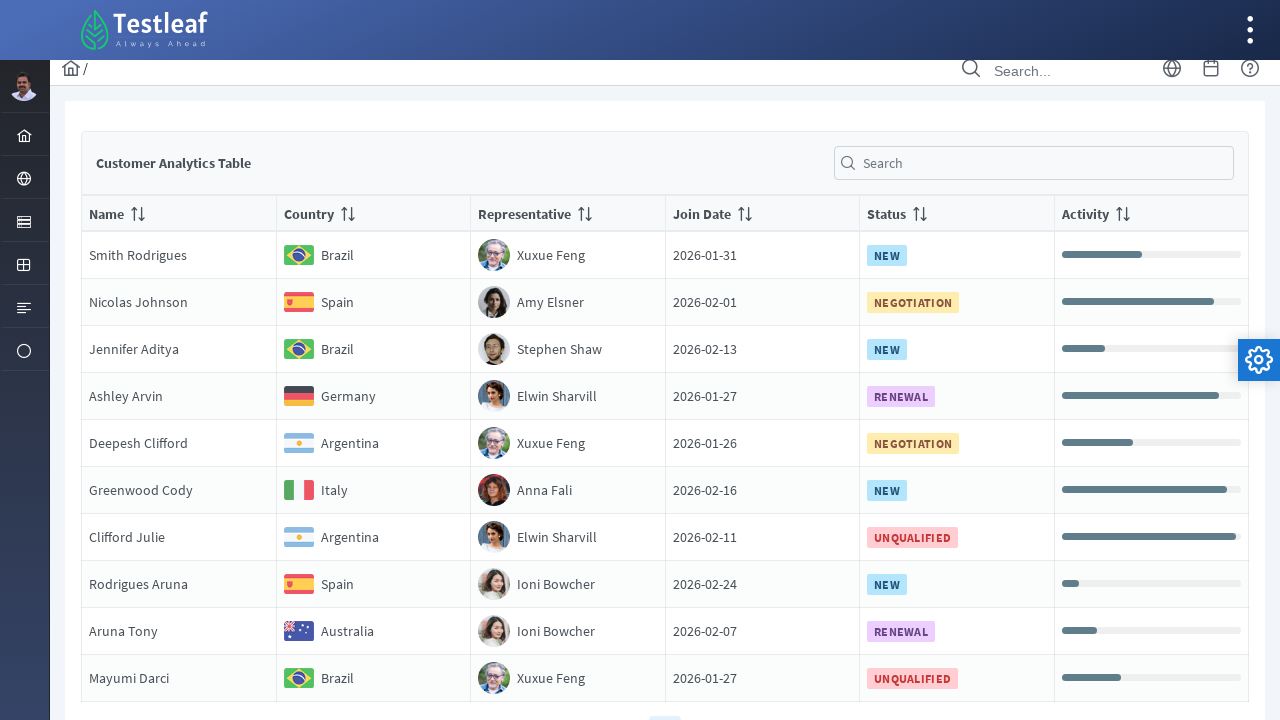

Retrieved joining date: Join Date2026-01-27
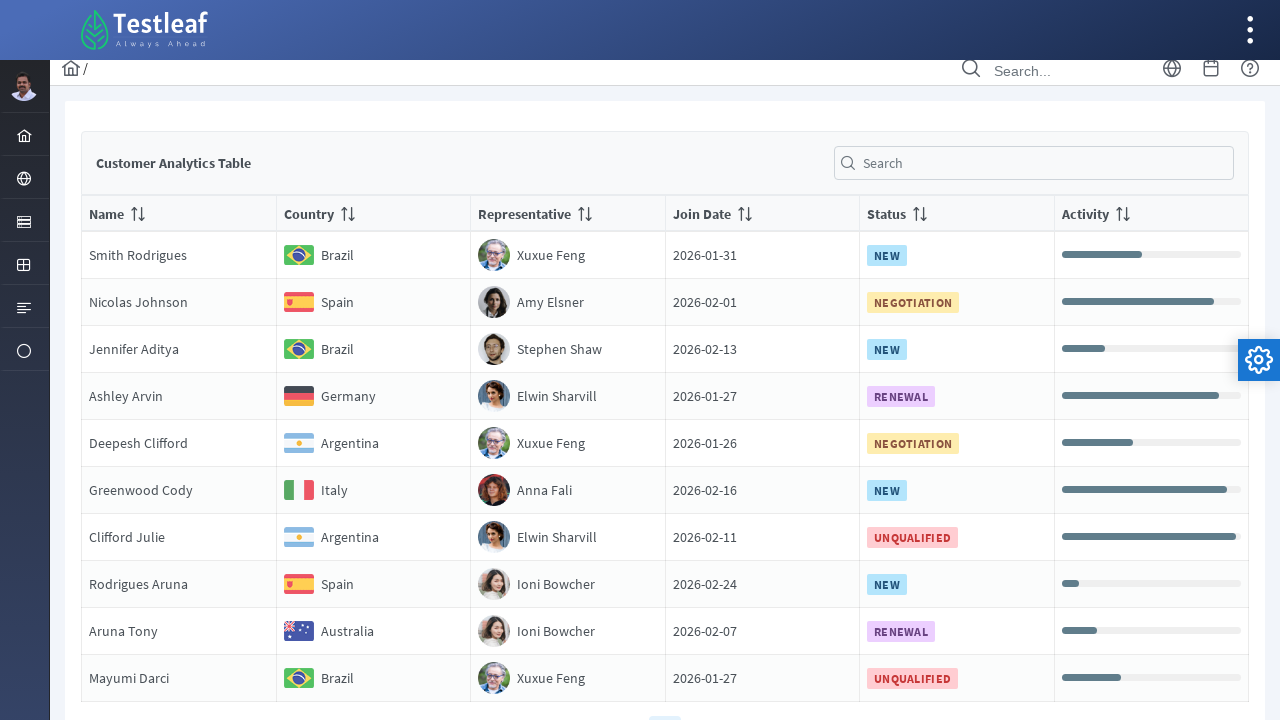

Retrieved status: RENEWAL
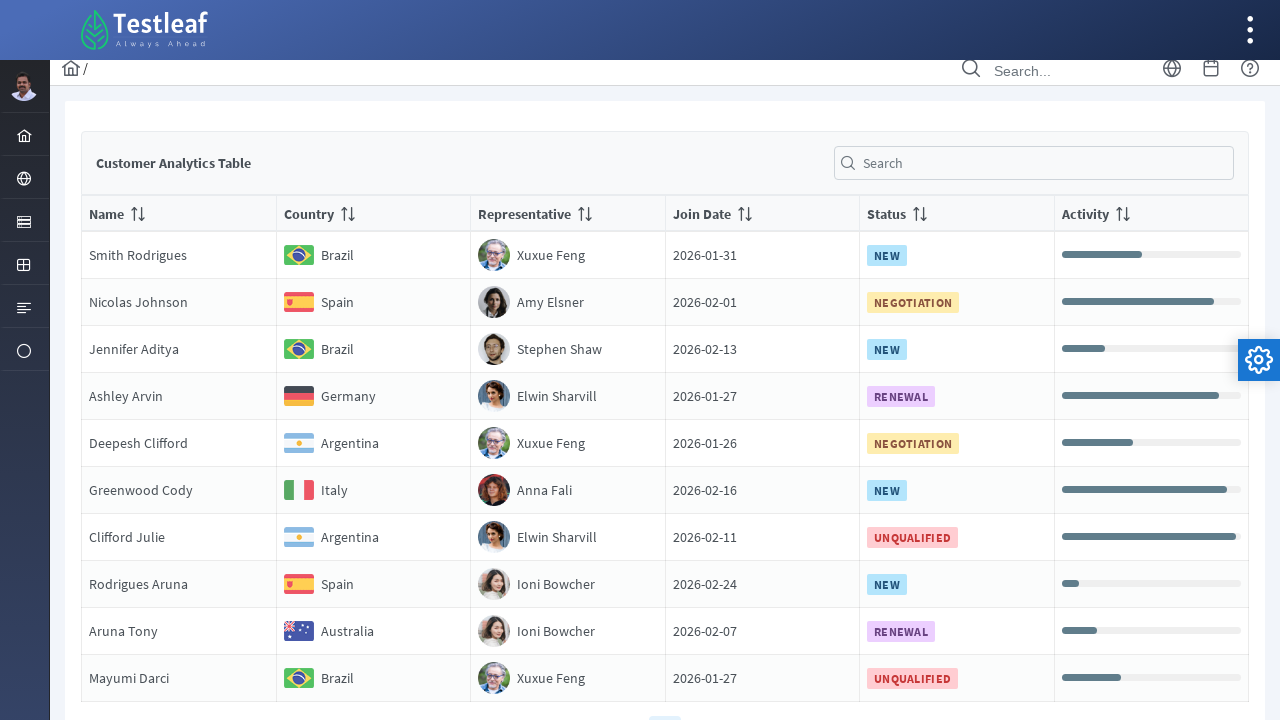

Scrolled row 5 into view
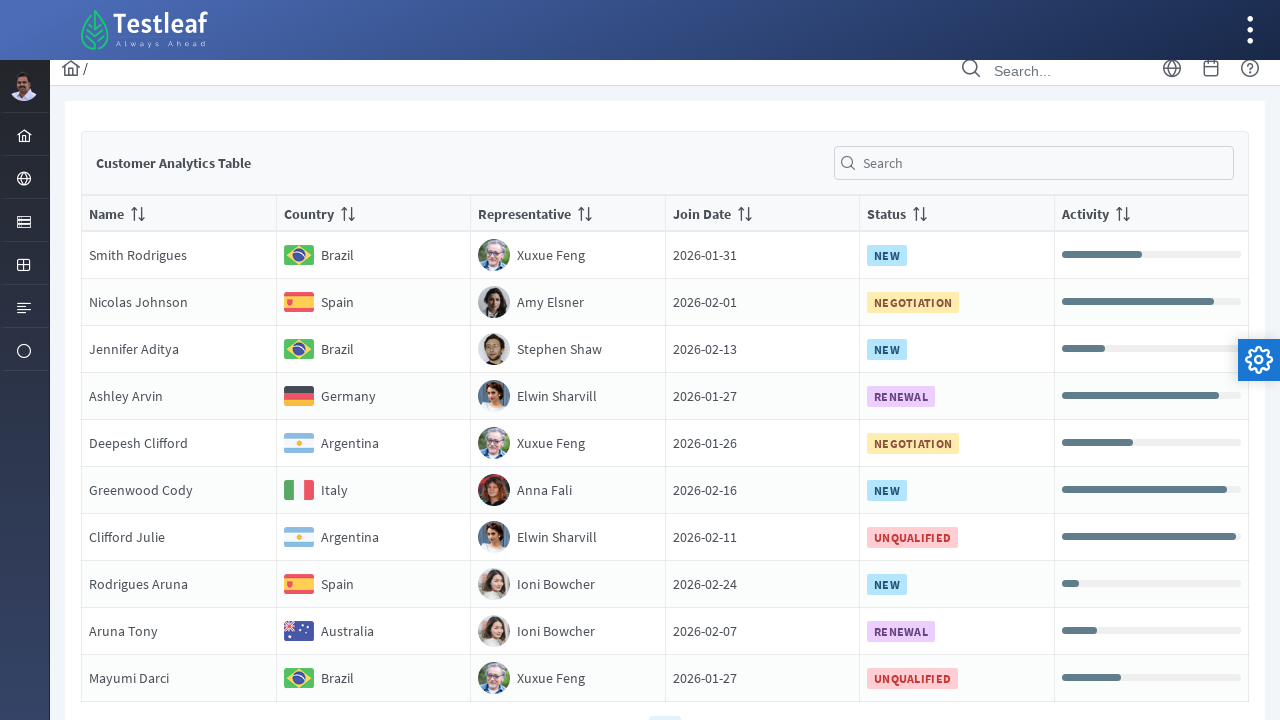

Retrieved country value for row 5: Argentina
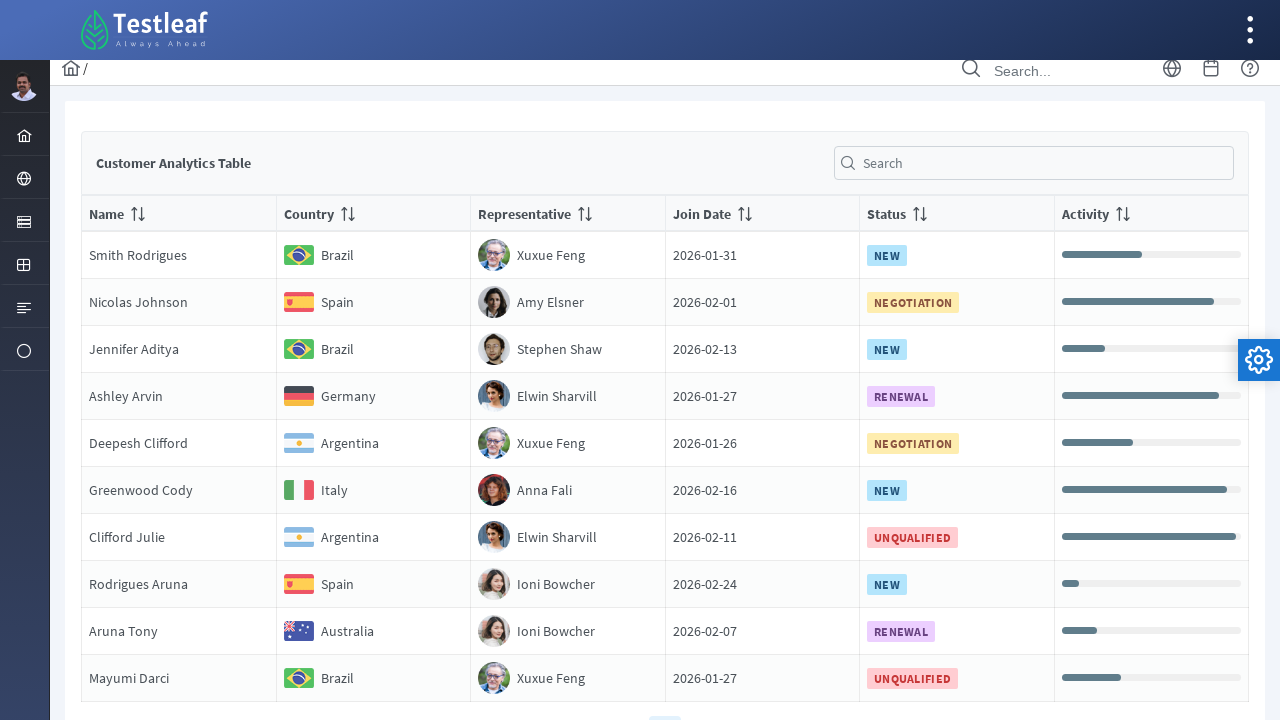

Scrolled row 6 into view
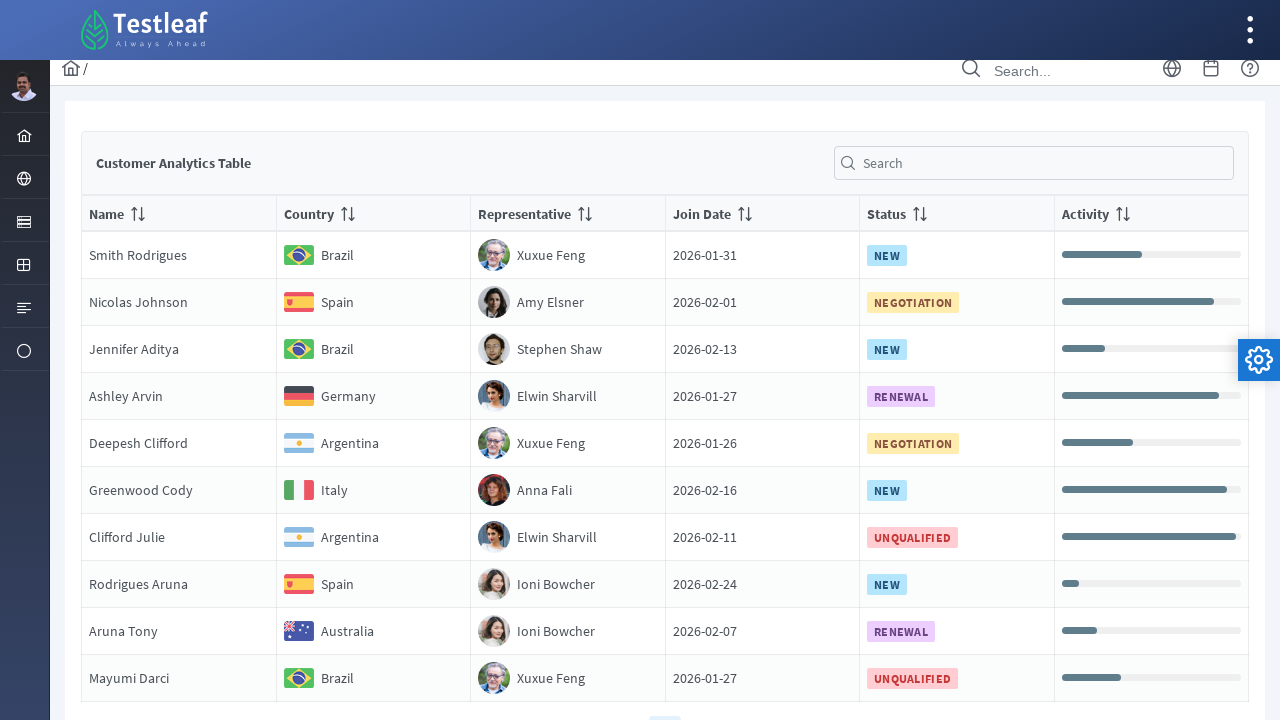

Retrieved country value for row 6: Italy
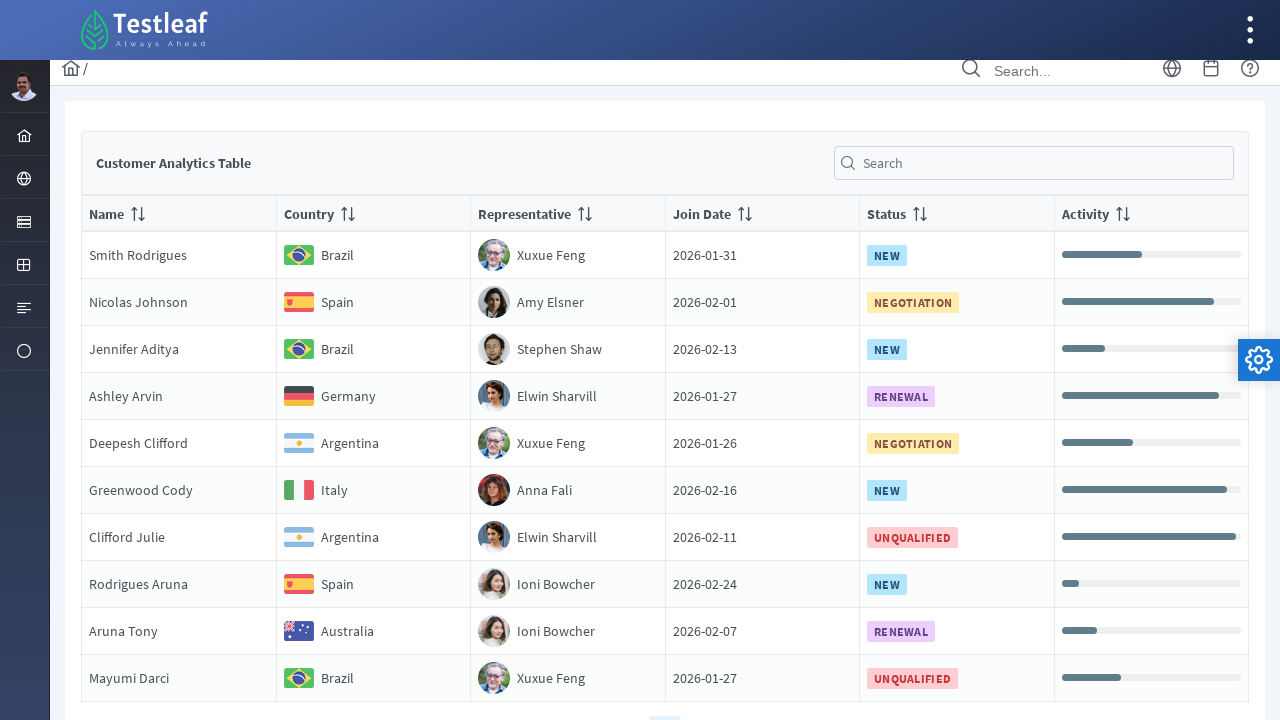

Scrolled row 7 into view
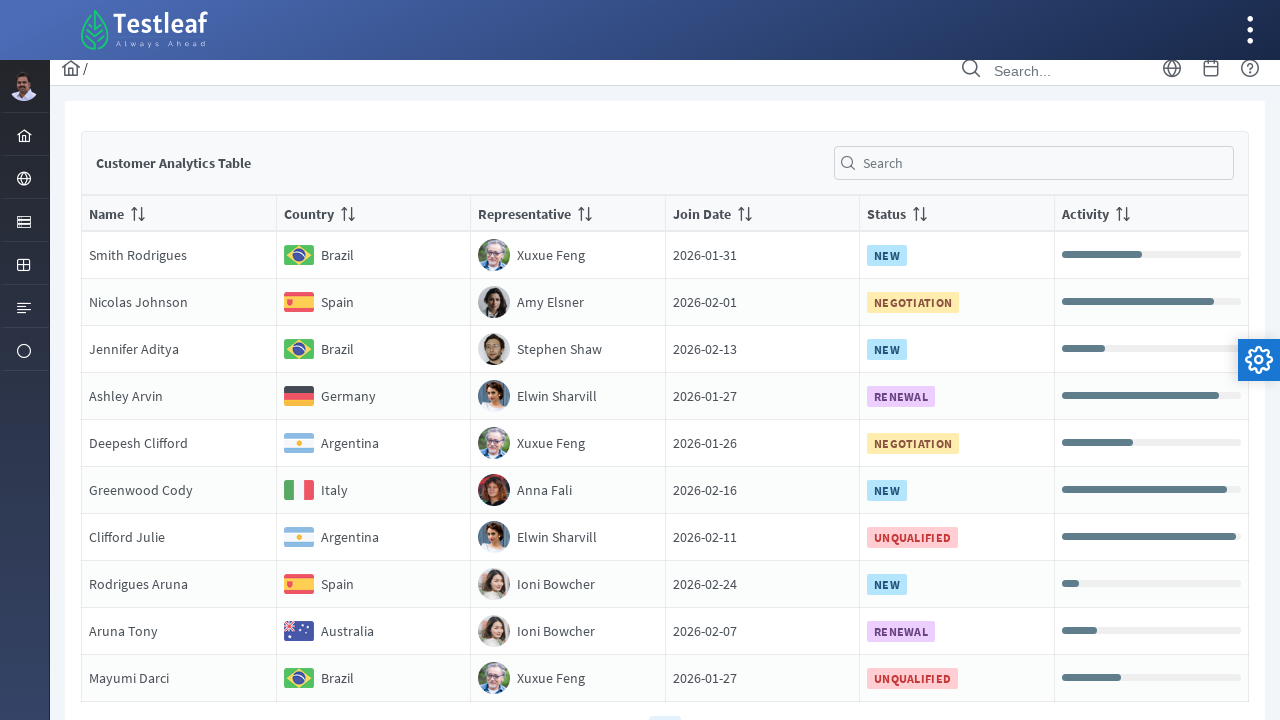

Retrieved country value for row 7: Argentina
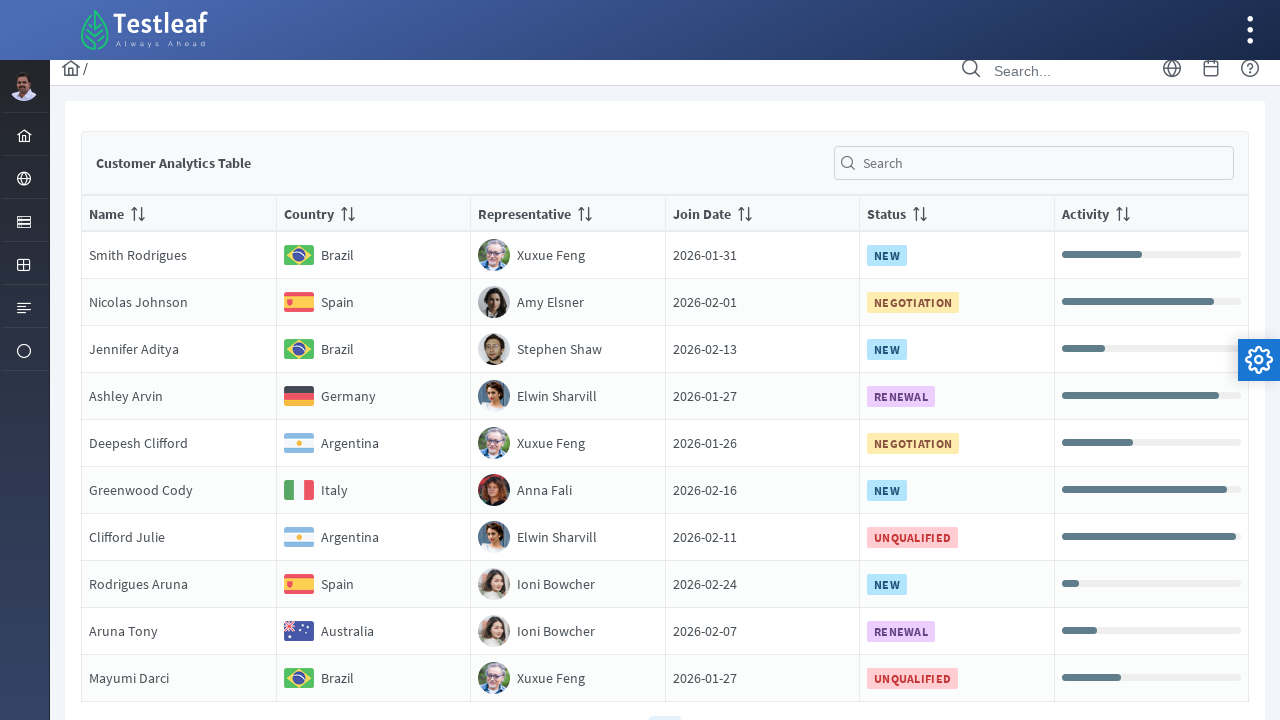

Scrolled row 8 into view
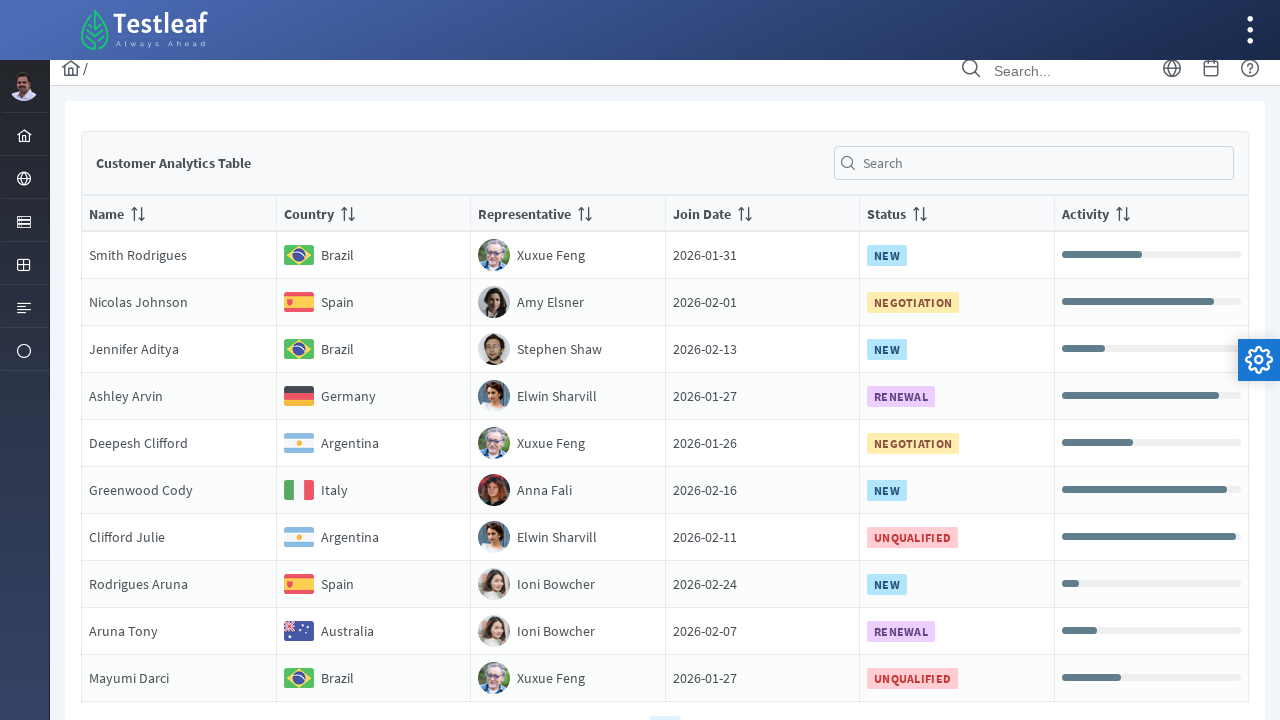

Retrieved country value for row 8: Spain
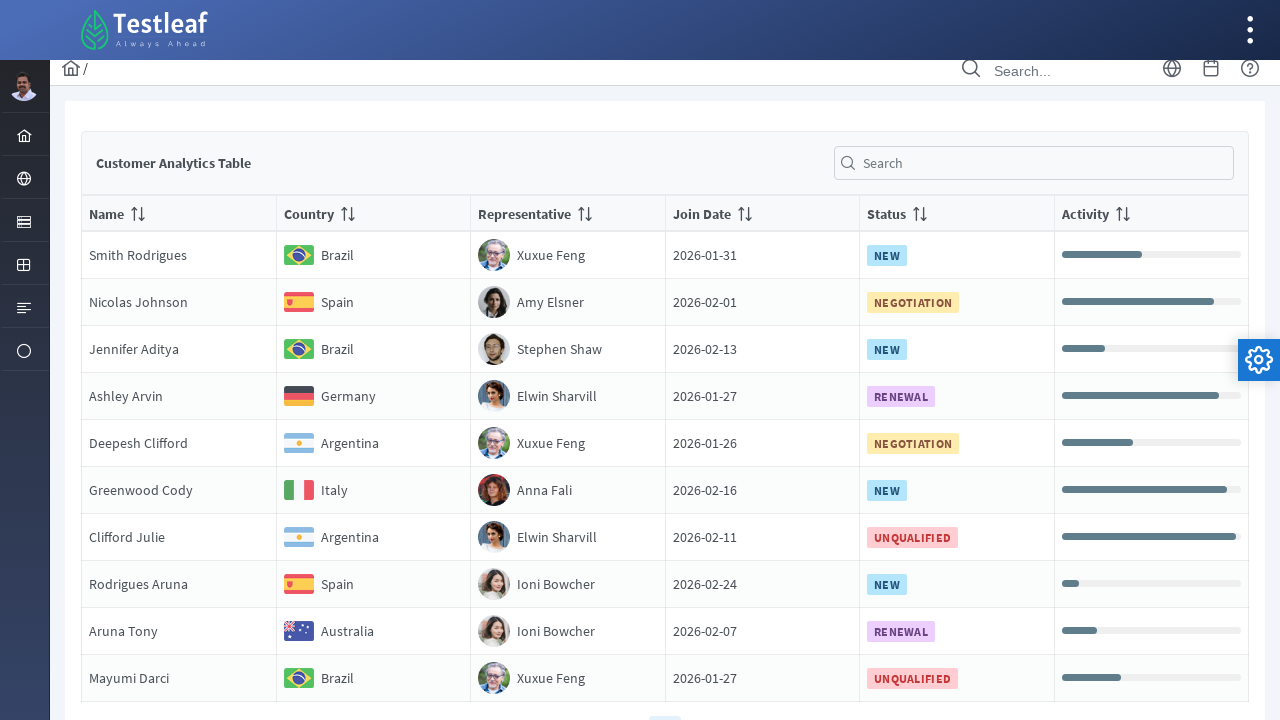

Scrolled row 9 into view
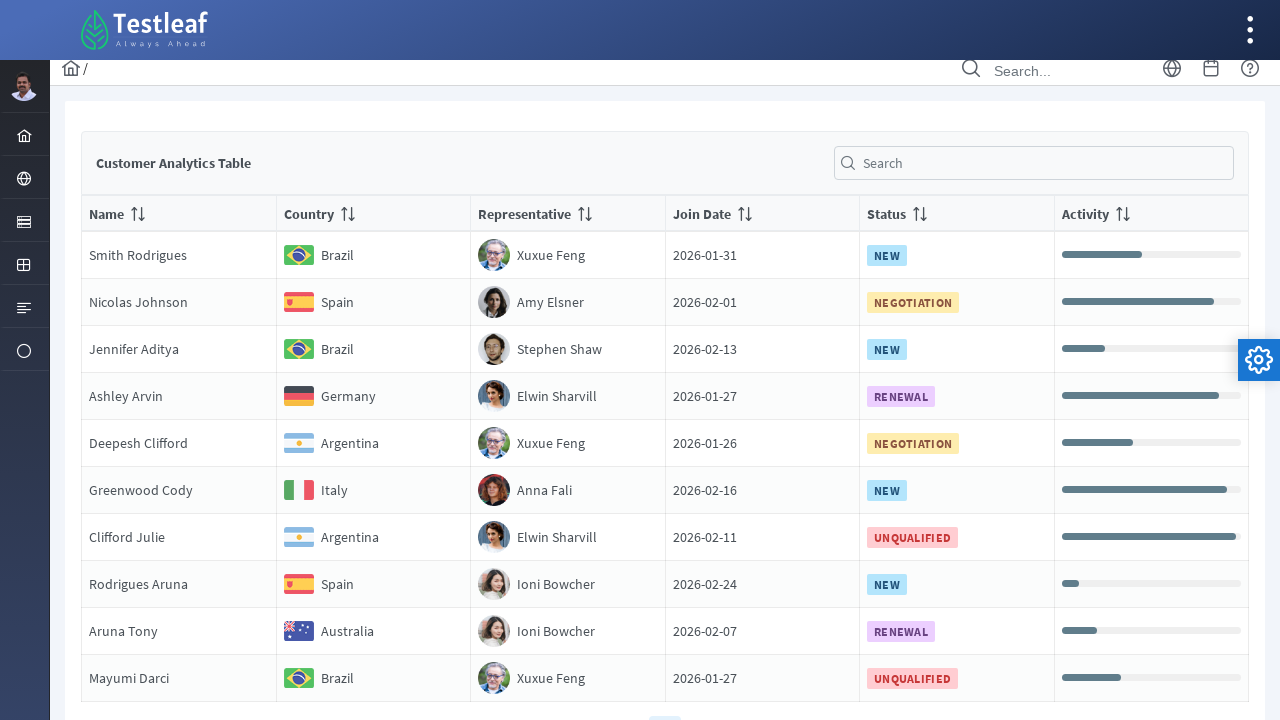

Retrieved country value for row 9: Australia
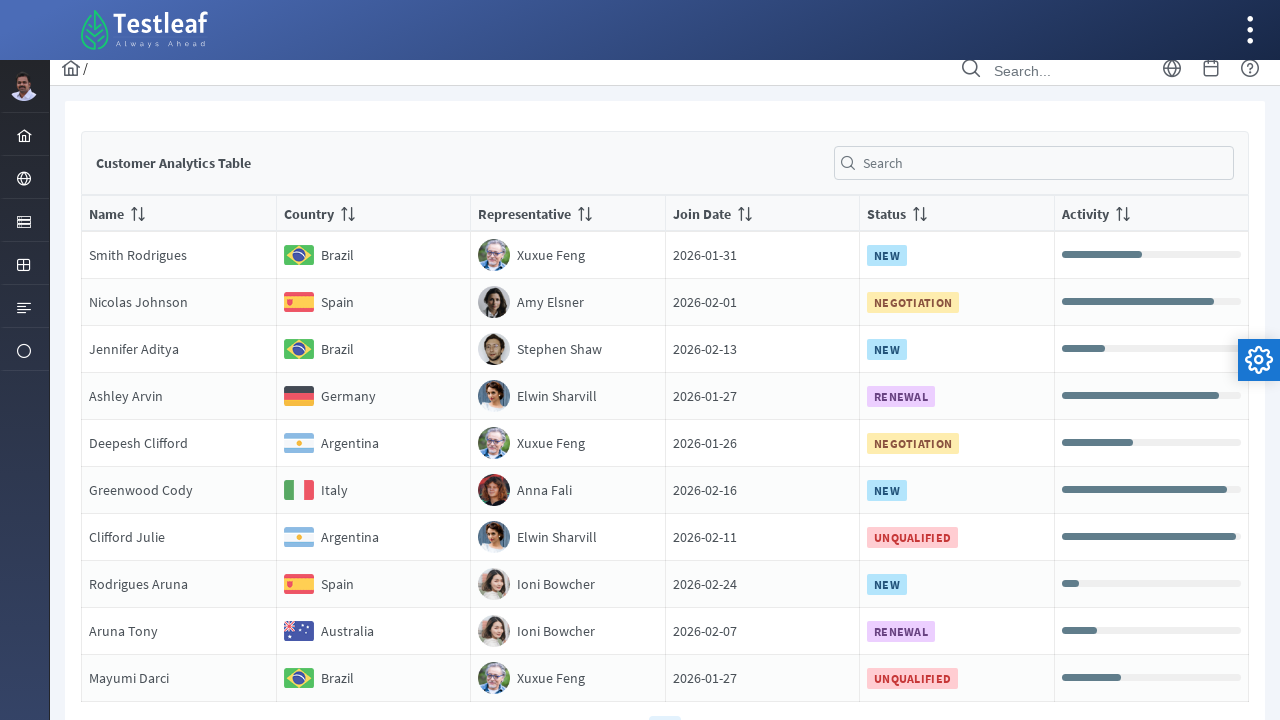

Scrolled row 10 into view
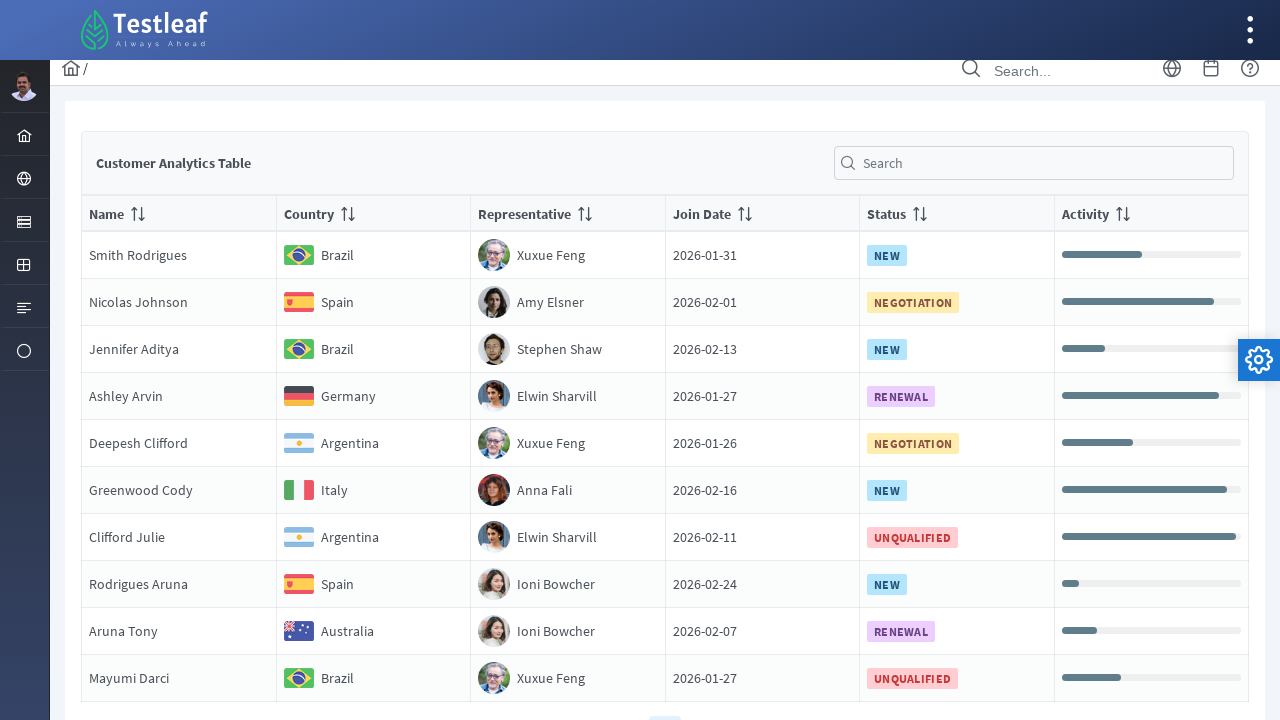

Retrieved country value for row 10: Brazil
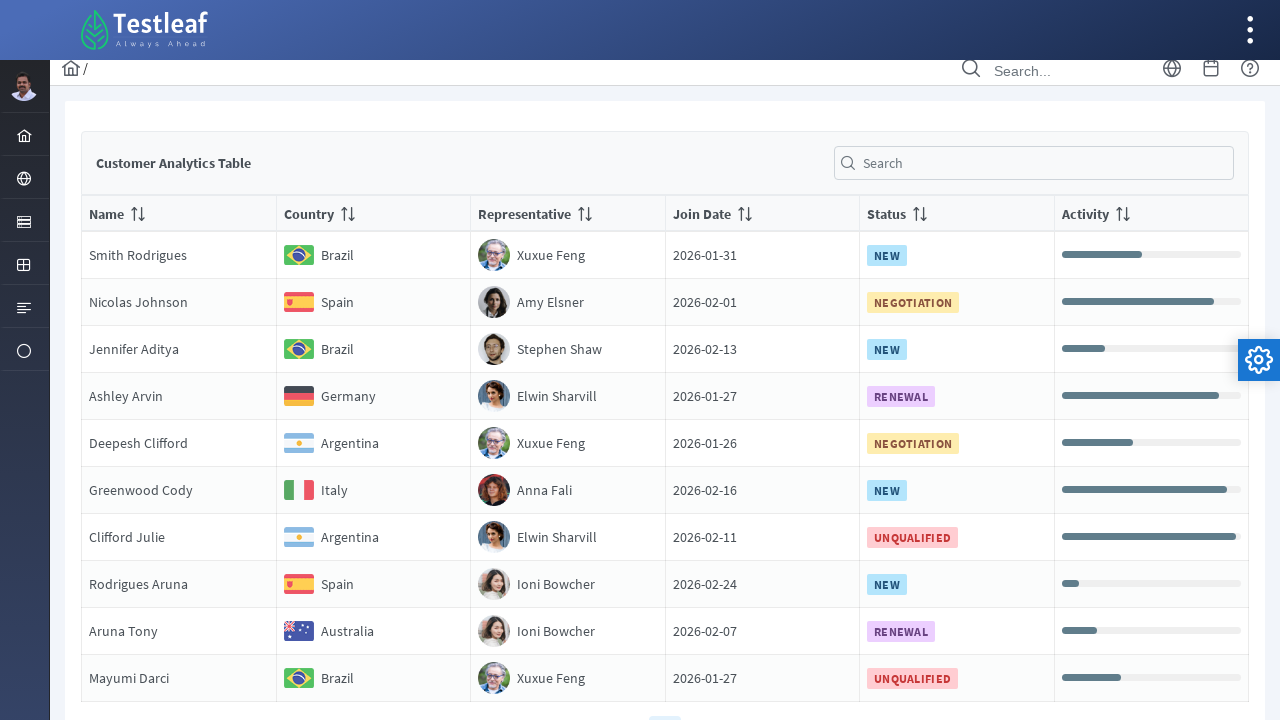

Clicked pagination link 4 at (700, 704) on //*[@class='ui-paginator-pages']//a[4]
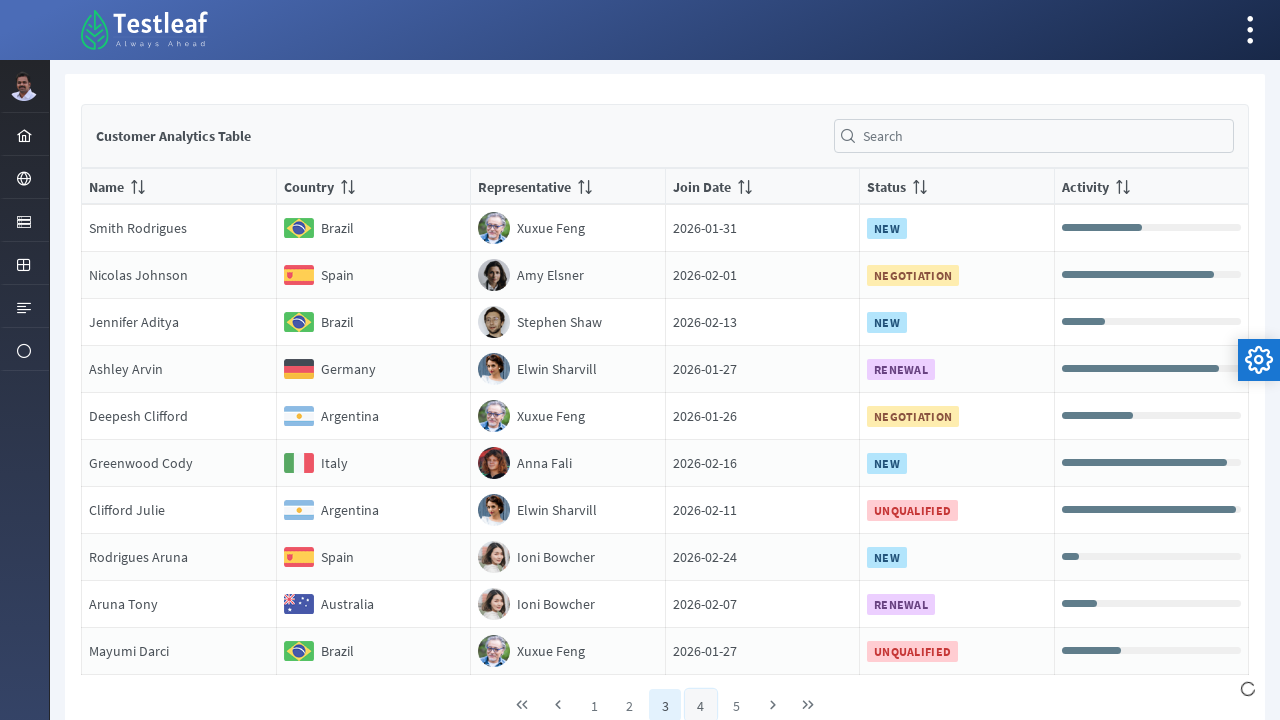

Waited for table to load on new page
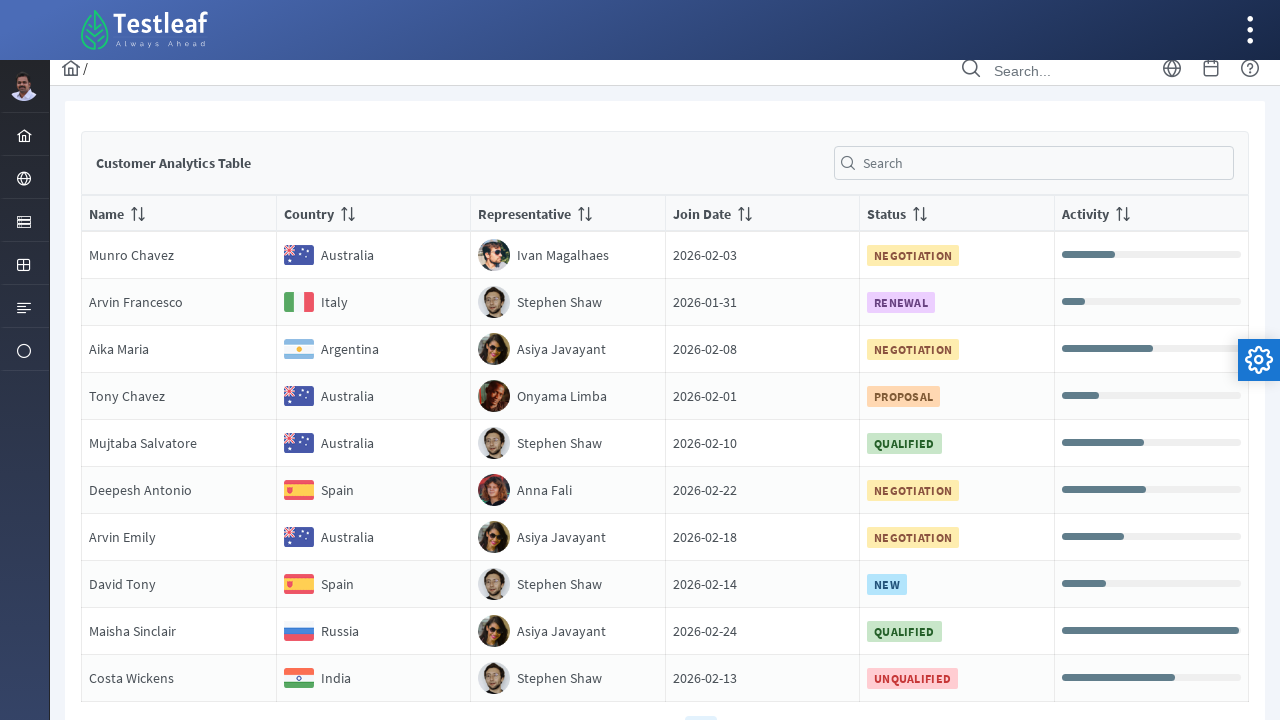

Retrieved 10 rows from current table page
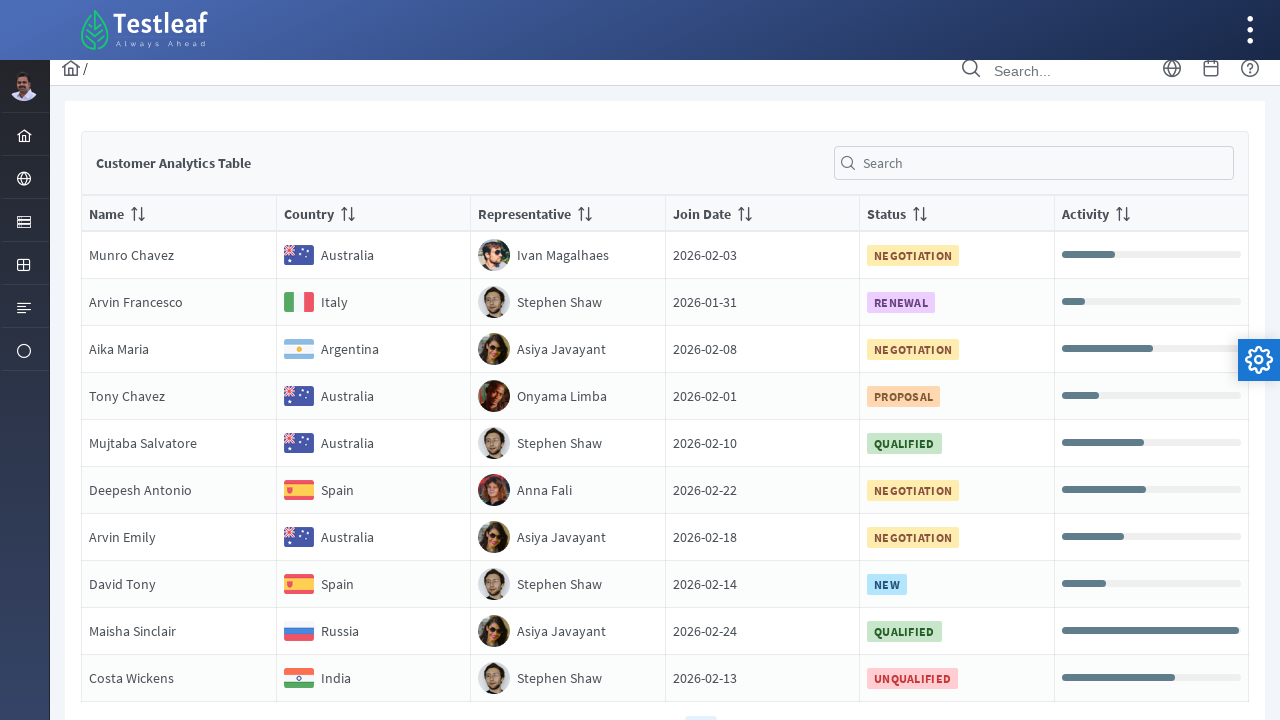

Scrolled row 1 into view
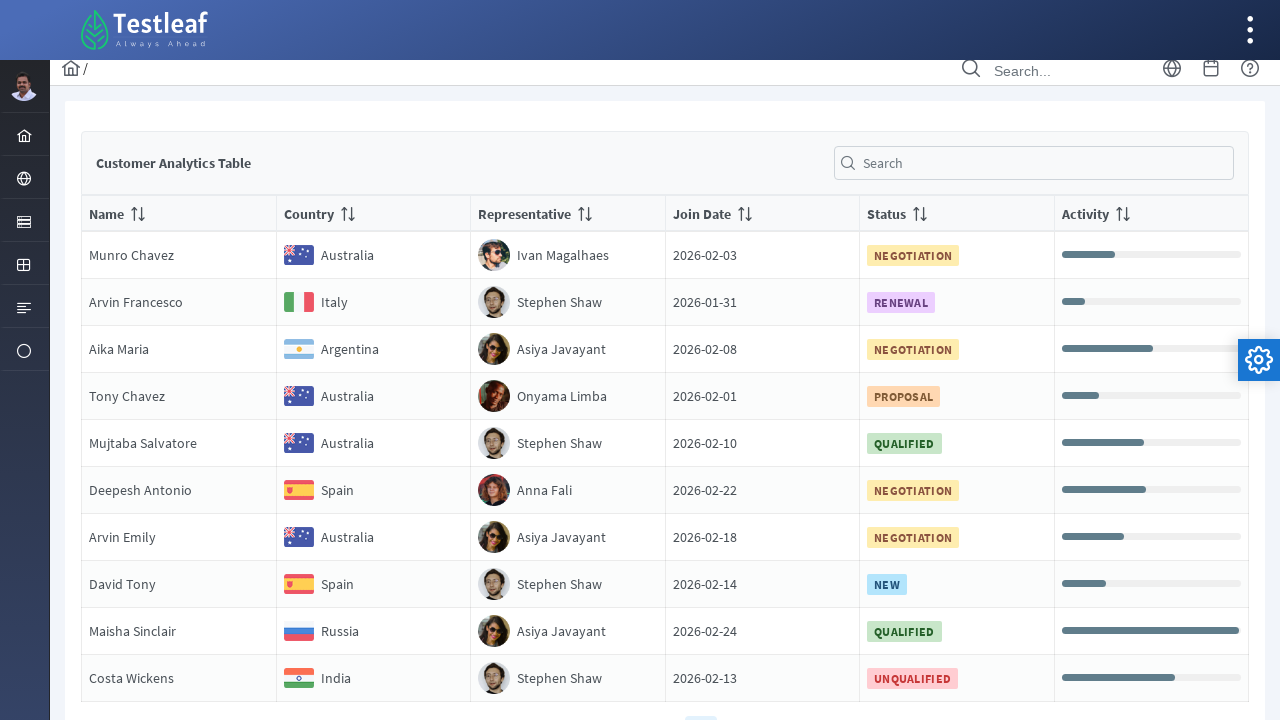

Retrieved country value for row 1: Australia
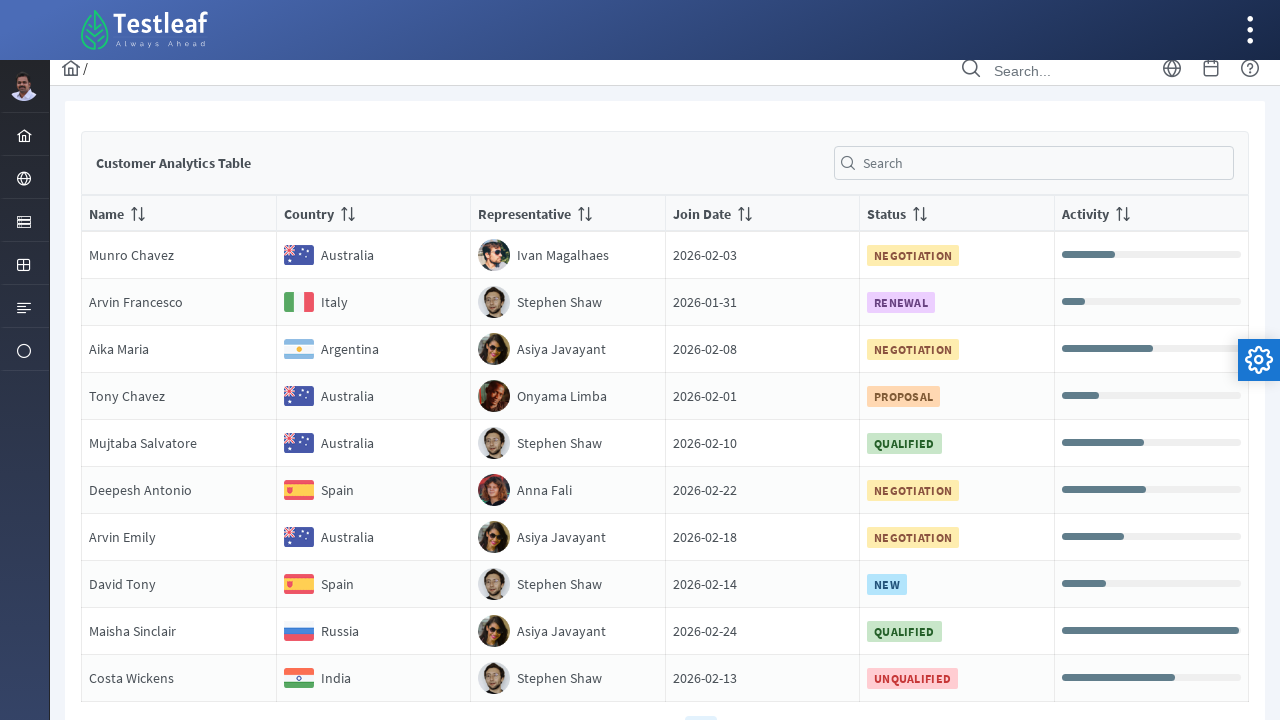

Scrolled row 2 into view
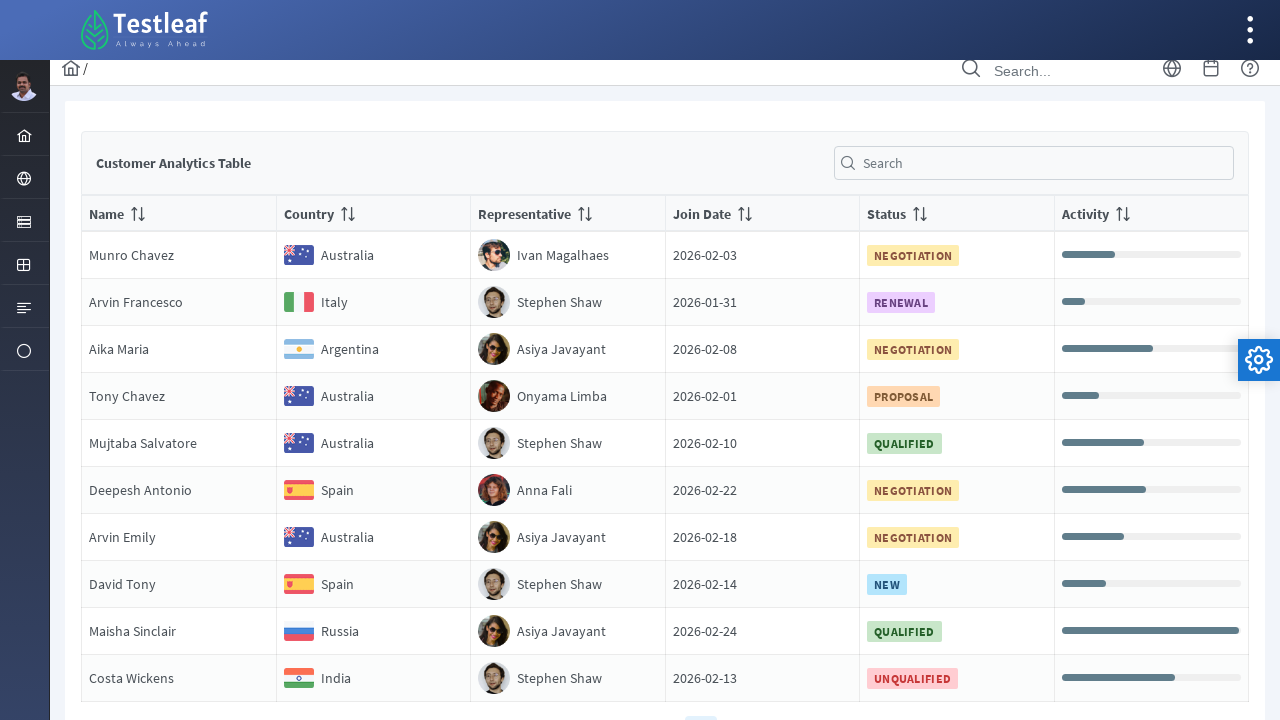

Retrieved country value for row 2: Italy
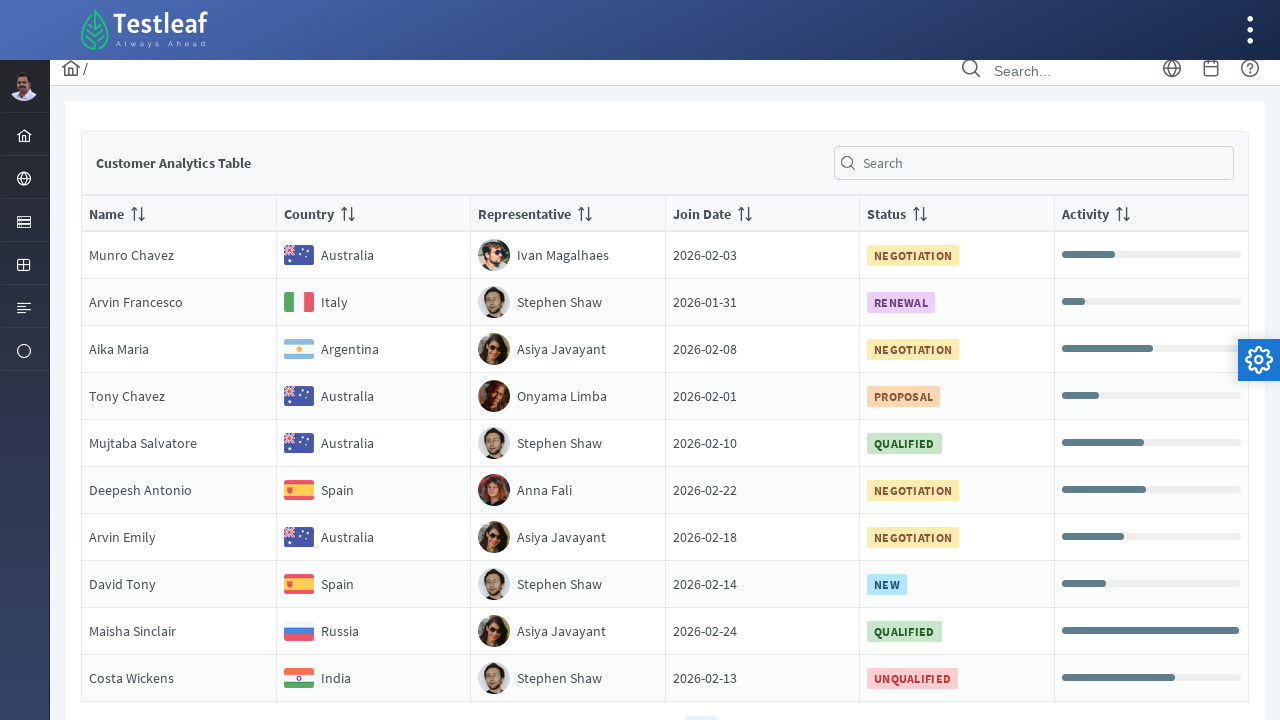

Scrolled row 3 into view
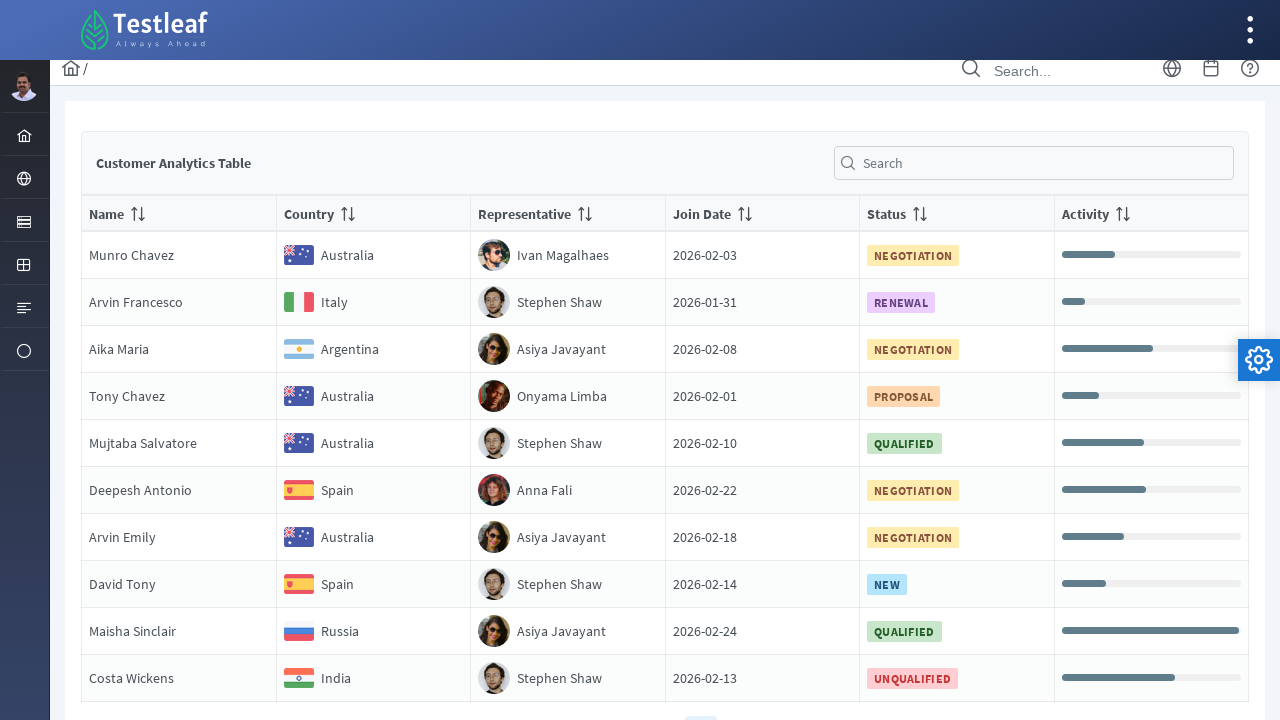

Retrieved country value for row 3: Argentina
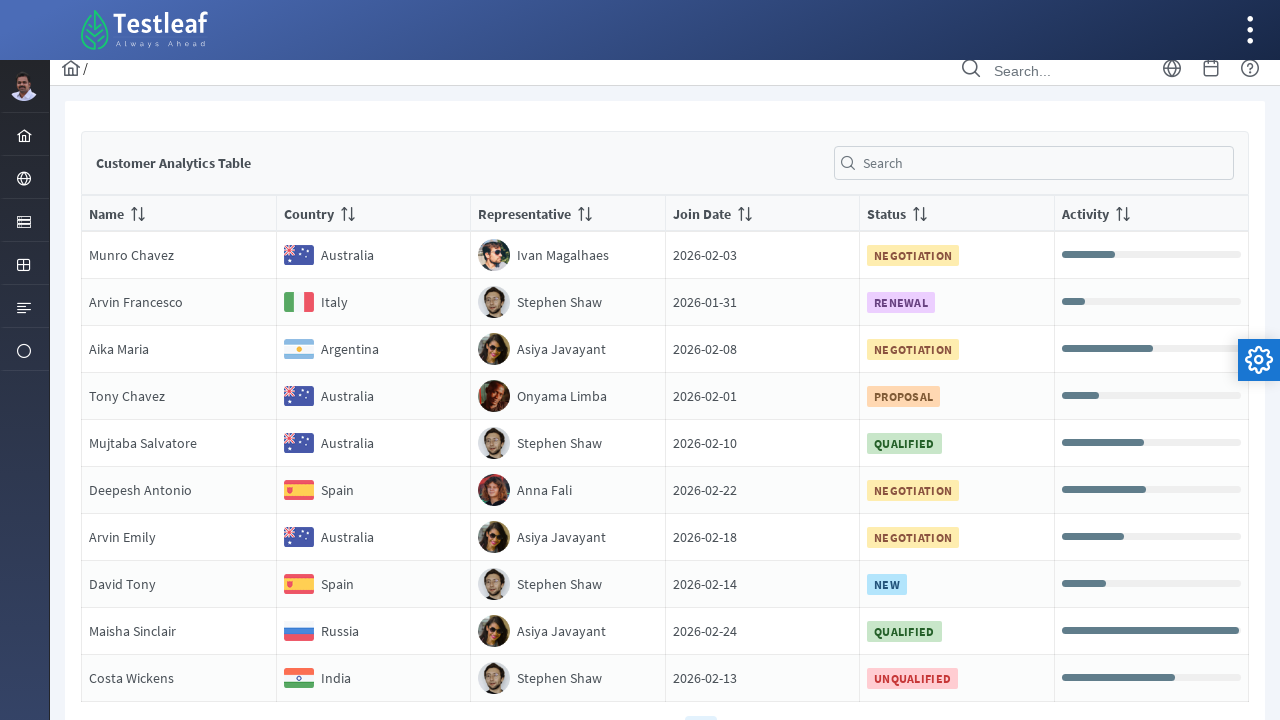

Scrolled row 4 into view
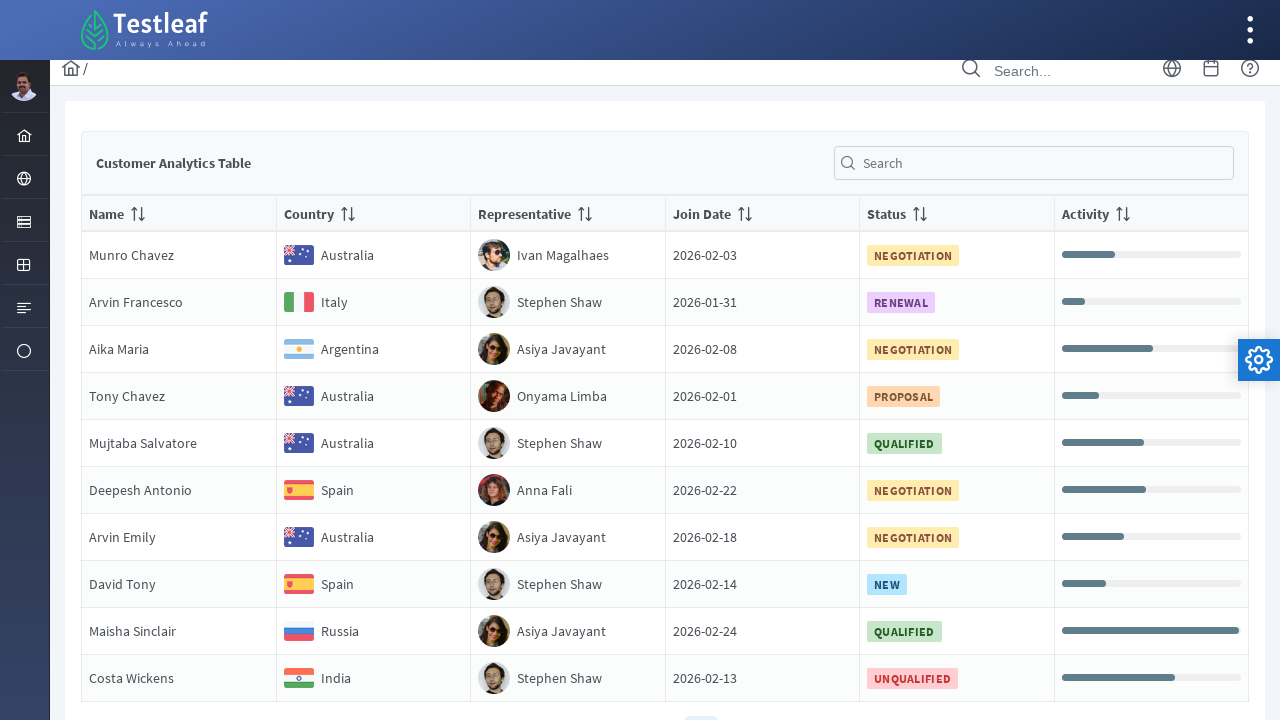

Retrieved country value for row 4: Australia
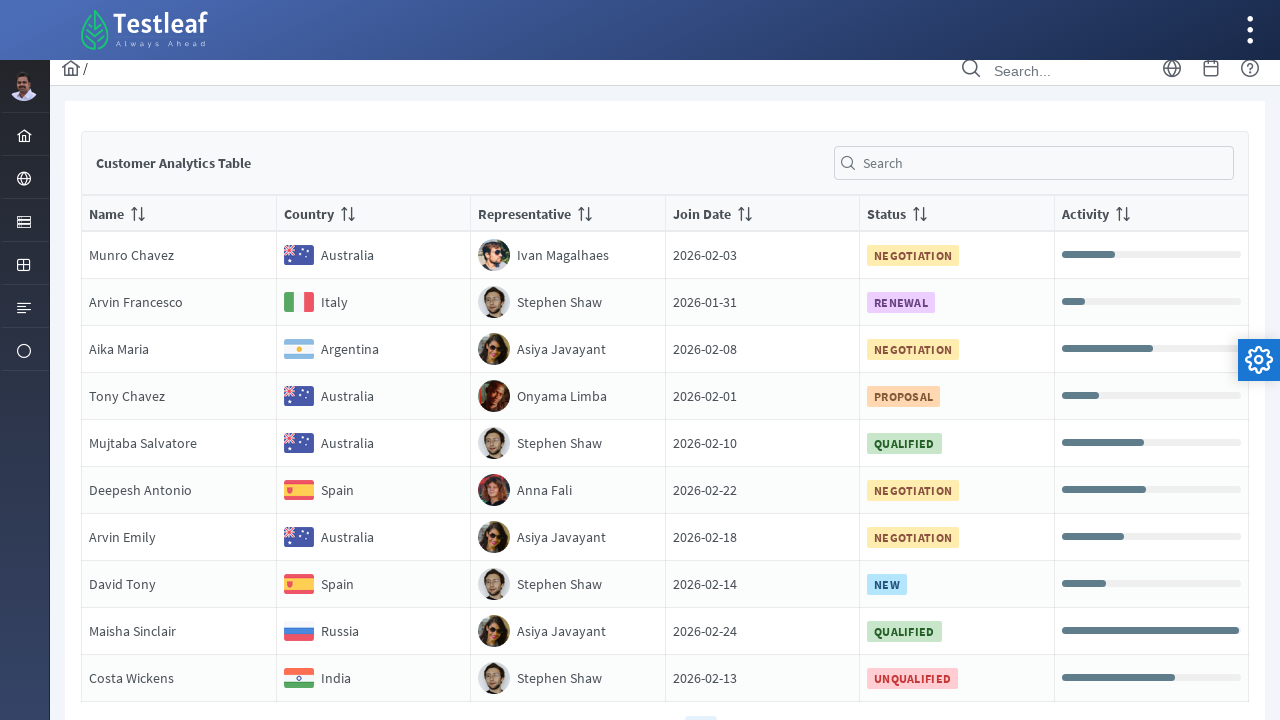

Scrolled row 5 into view
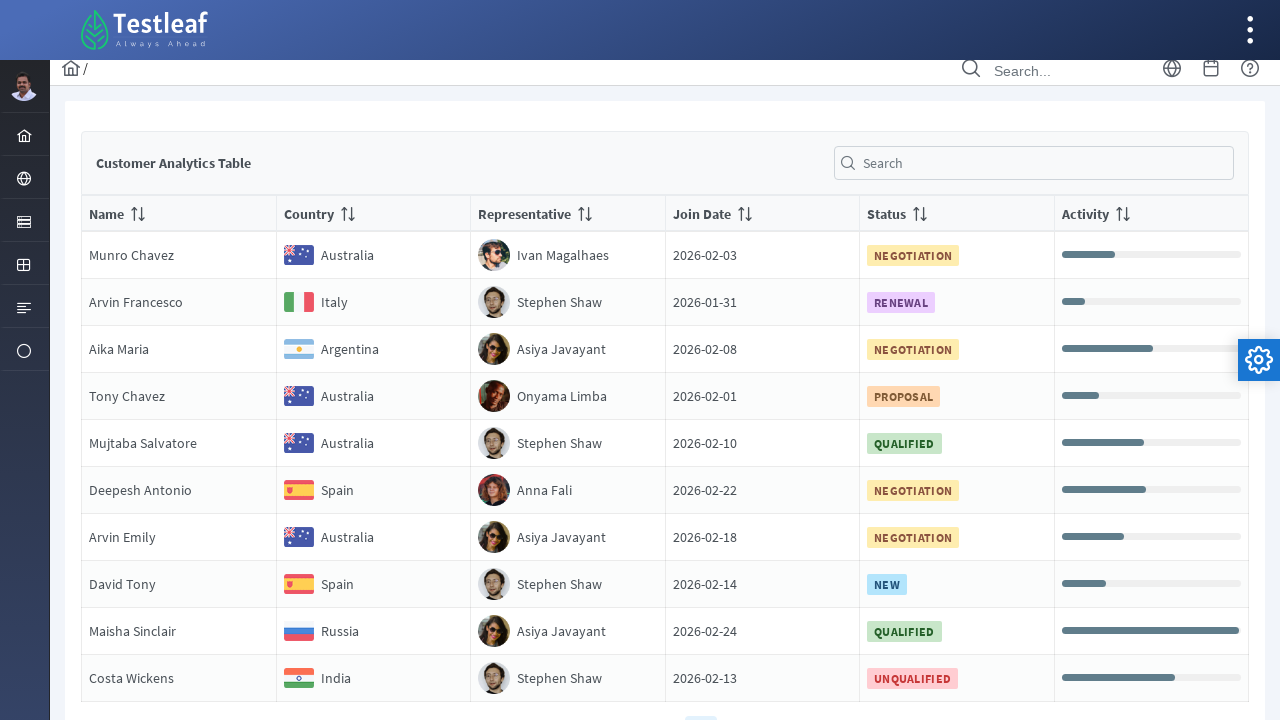

Retrieved country value for row 5: Australia
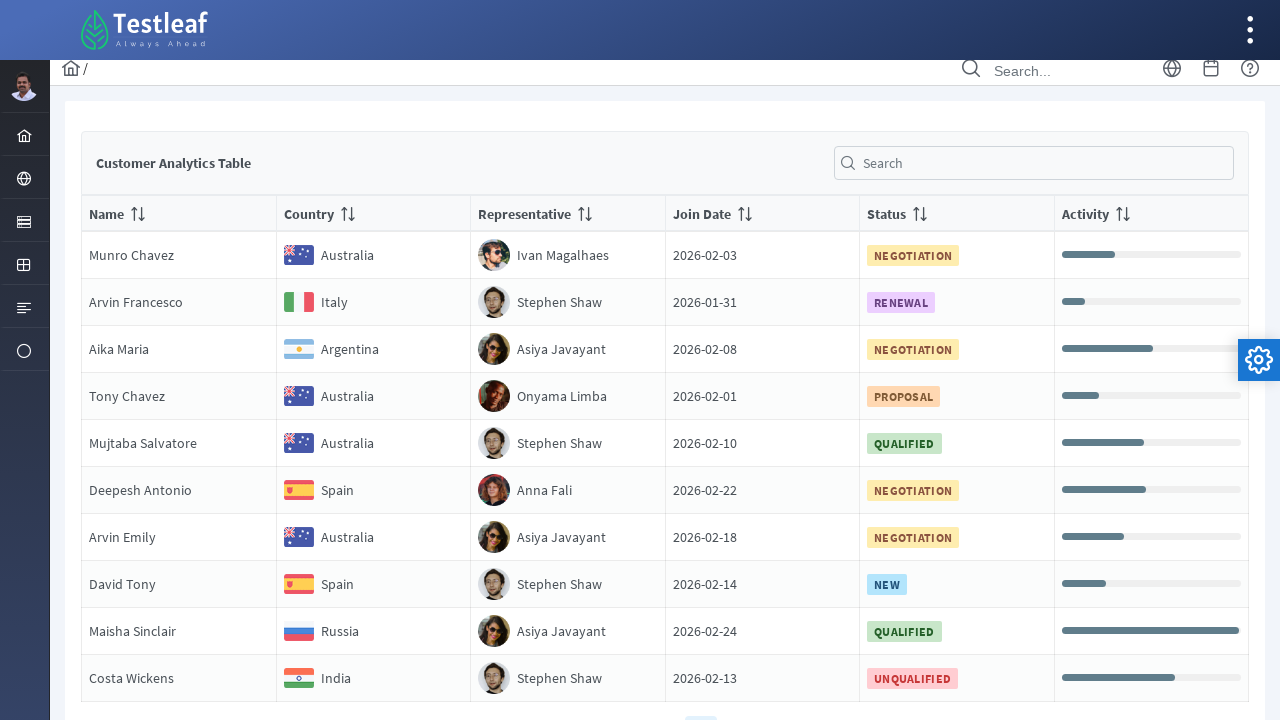

Scrolled row 6 into view
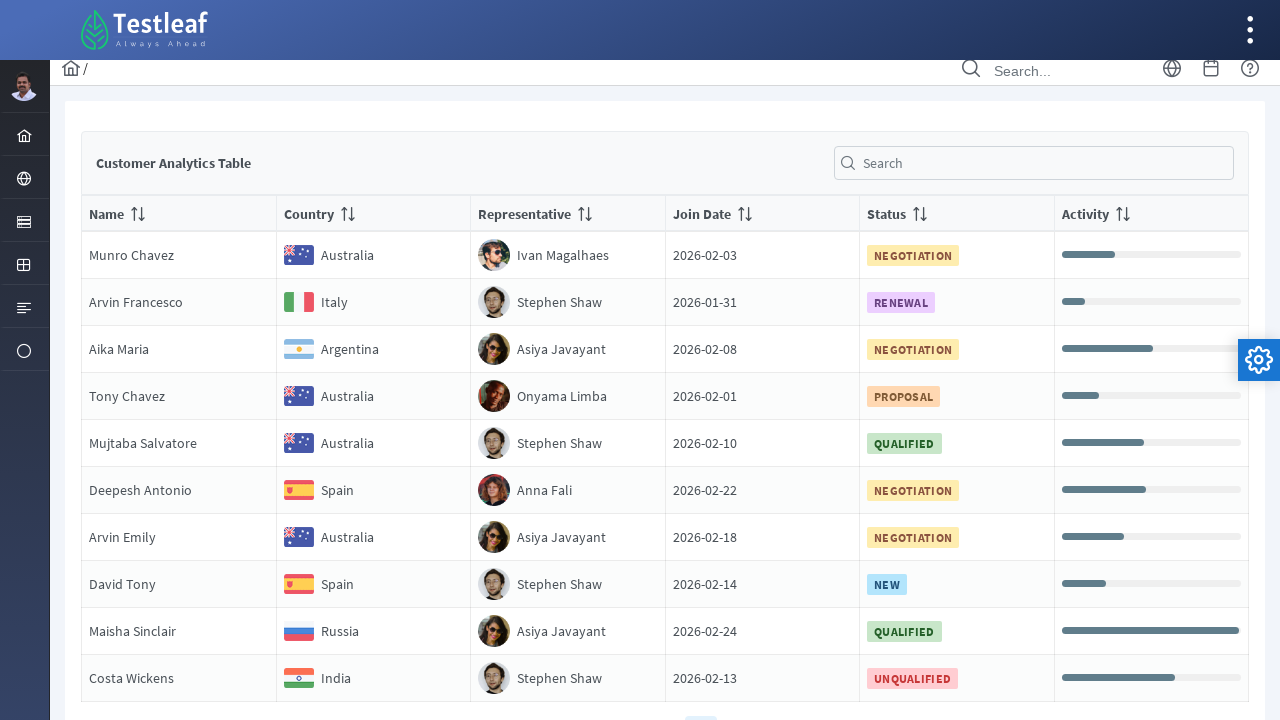

Retrieved country value for row 6: Spain
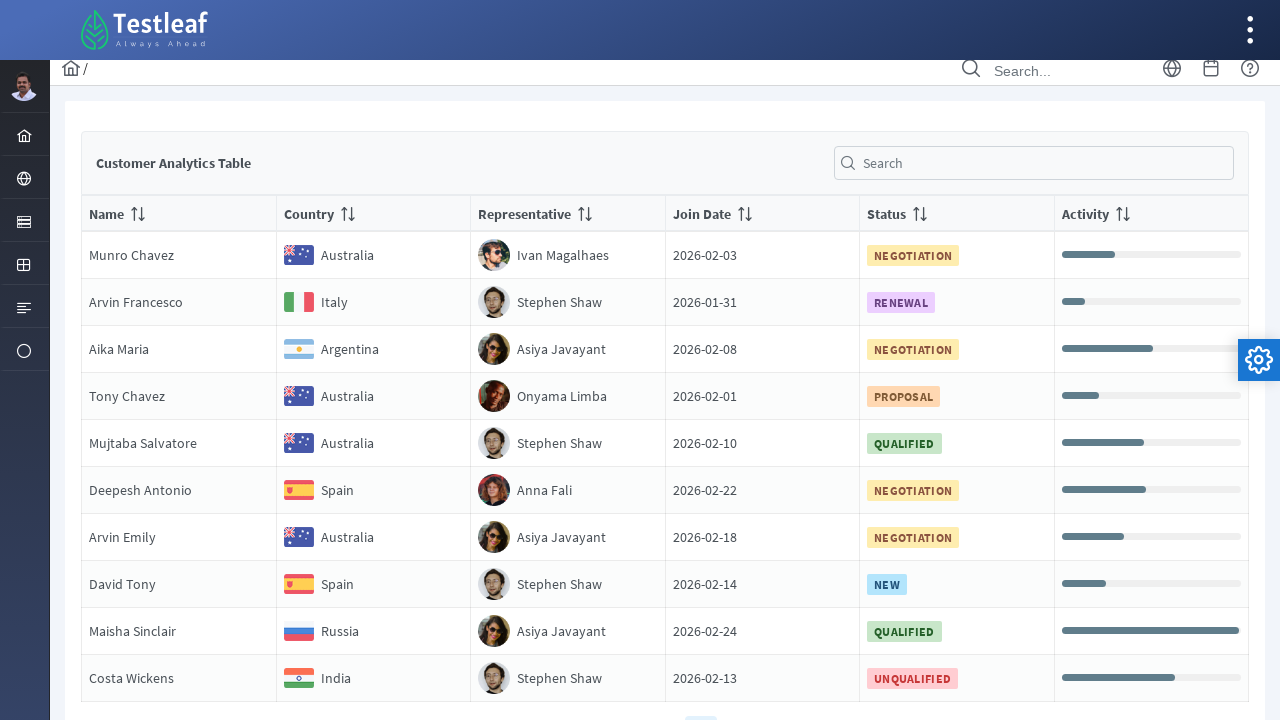

Scrolled row 7 into view
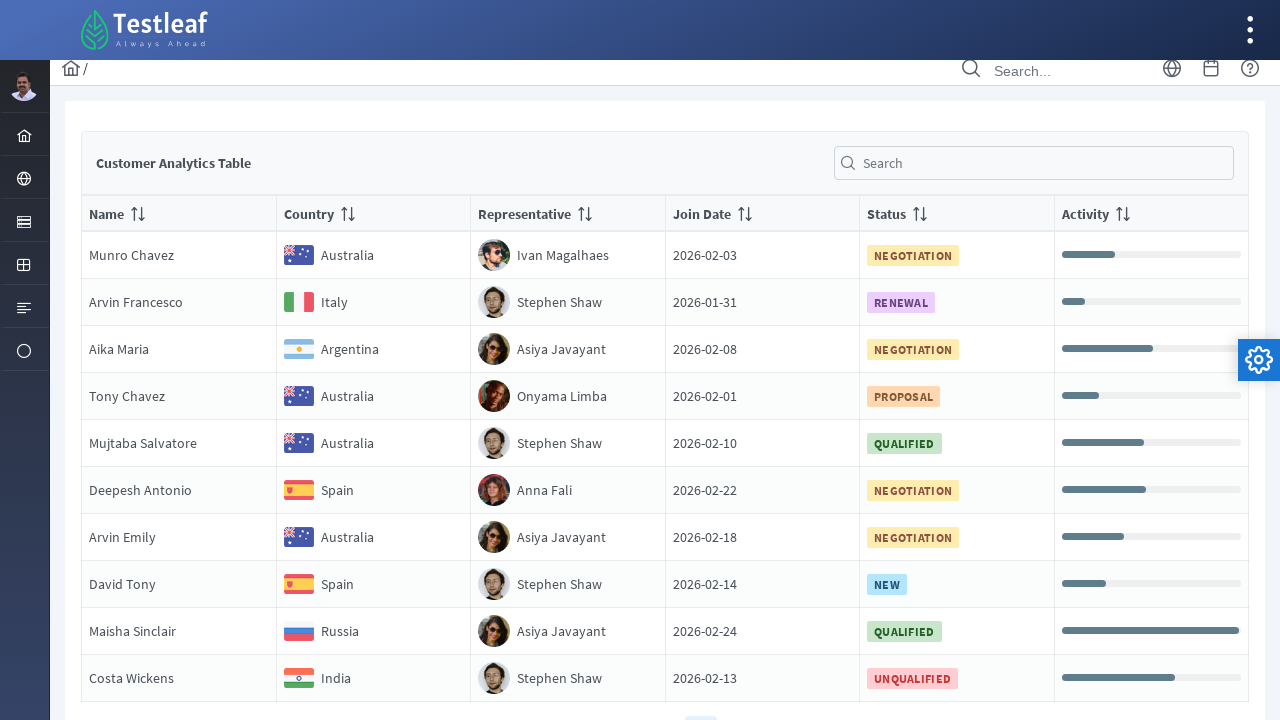

Retrieved country value for row 7: Australia
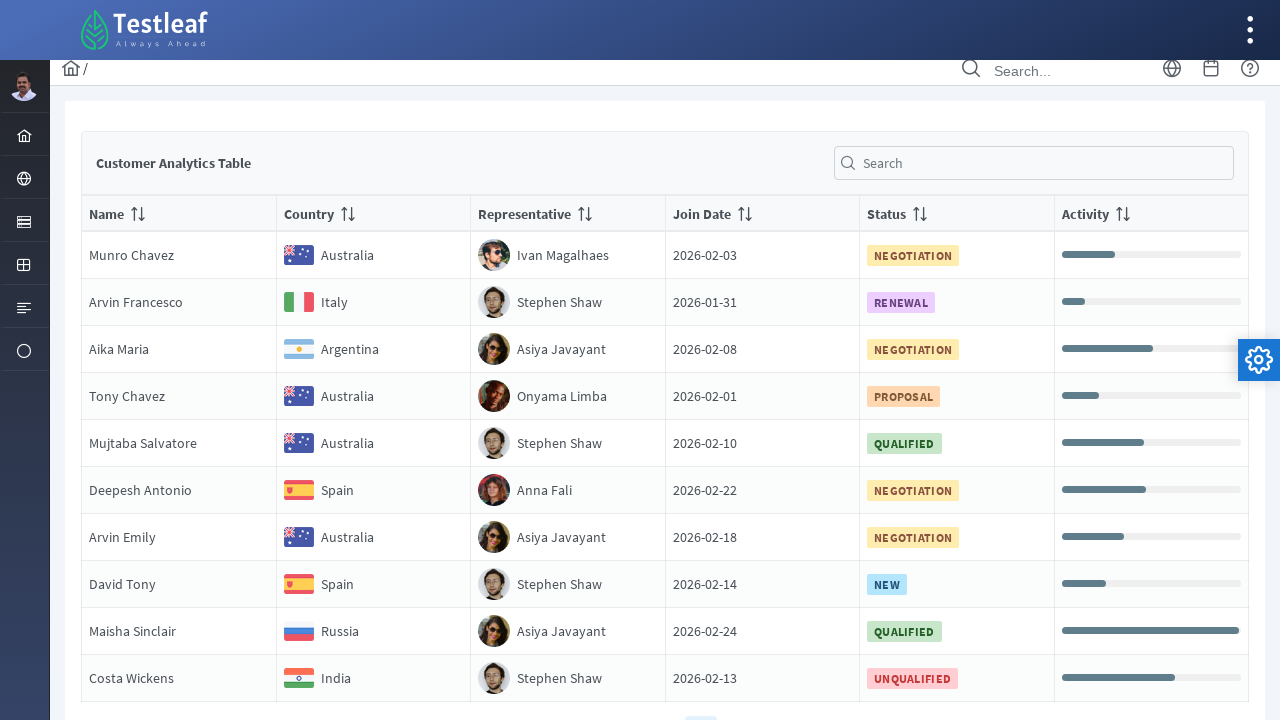

Scrolled row 8 into view
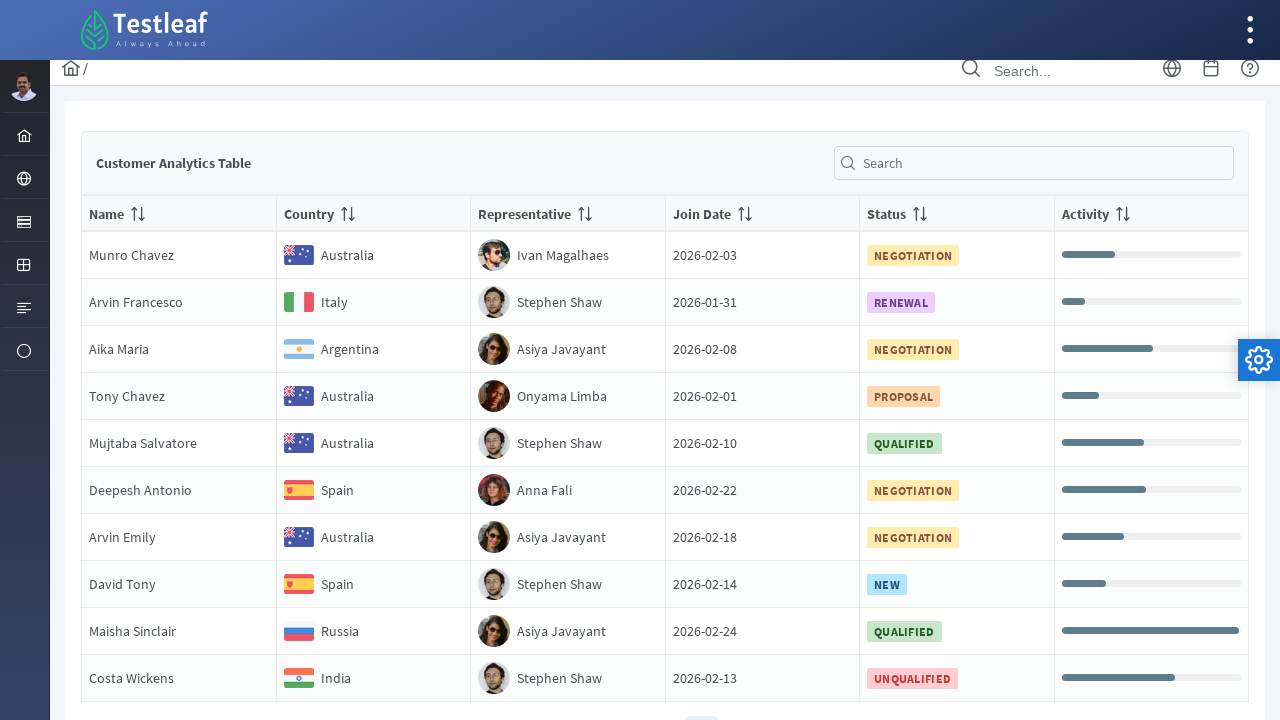

Retrieved country value for row 8: Spain
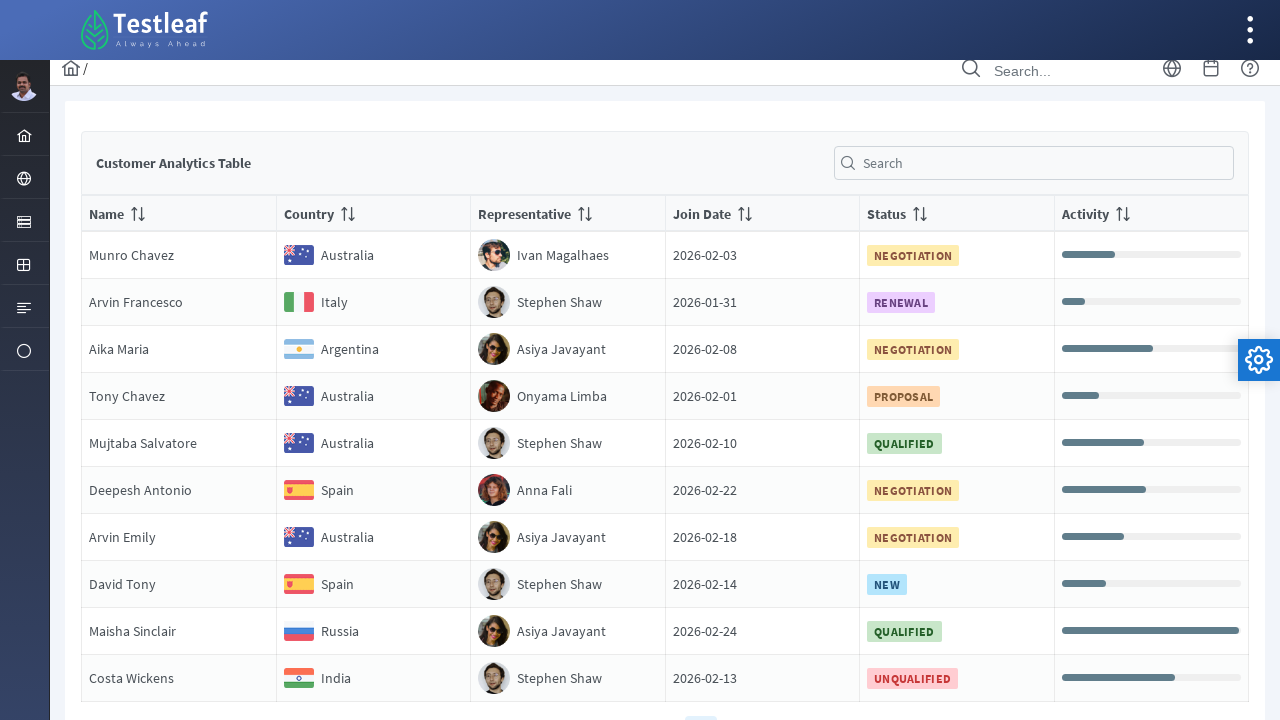

Scrolled row 9 into view
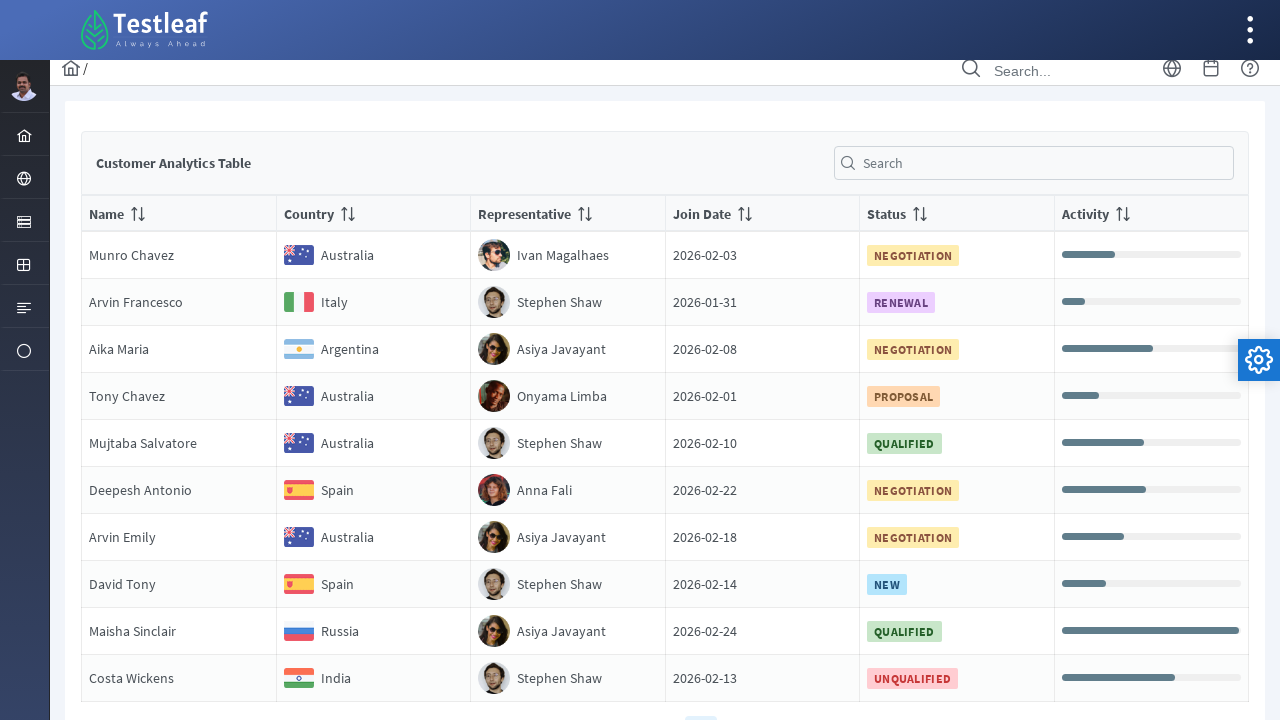

Retrieved country value for row 9: Russia
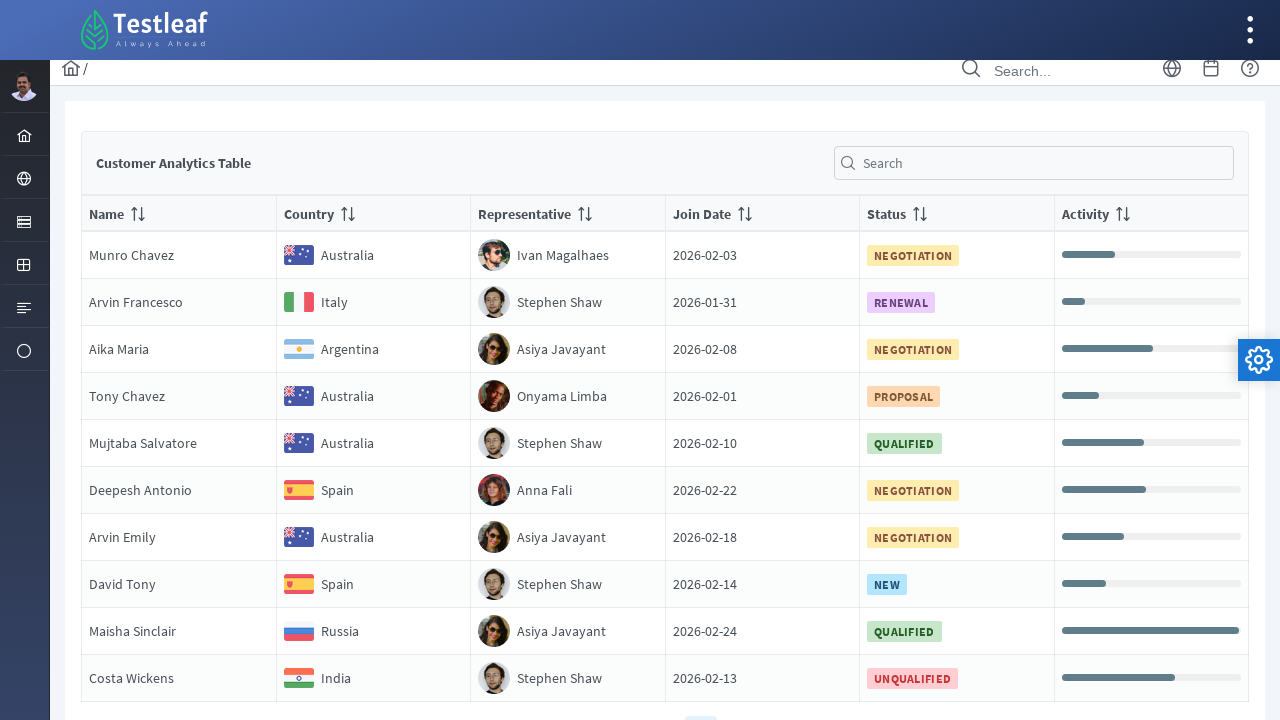

Scrolled row 10 into view
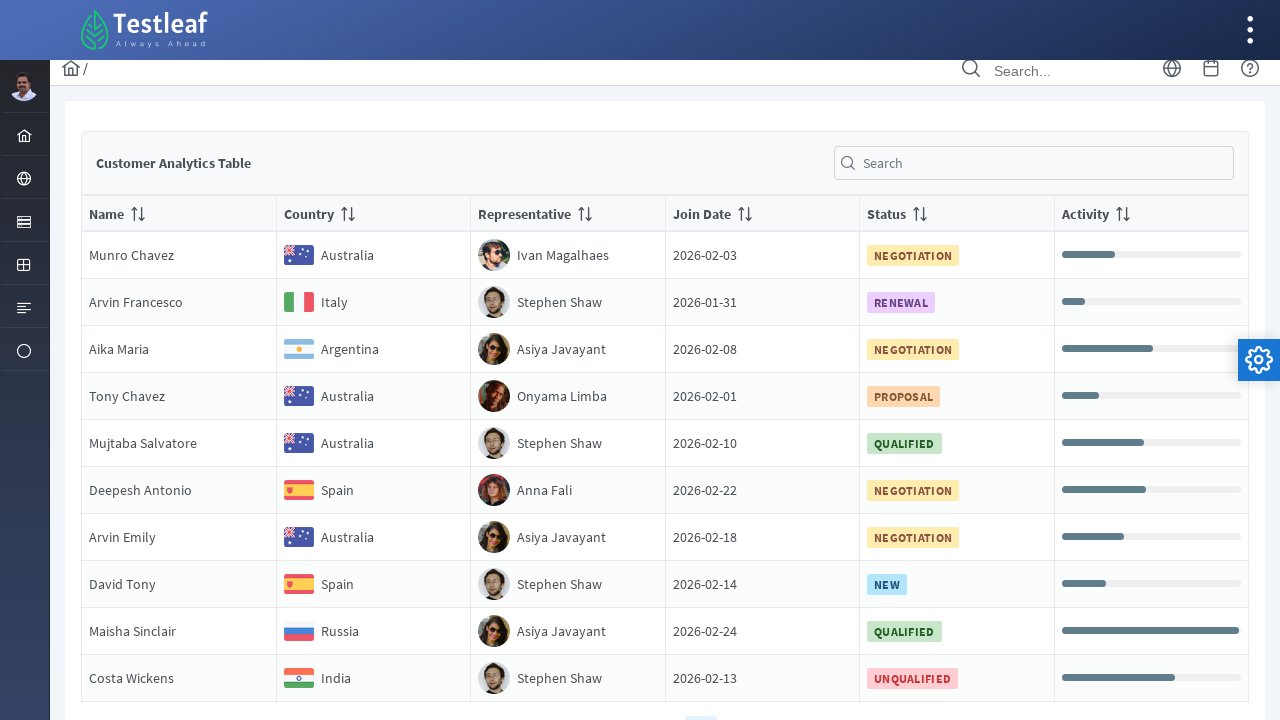

Retrieved country value for row 10: India
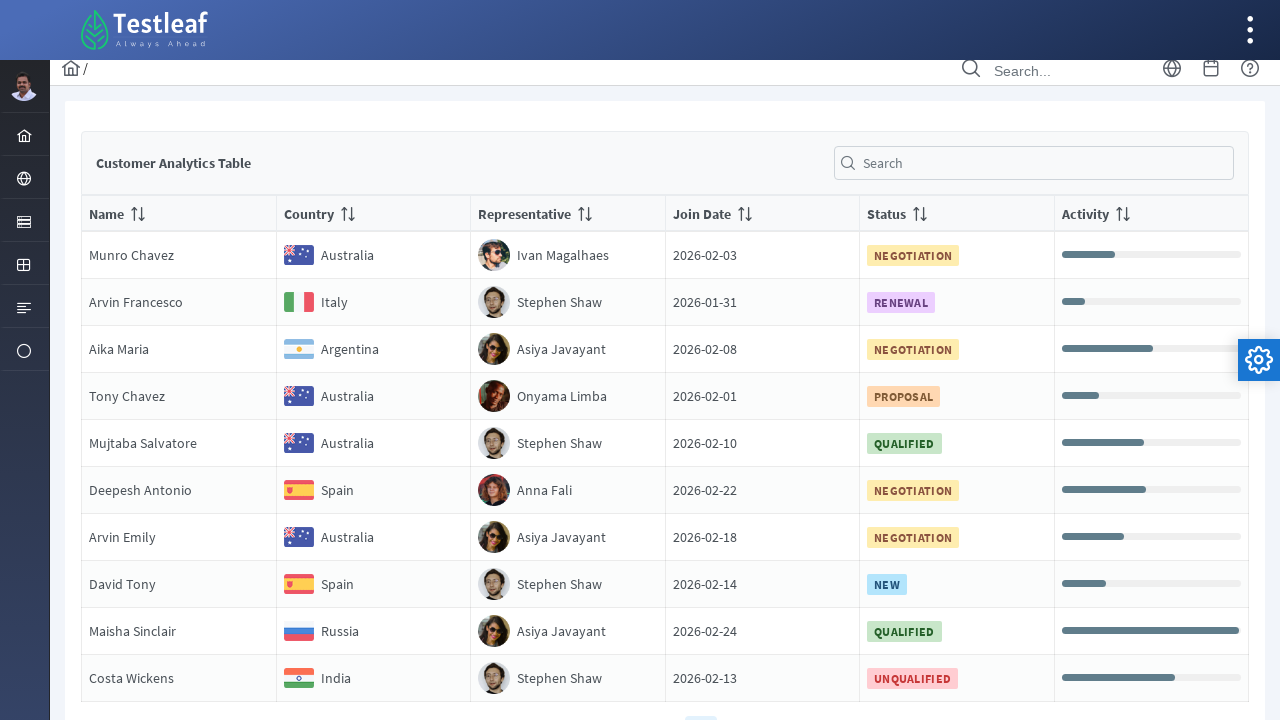

Clicked pagination link 5 at (736, 704) on //*[@class='ui-paginator-pages']//a[5]
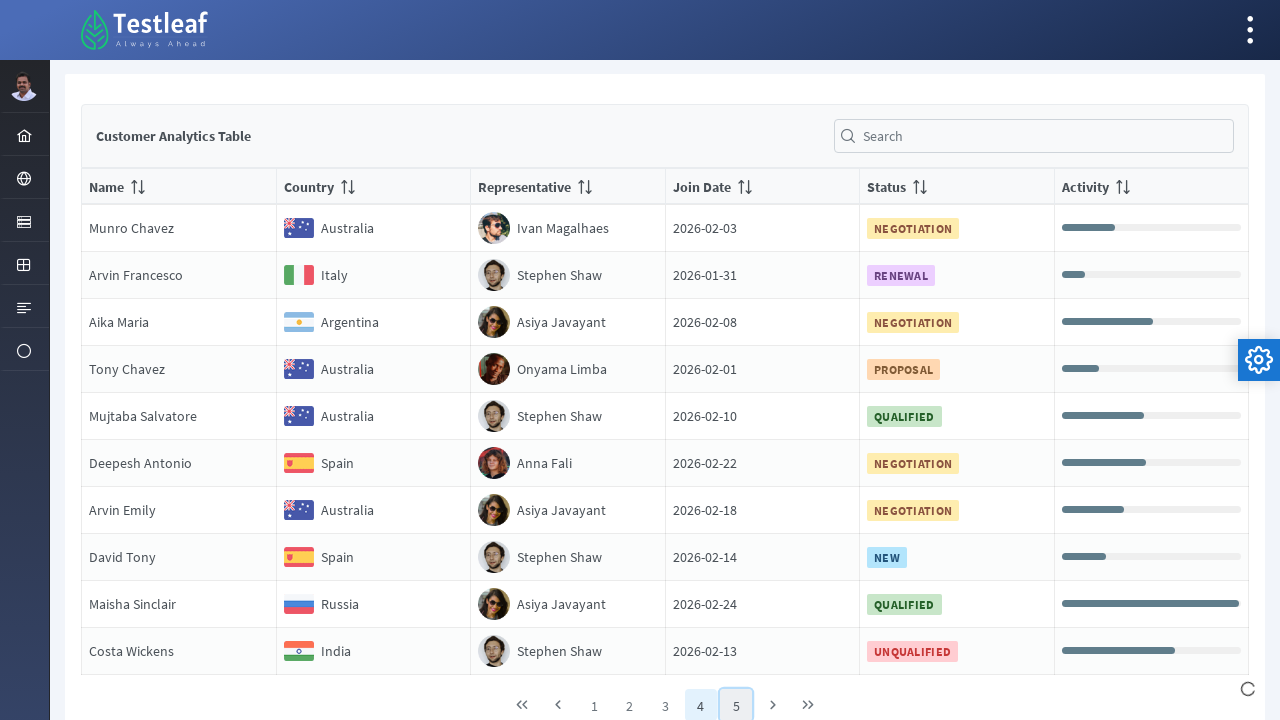

Waited for table to load on new page
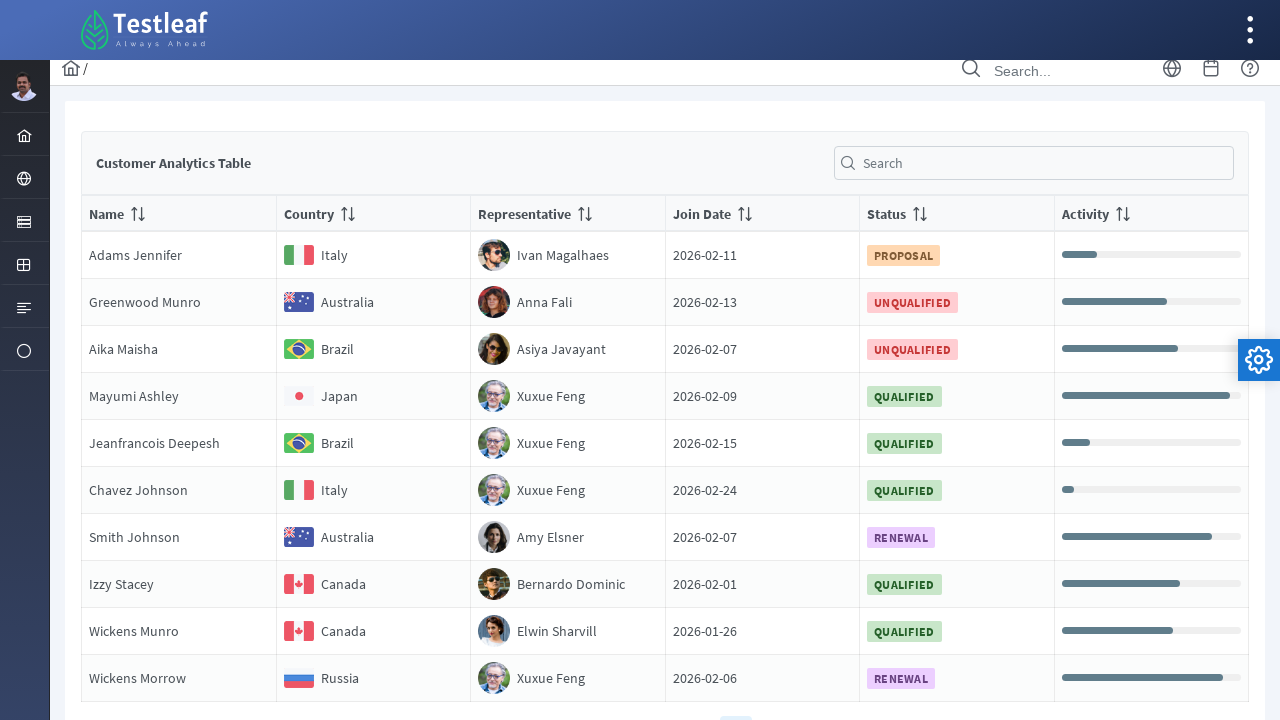

Retrieved 10 rows from current table page
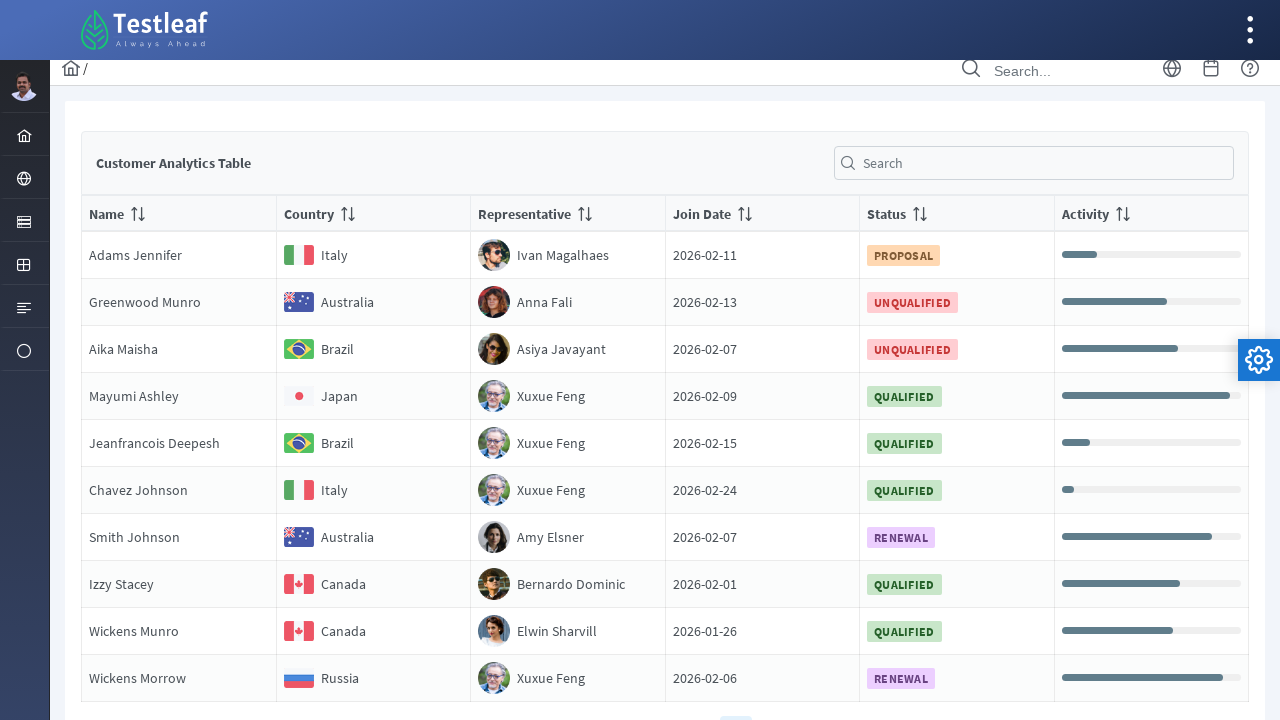

Scrolled row 1 into view
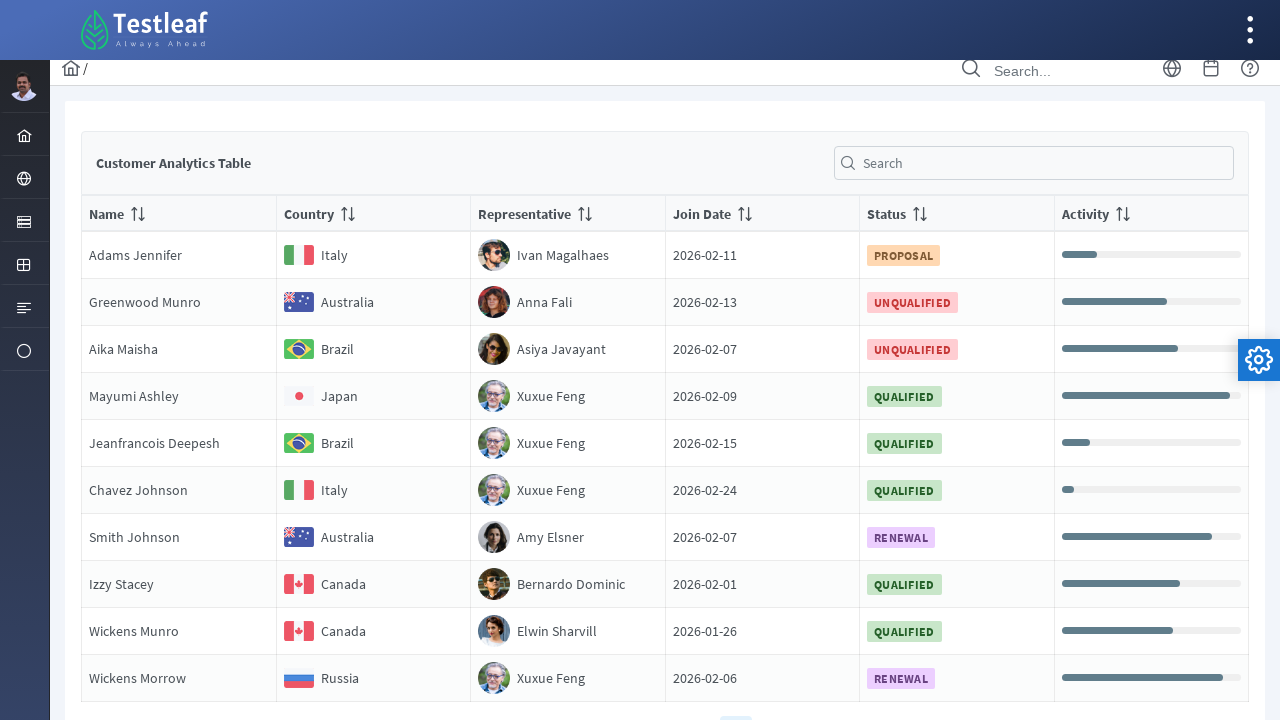

Retrieved country value for row 1: Italy
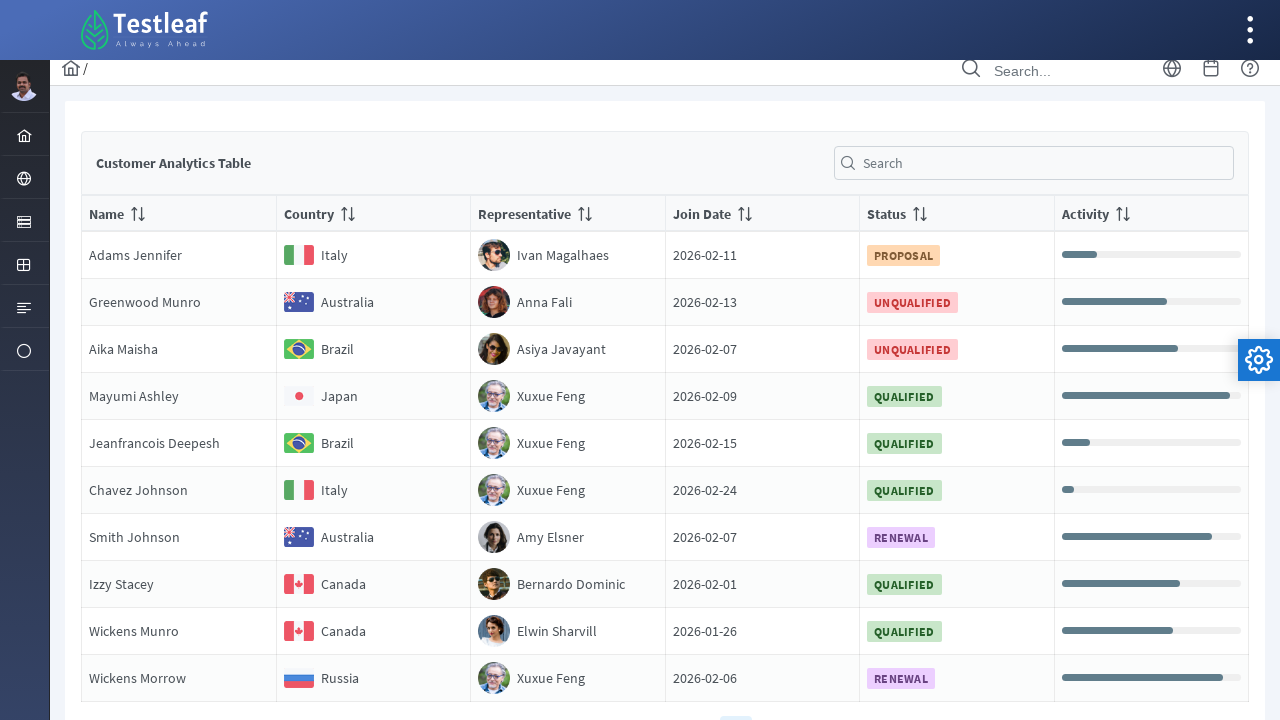

Scrolled row 2 into view
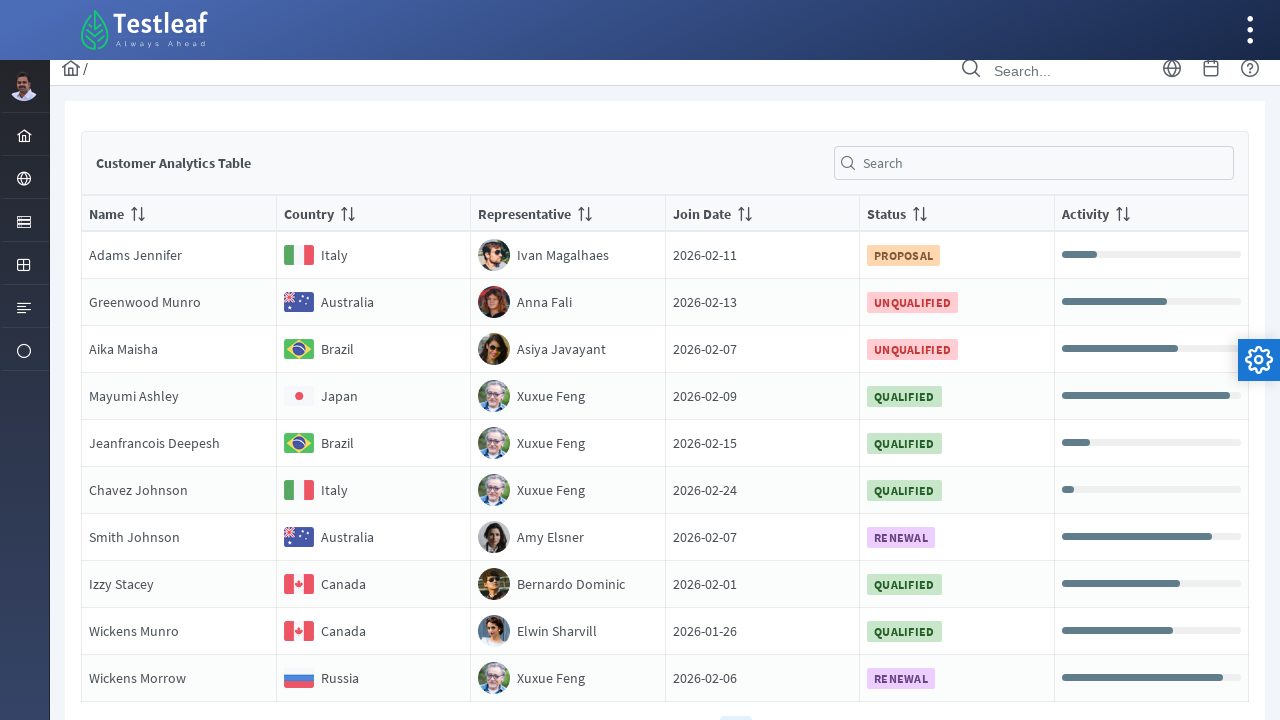

Retrieved country value for row 2: Australia
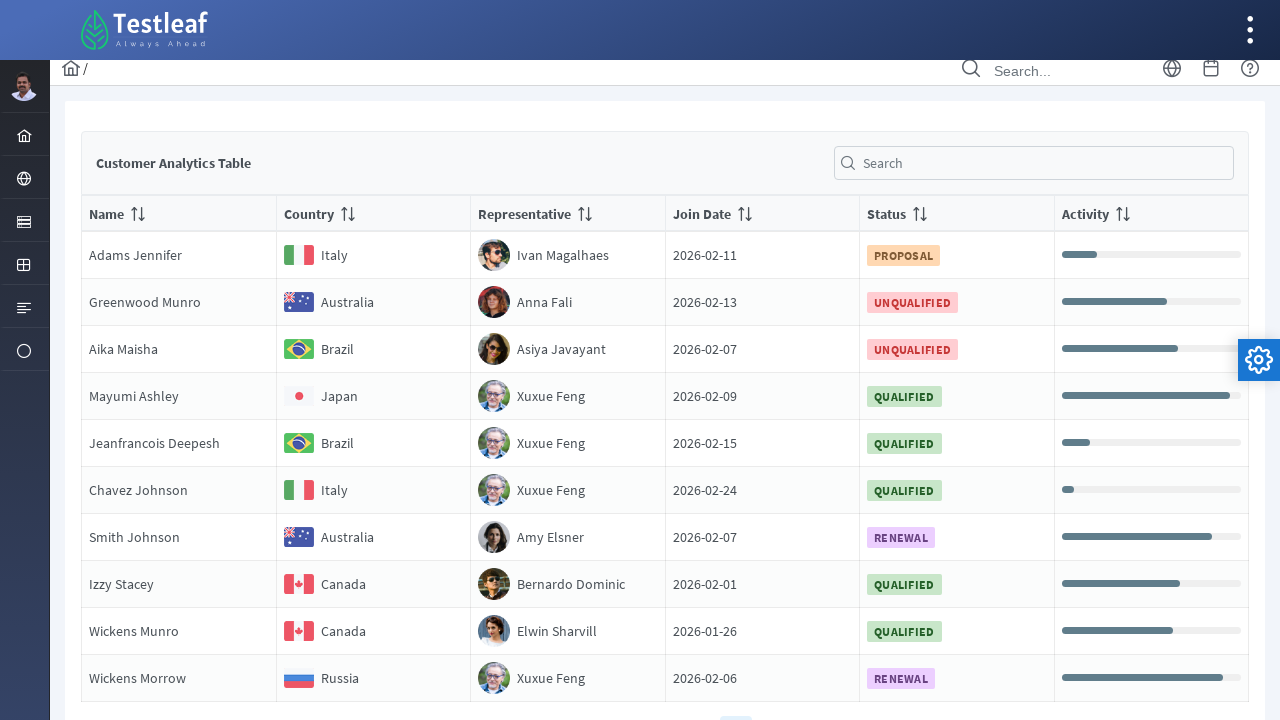

Scrolled row 3 into view
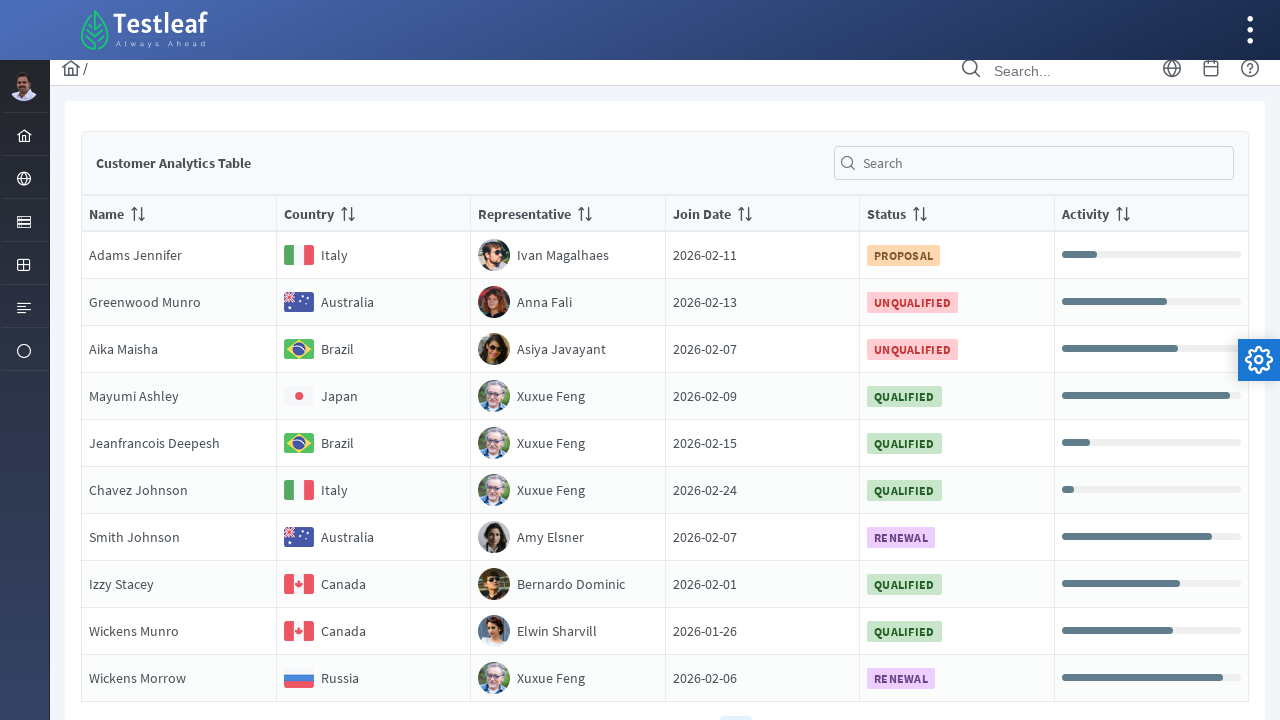

Retrieved country value for row 3: Brazil
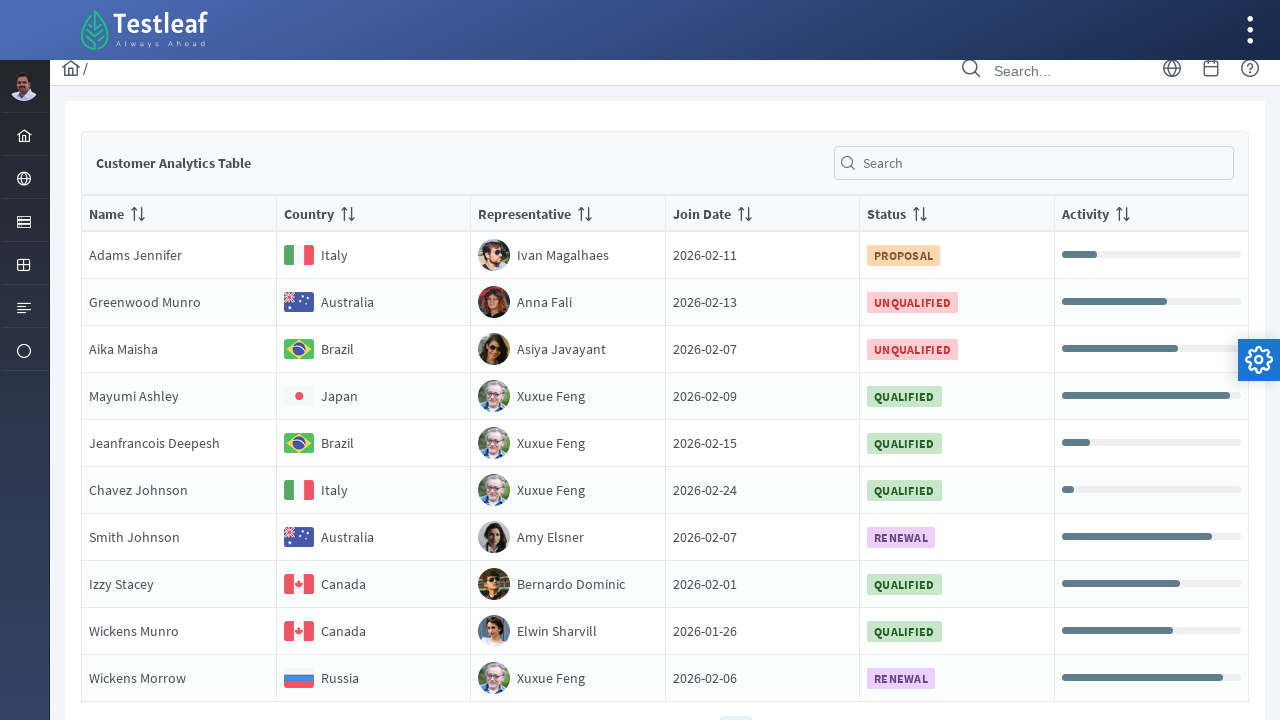

Scrolled row 4 into view
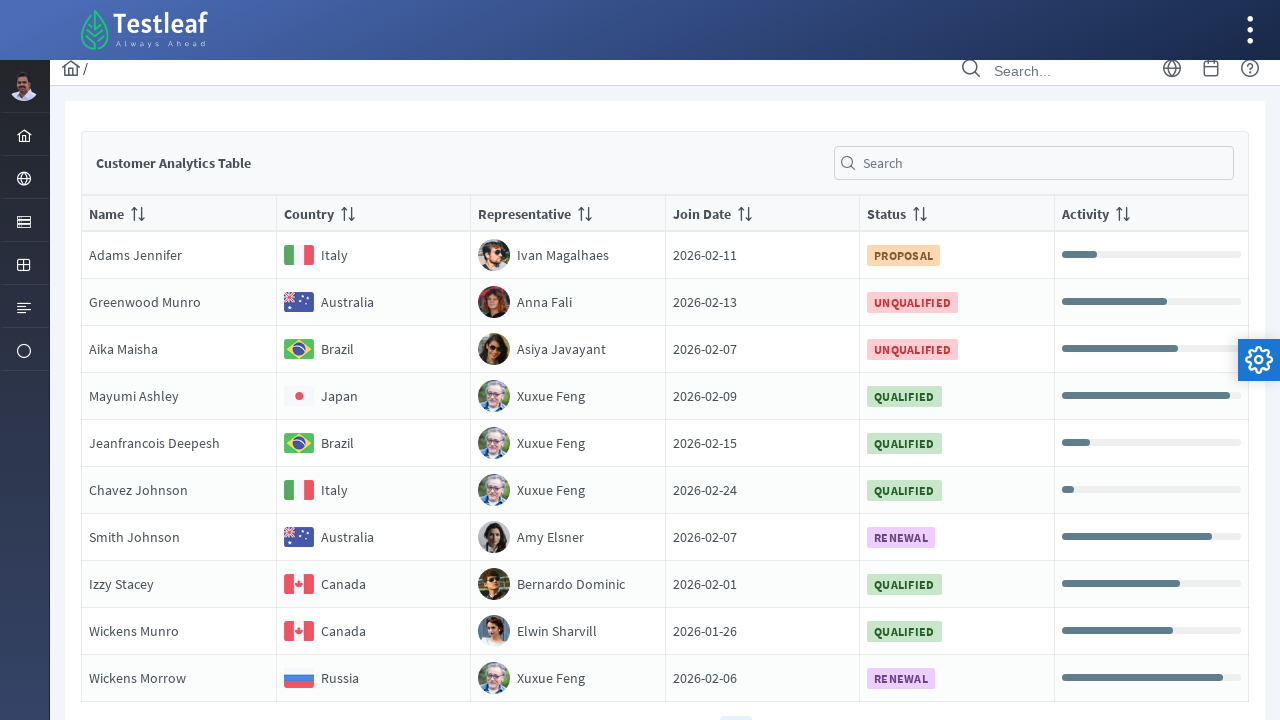

Retrieved country value for row 4: Japan
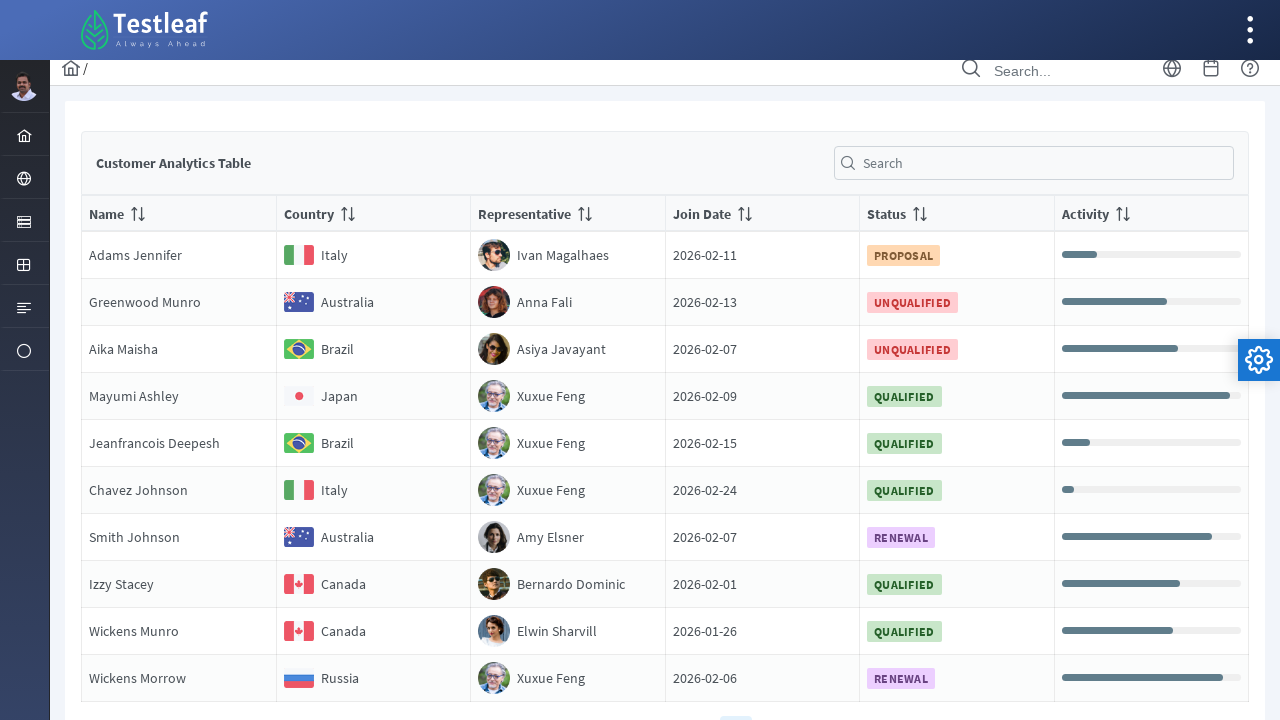

Scrolled row 5 into view
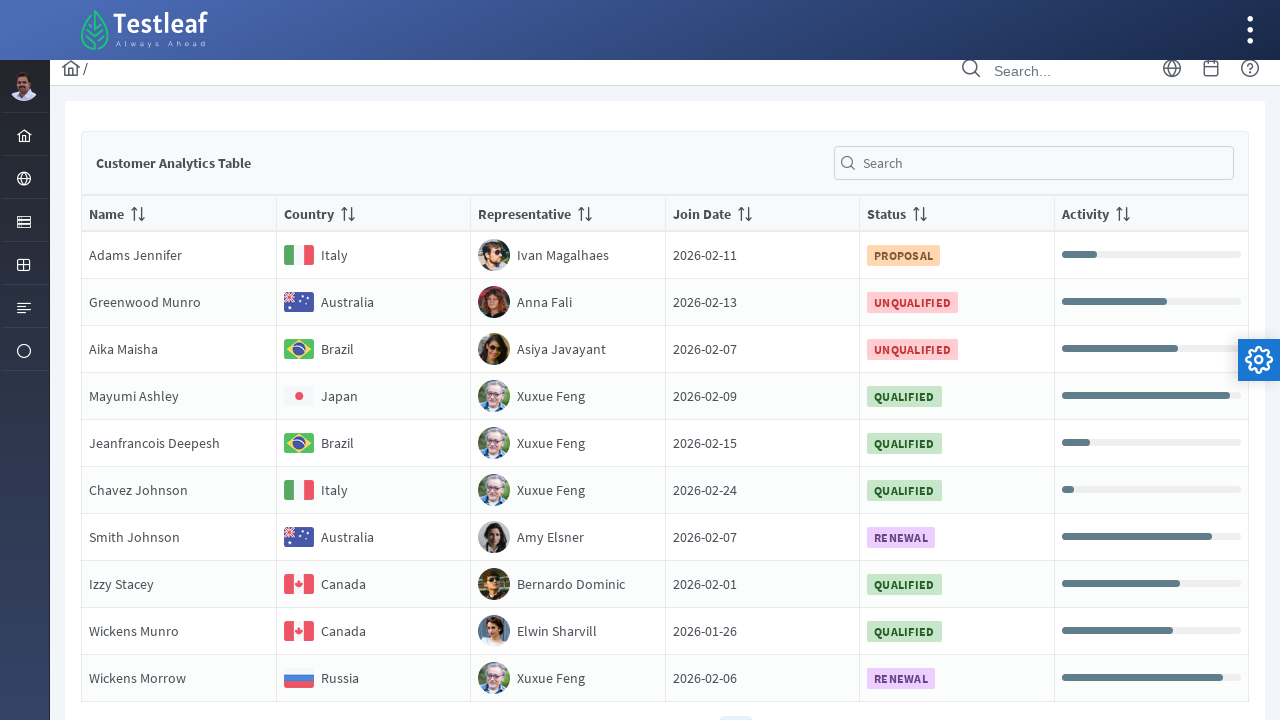

Retrieved country value for row 5: Brazil
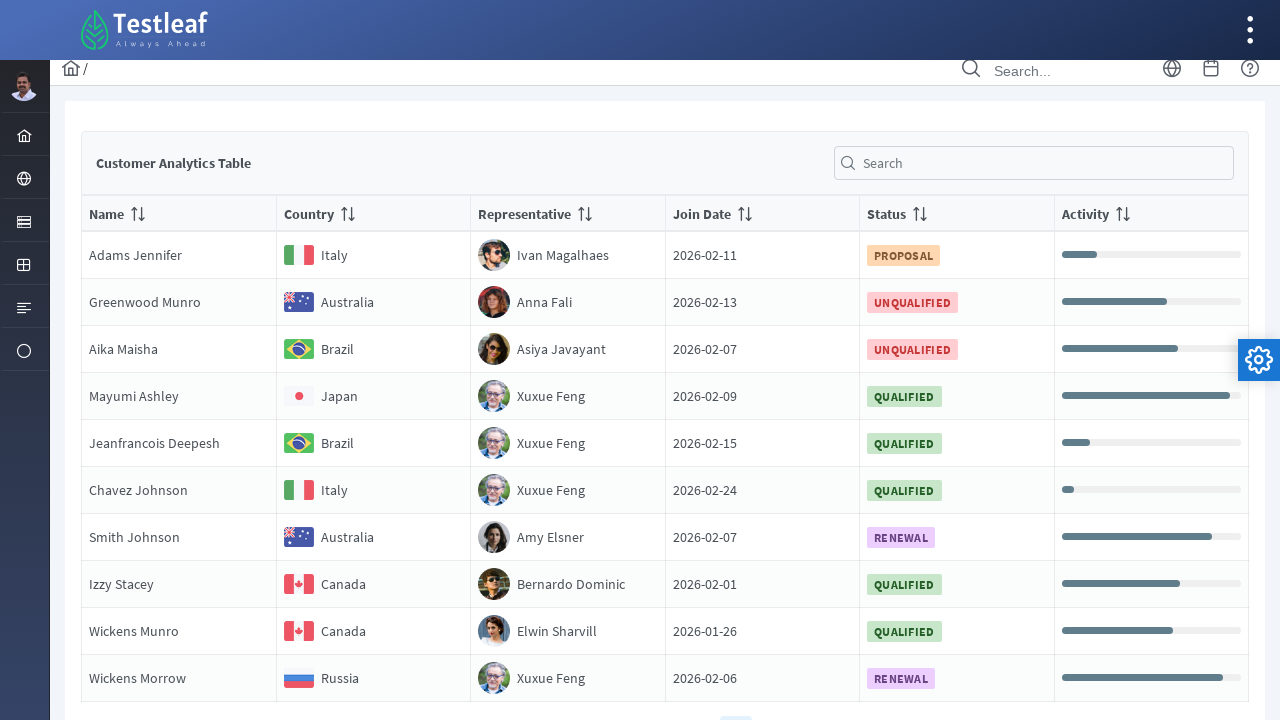

Scrolled row 6 into view
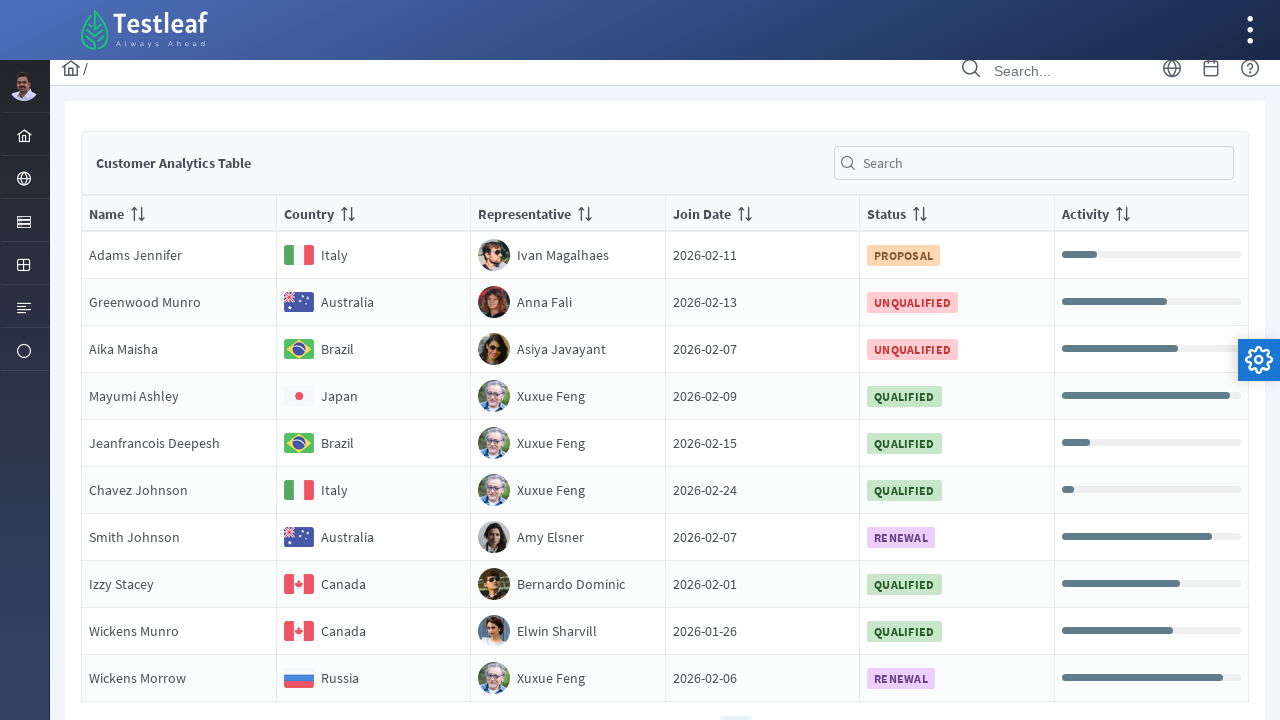

Retrieved country value for row 6: Italy
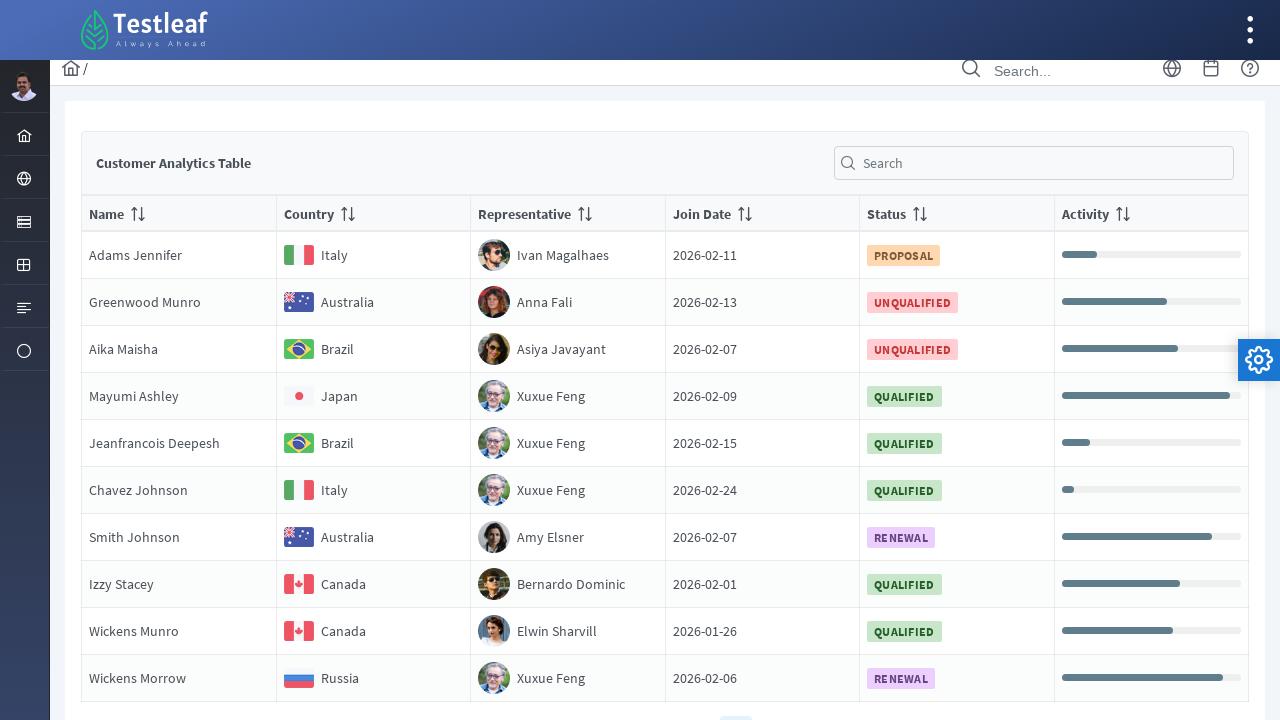

Scrolled row 7 into view
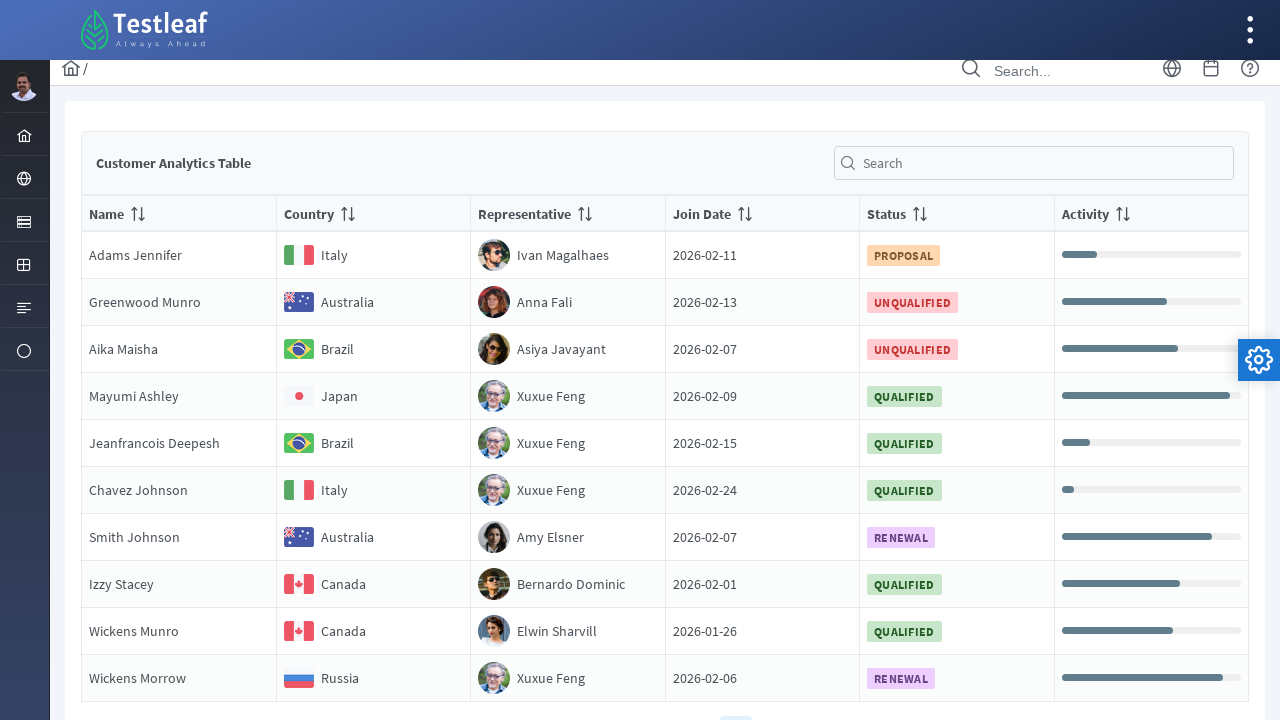

Retrieved country value for row 7: Australia
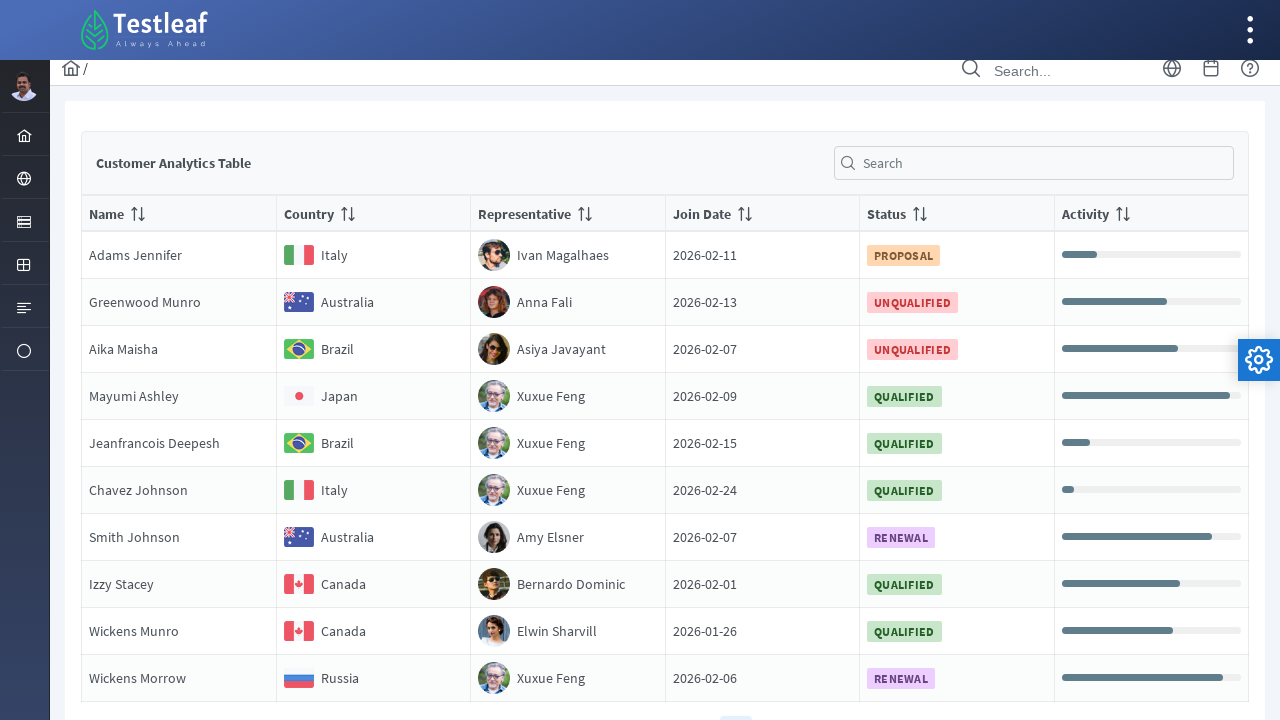

Scrolled row 8 into view
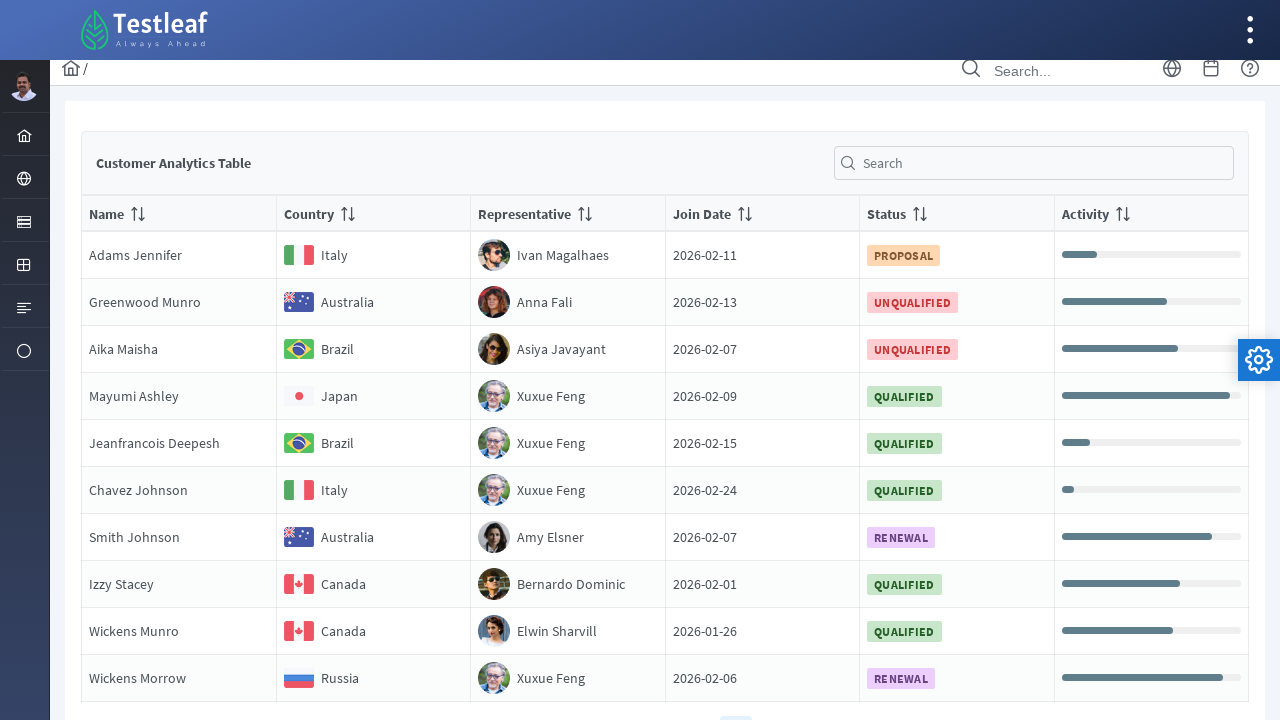

Retrieved country value for row 8: Canada
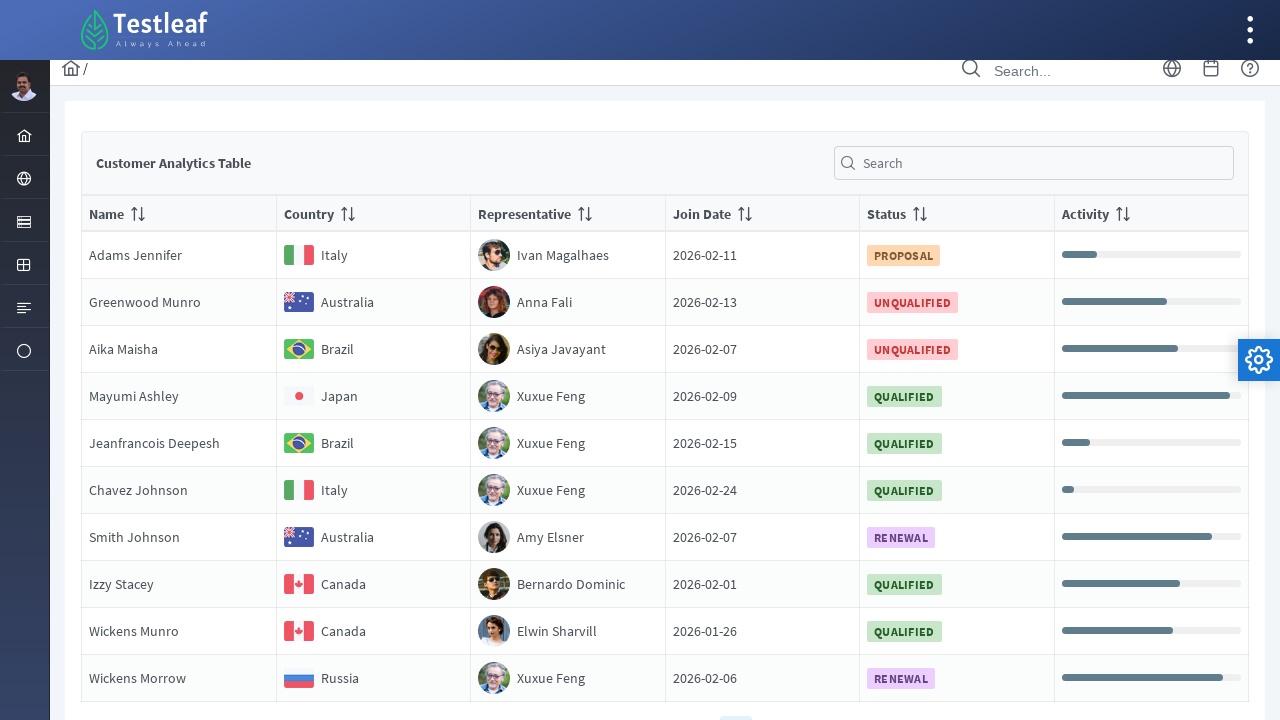

Scrolled row 9 into view
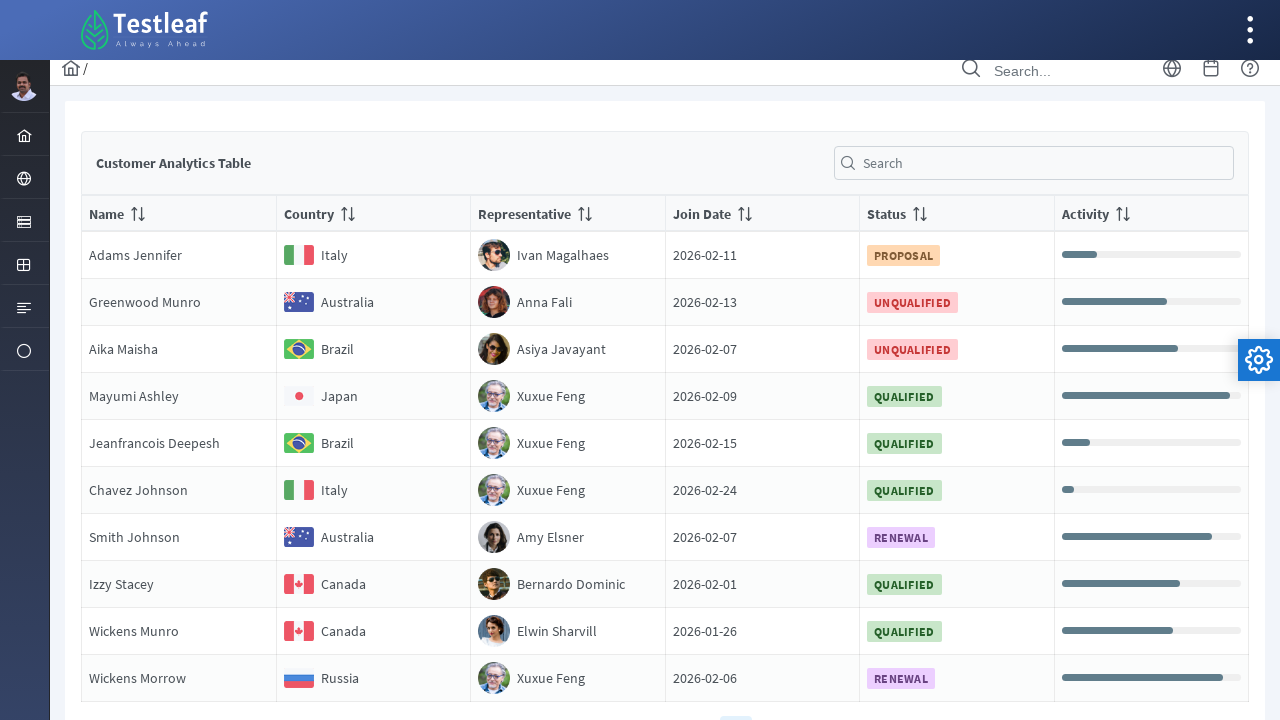

Retrieved country value for row 9: Canada
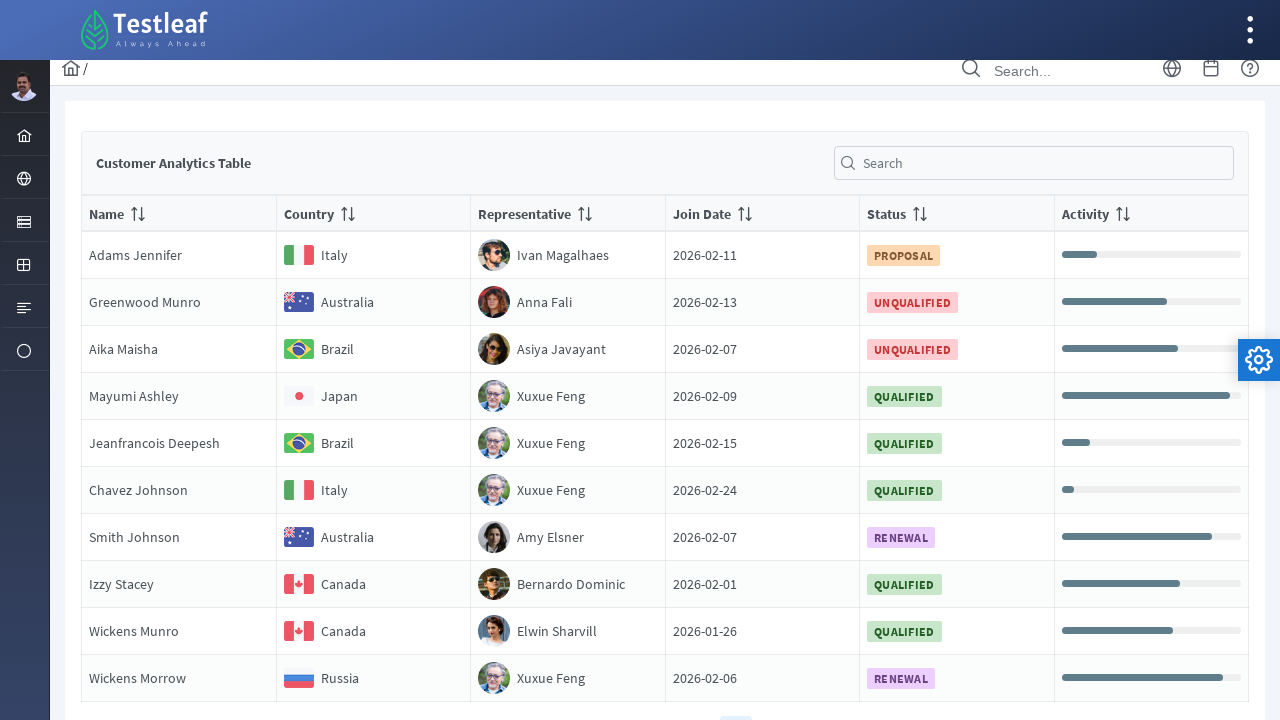

Scrolled row 10 into view
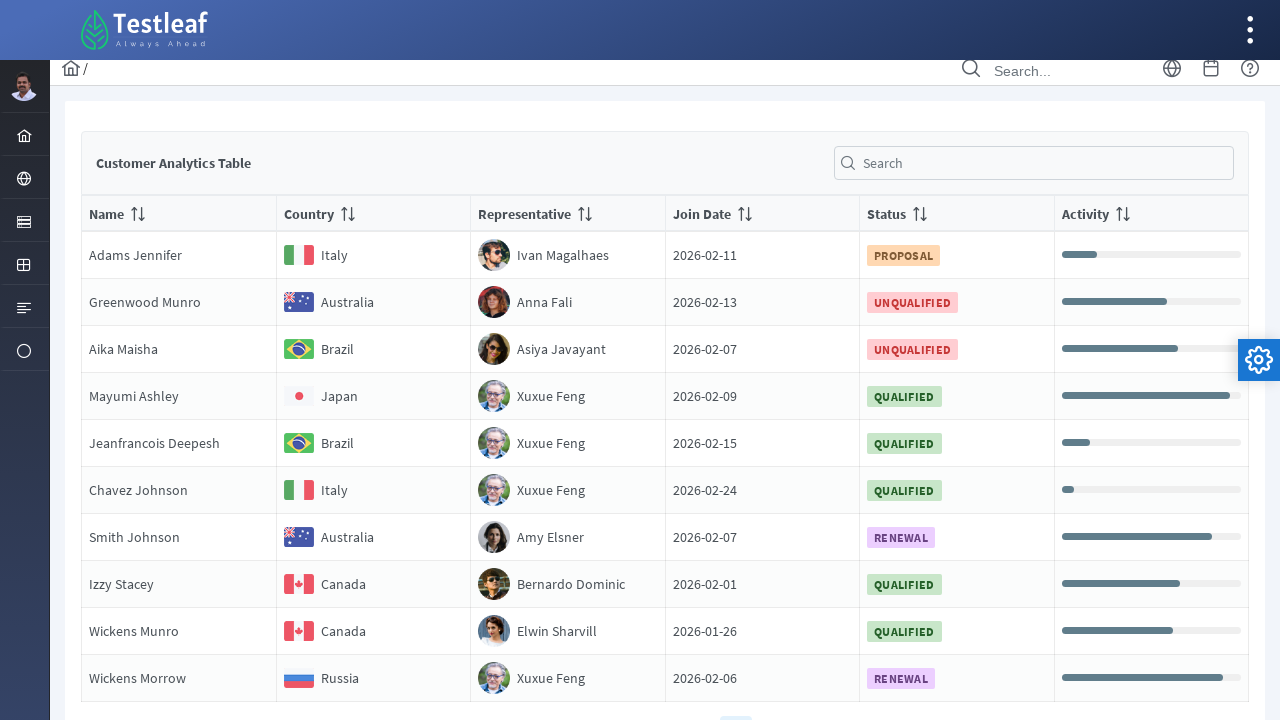

Retrieved country value for row 10: Russia
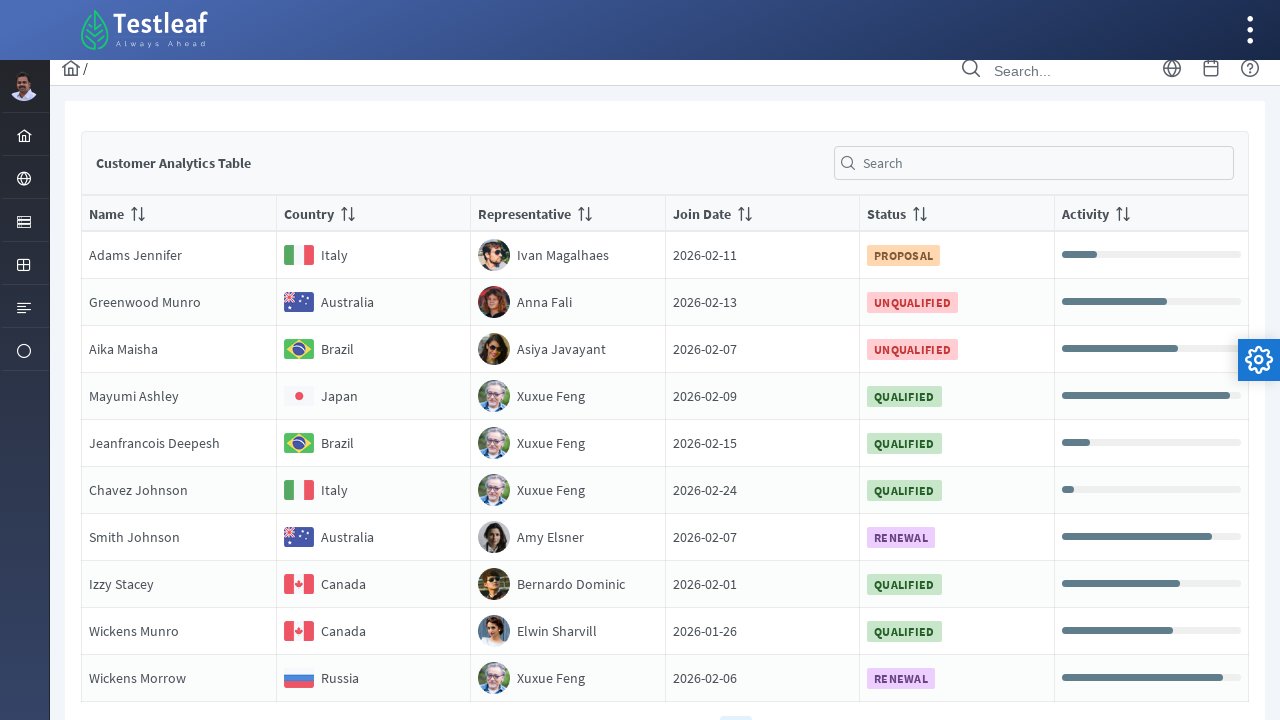

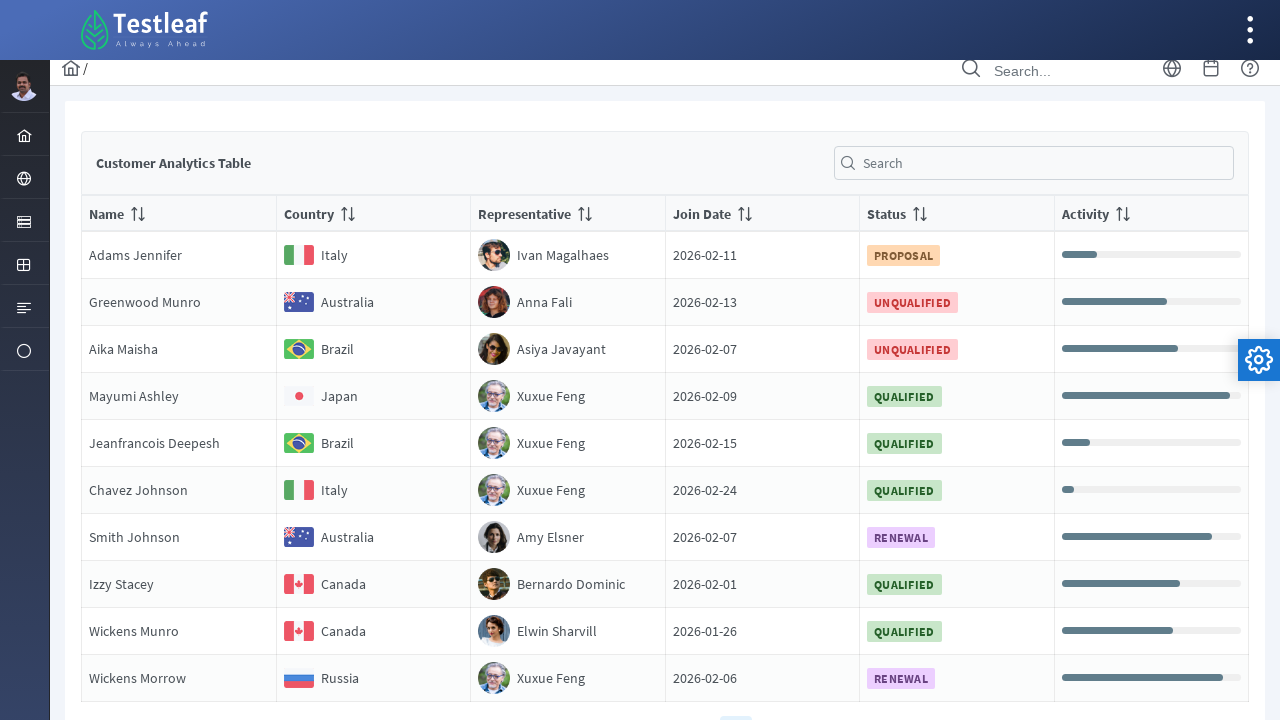